Tests filling a large form by entering text into all text input fields and clicking the submit button

Starting URL: http://suninjuly.github.io/huge_form.html

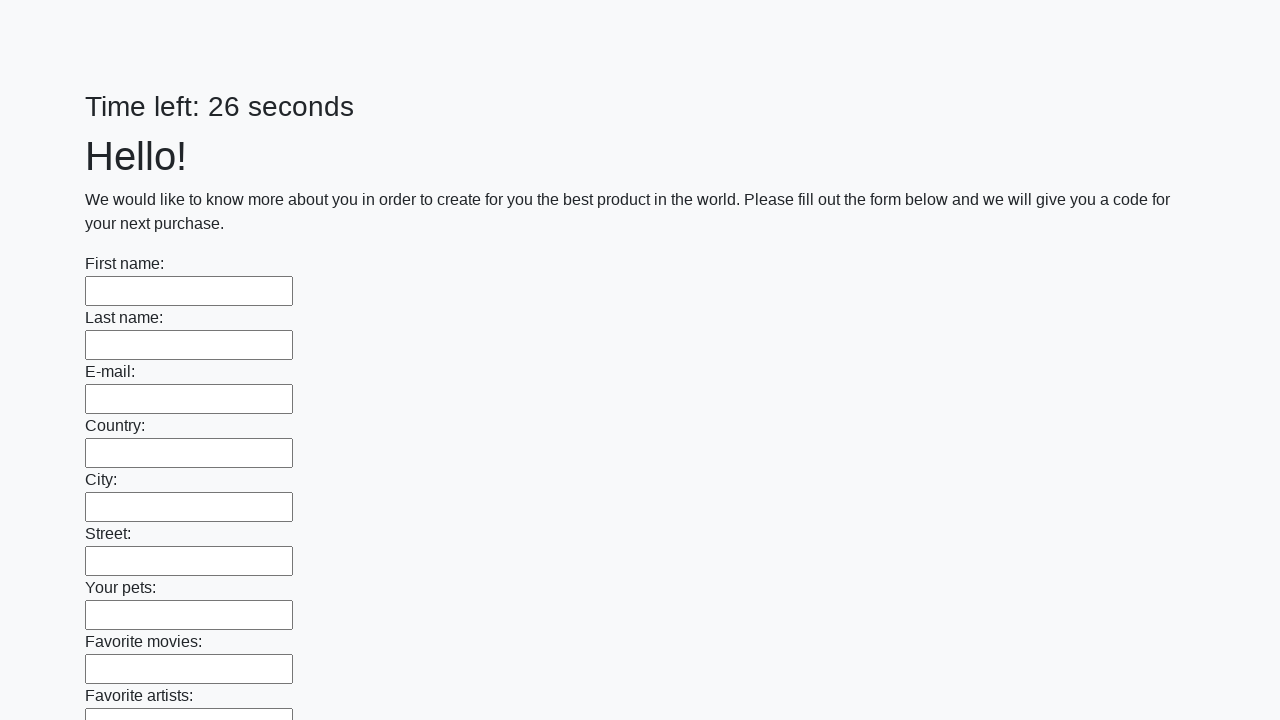

Located all text input fields on the huge form
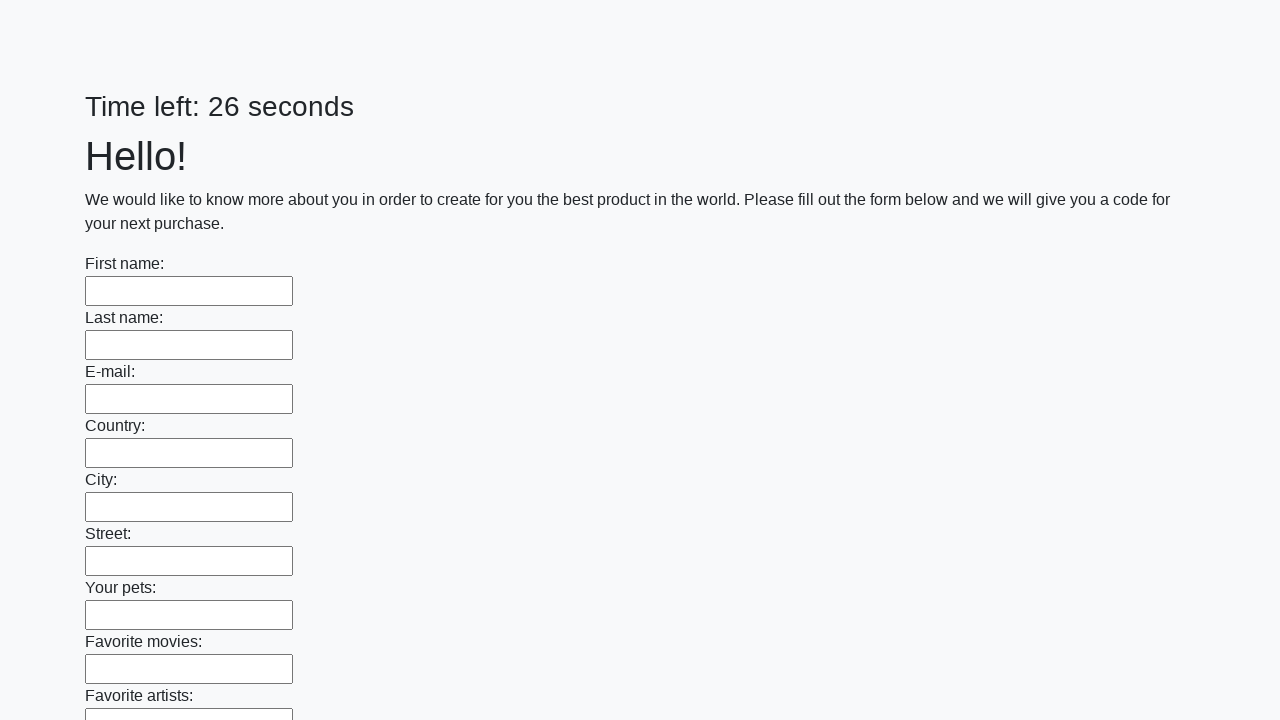

Filled a text input field with 'some' on input[type='text'] >> nth=0
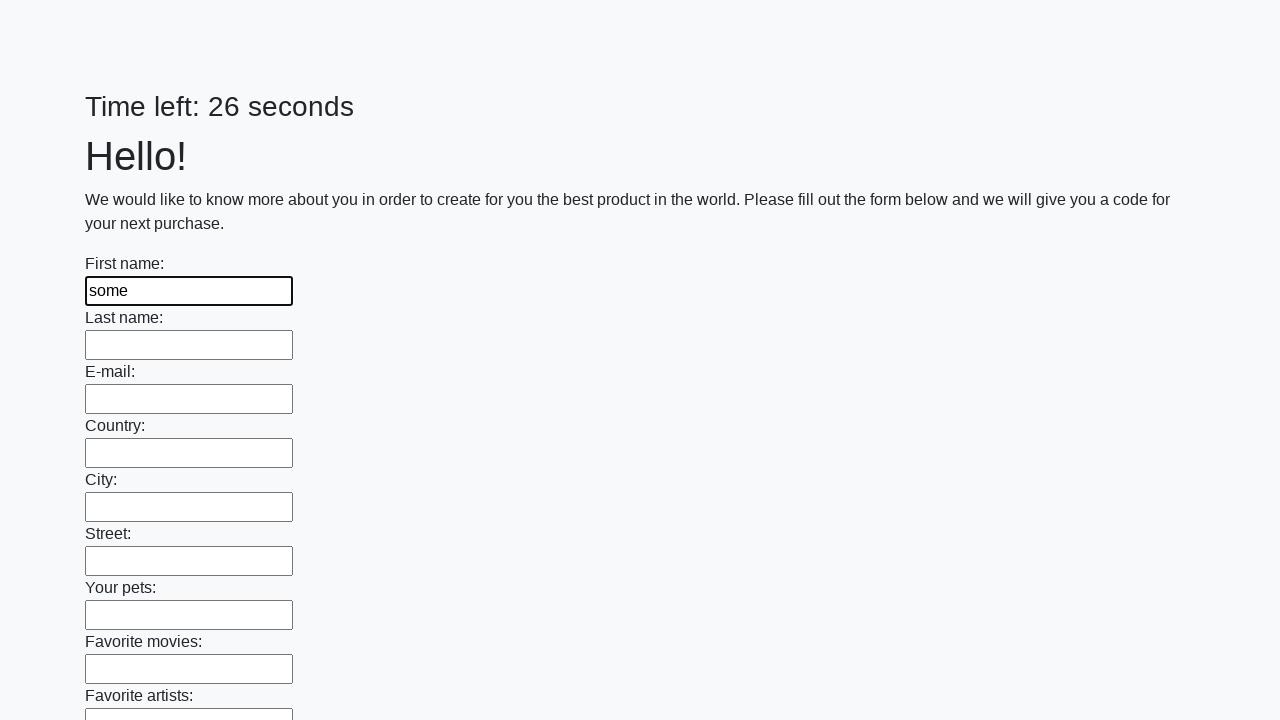

Filled a text input field with 'some' on input[type='text'] >> nth=1
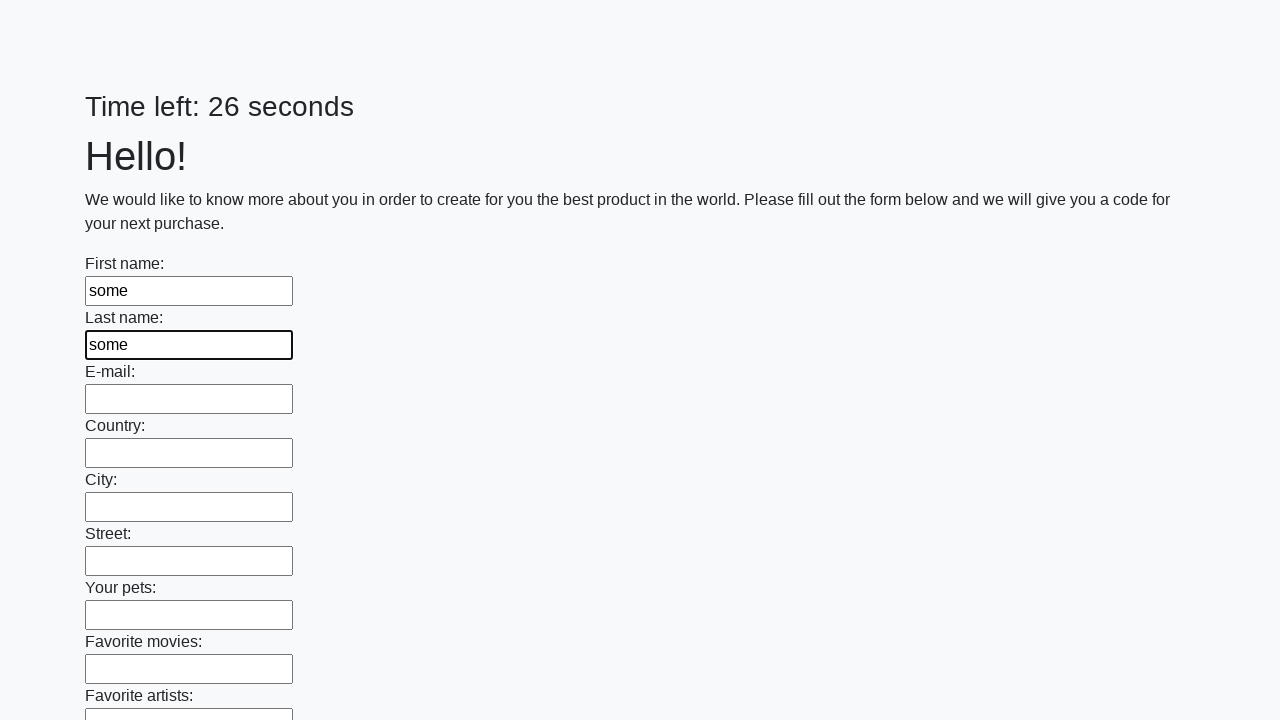

Filled a text input field with 'some' on input[type='text'] >> nth=2
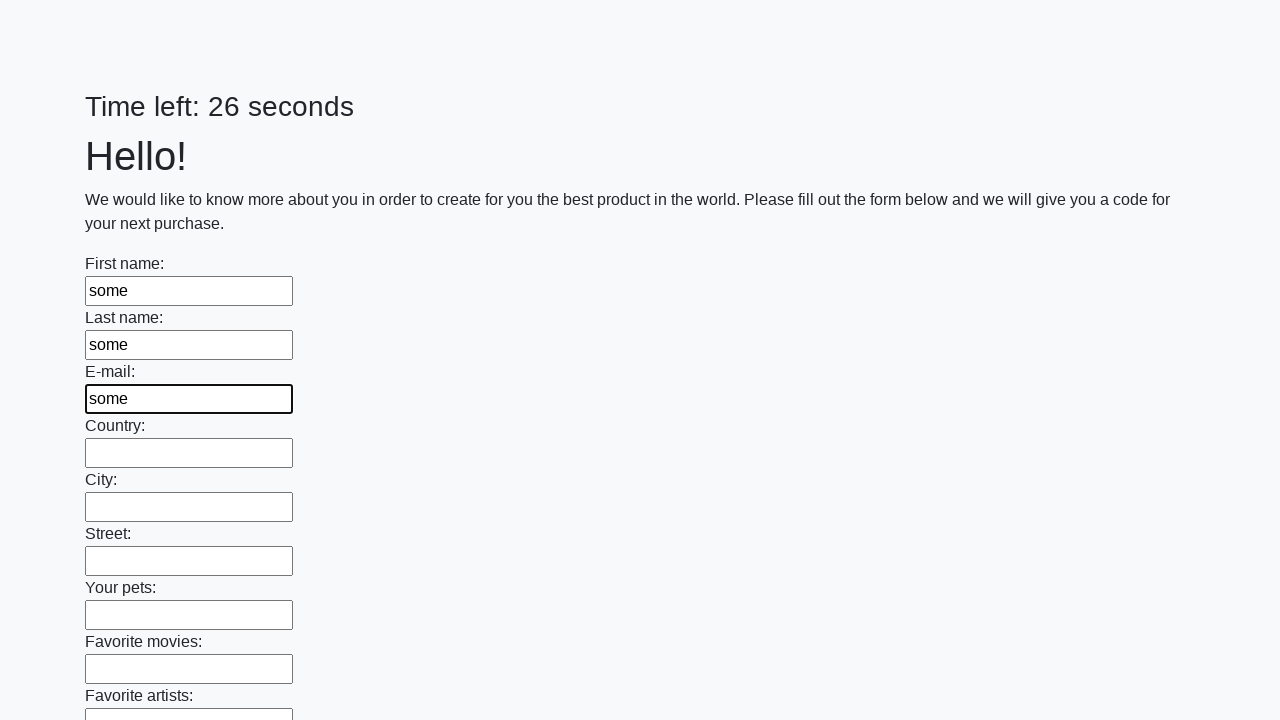

Filled a text input field with 'some' on input[type='text'] >> nth=3
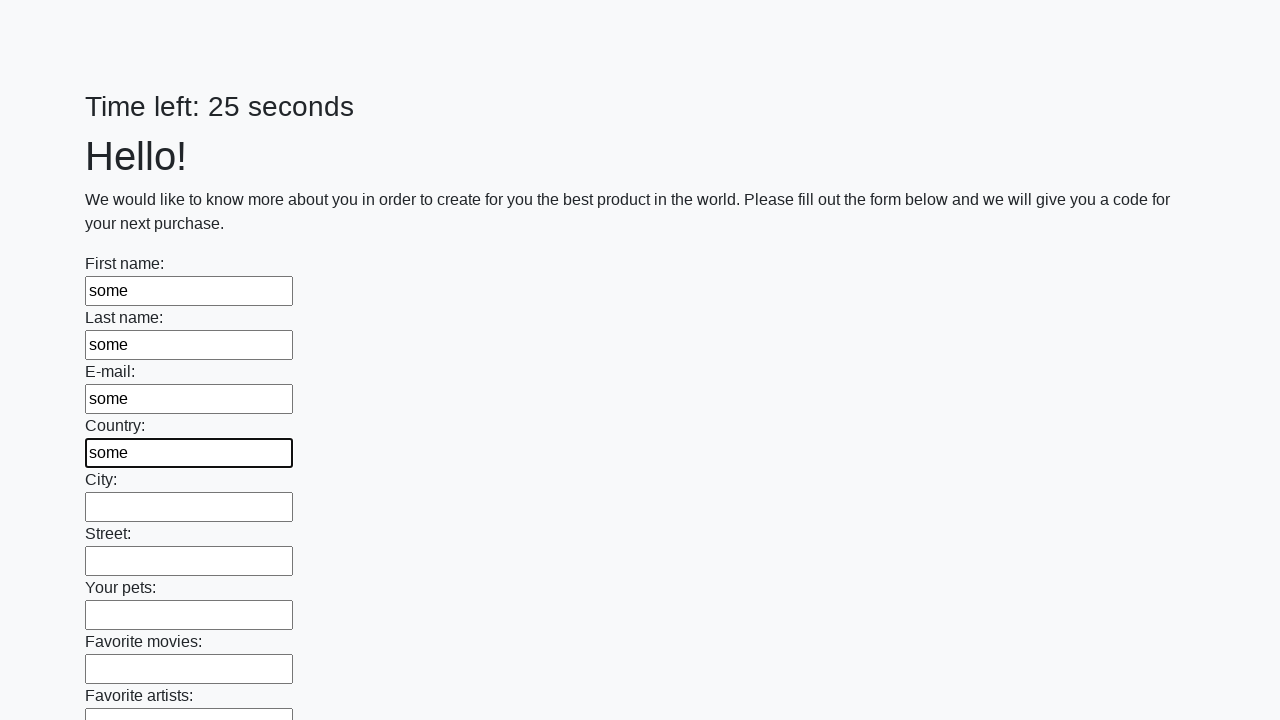

Filled a text input field with 'some' on input[type='text'] >> nth=4
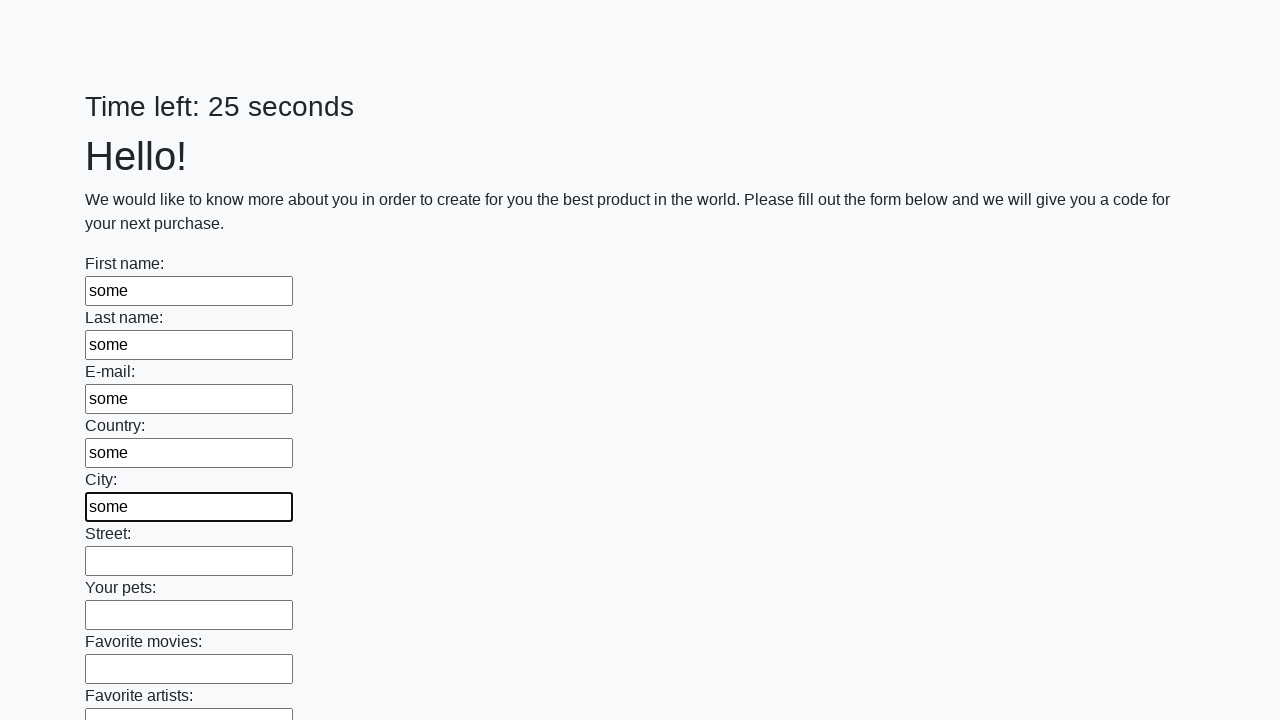

Filled a text input field with 'some' on input[type='text'] >> nth=5
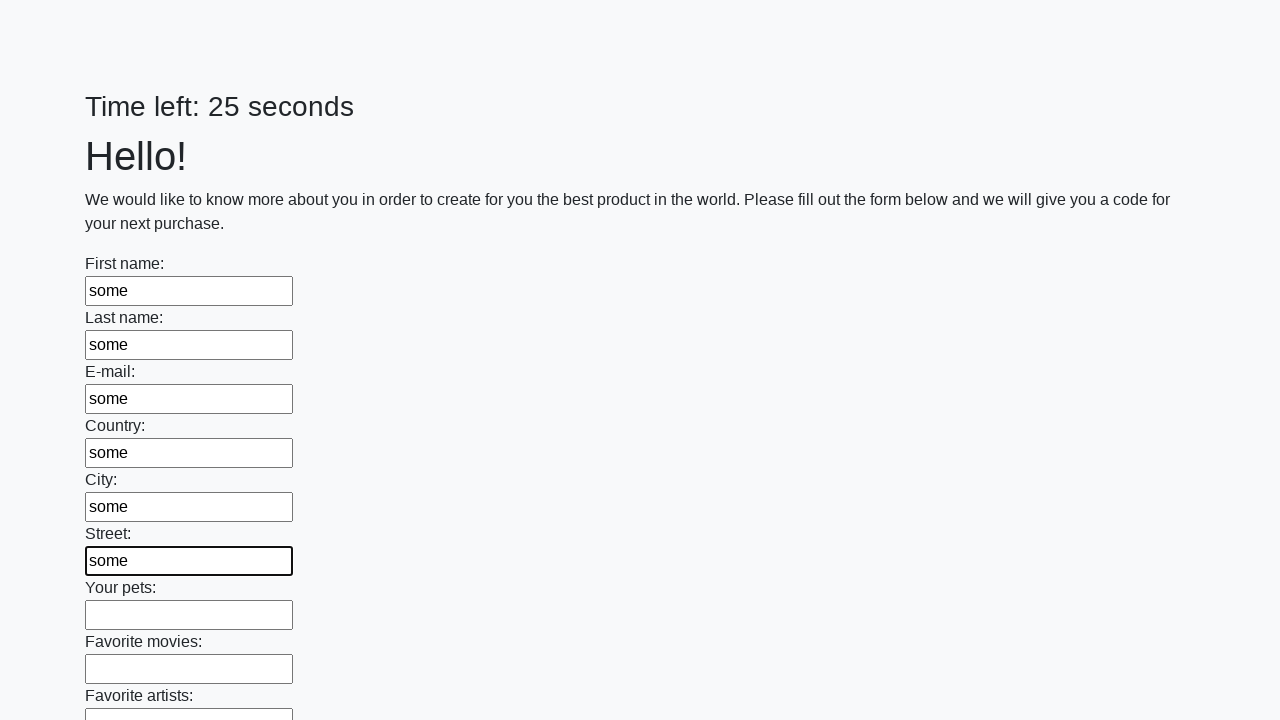

Filled a text input field with 'some' on input[type='text'] >> nth=6
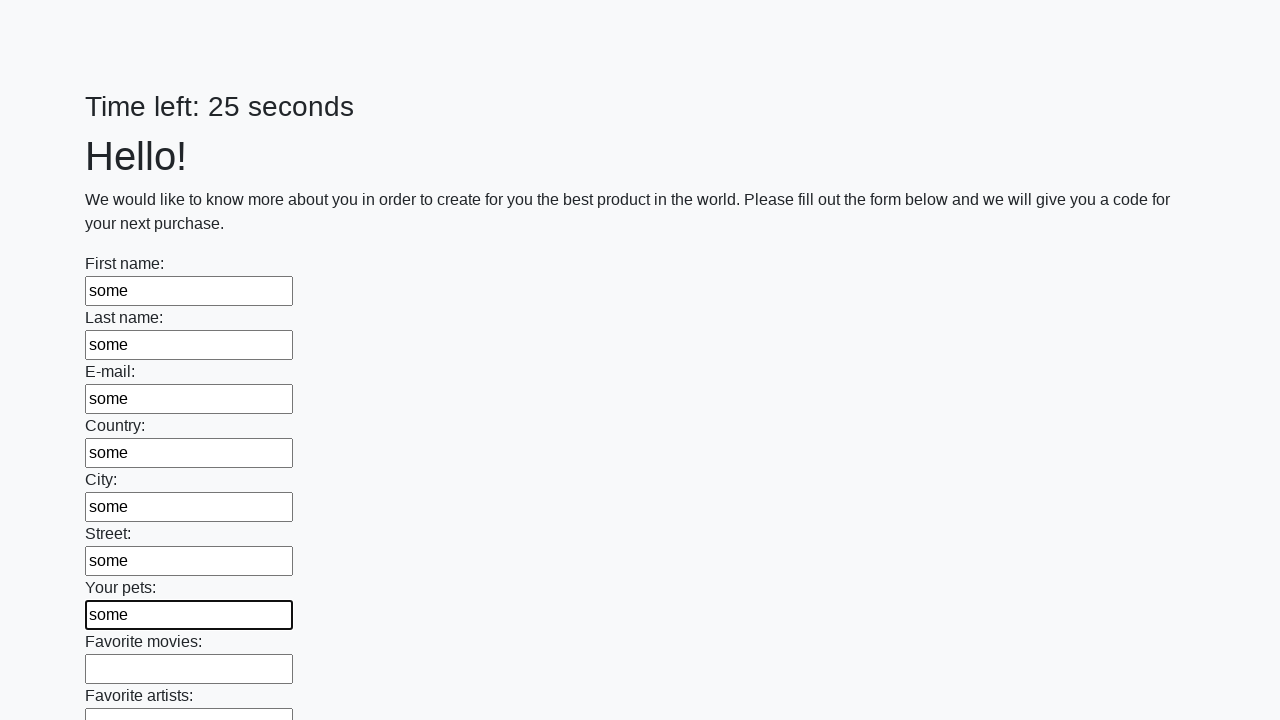

Filled a text input field with 'some' on input[type='text'] >> nth=7
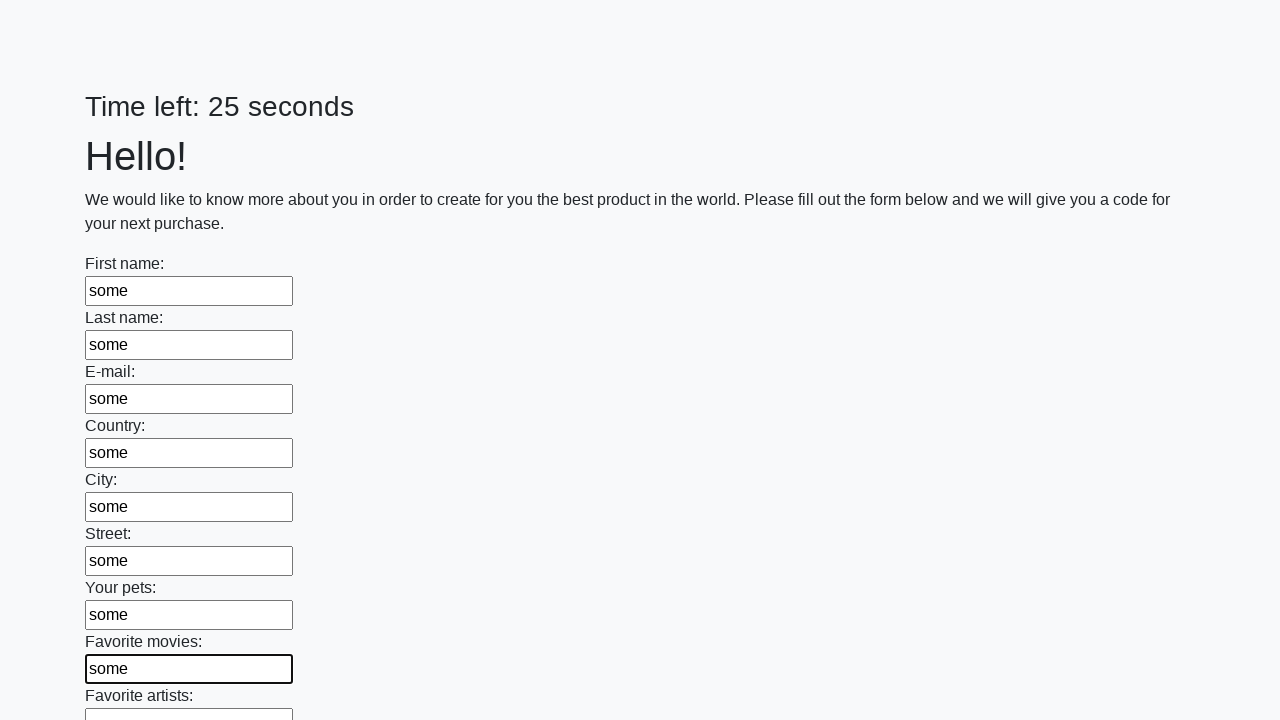

Filled a text input field with 'some' on input[type='text'] >> nth=8
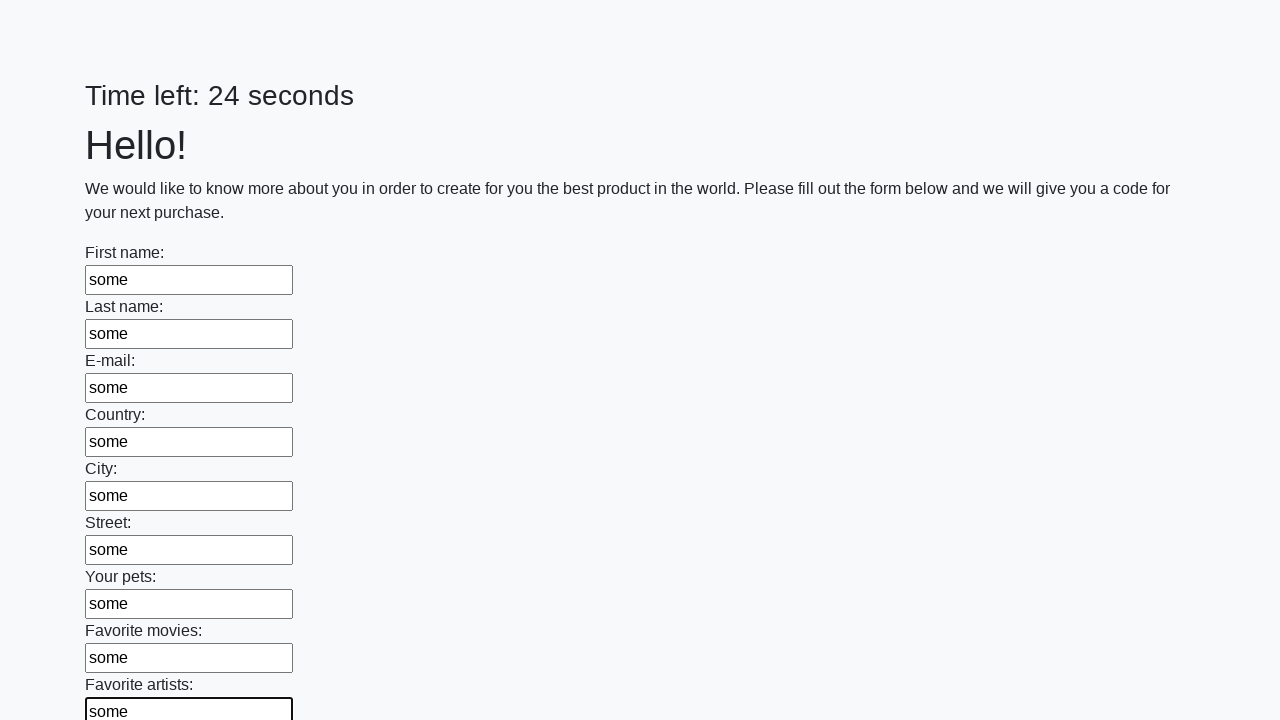

Filled a text input field with 'some' on input[type='text'] >> nth=9
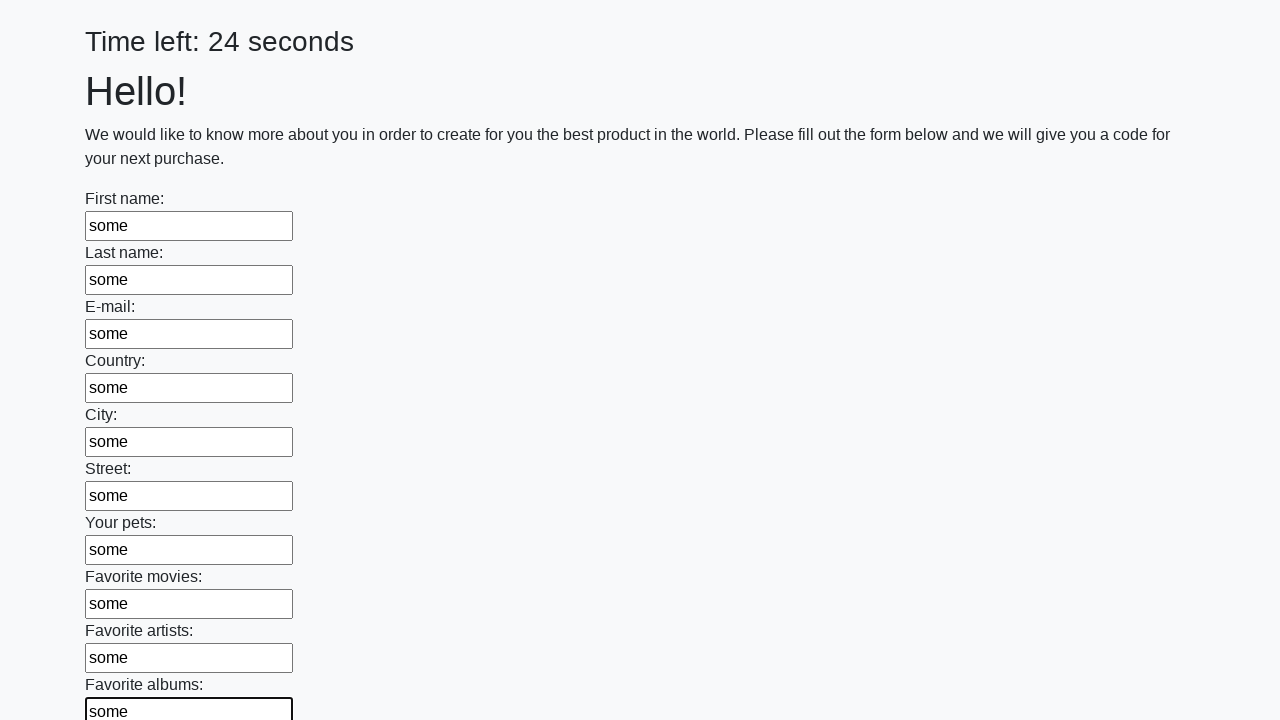

Filled a text input field with 'some' on input[type='text'] >> nth=10
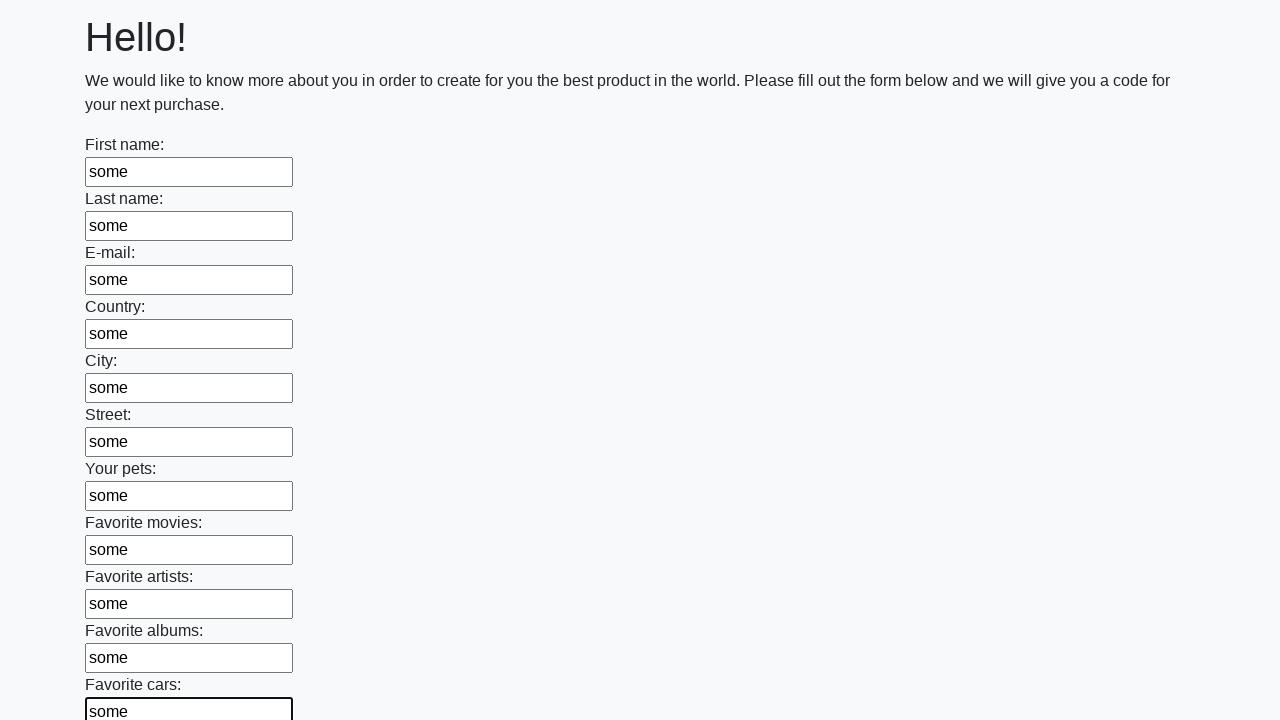

Filled a text input field with 'some' on input[type='text'] >> nth=11
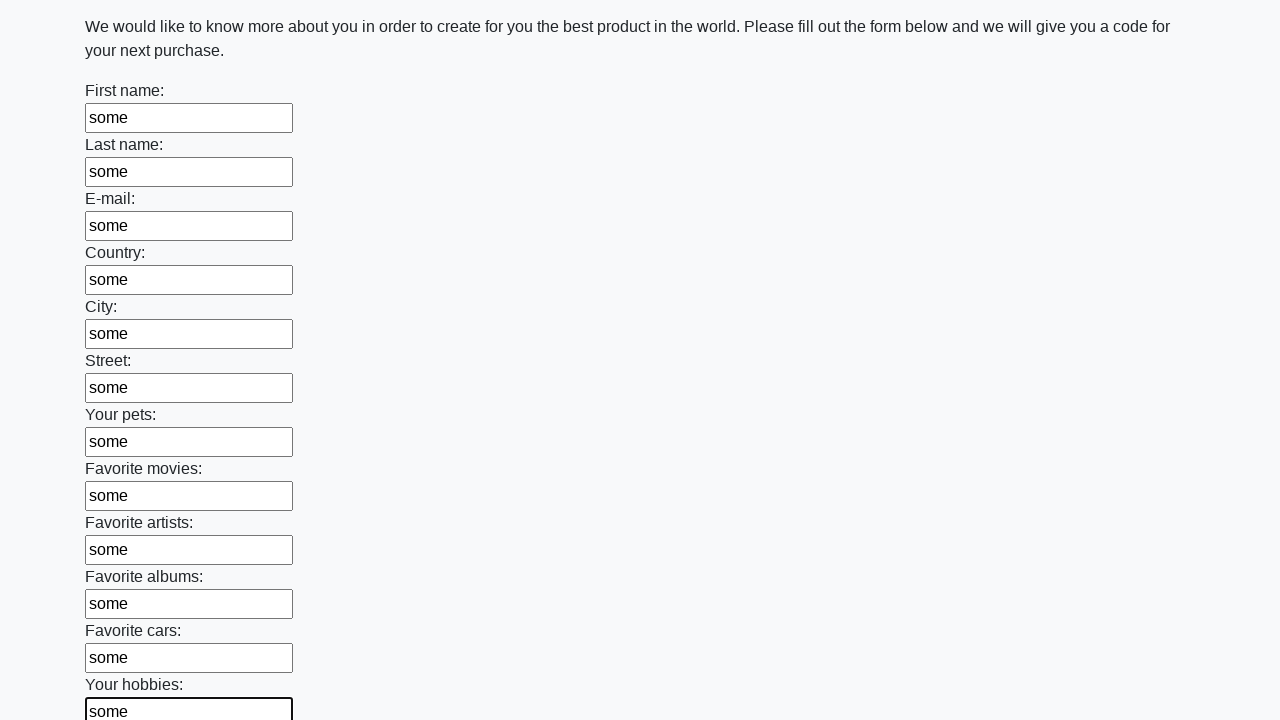

Filled a text input field with 'some' on input[type='text'] >> nth=12
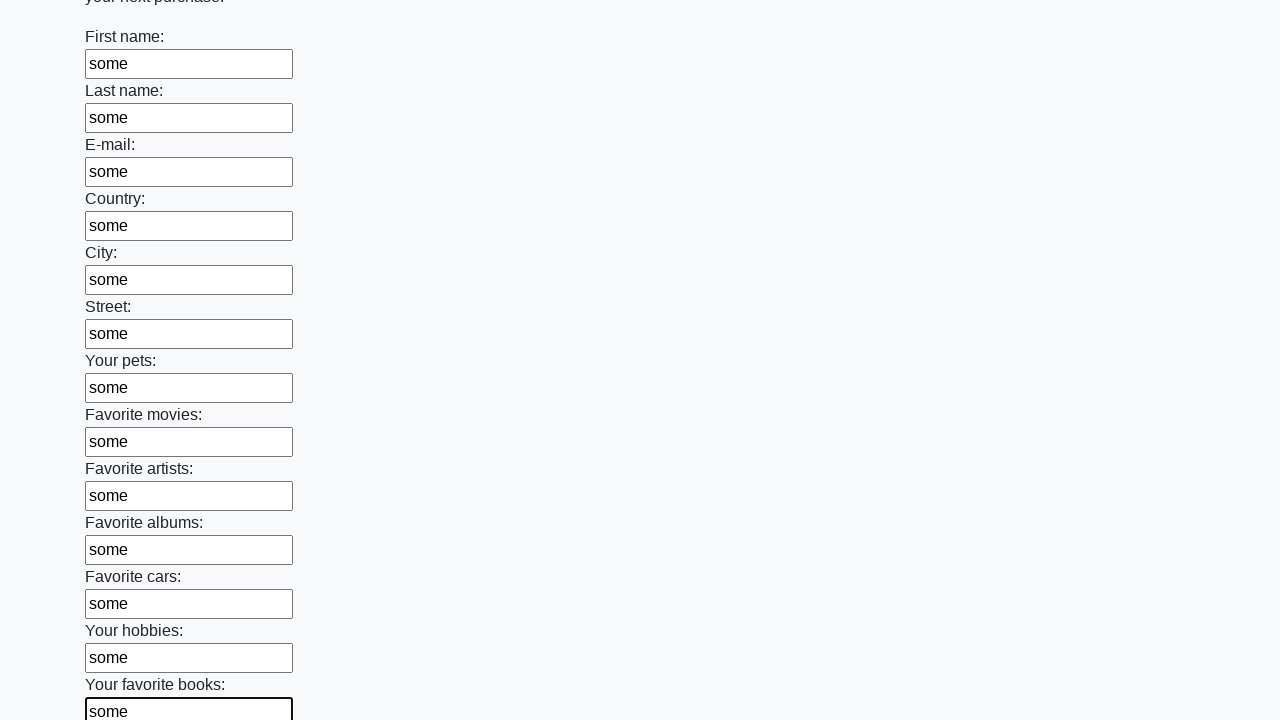

Filled a text input field with 'some' on input[type='text'] >> nth=13
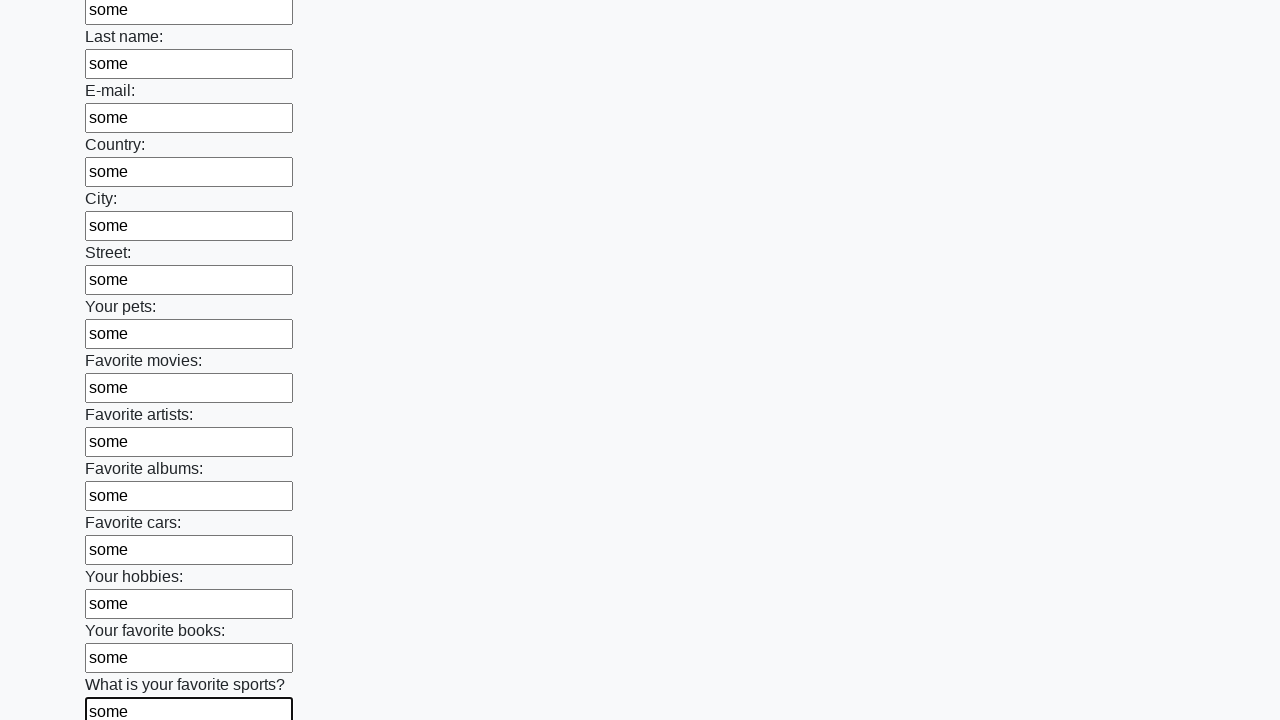

Filled a text input field with 'some' on input[type='text'] >> nth=14
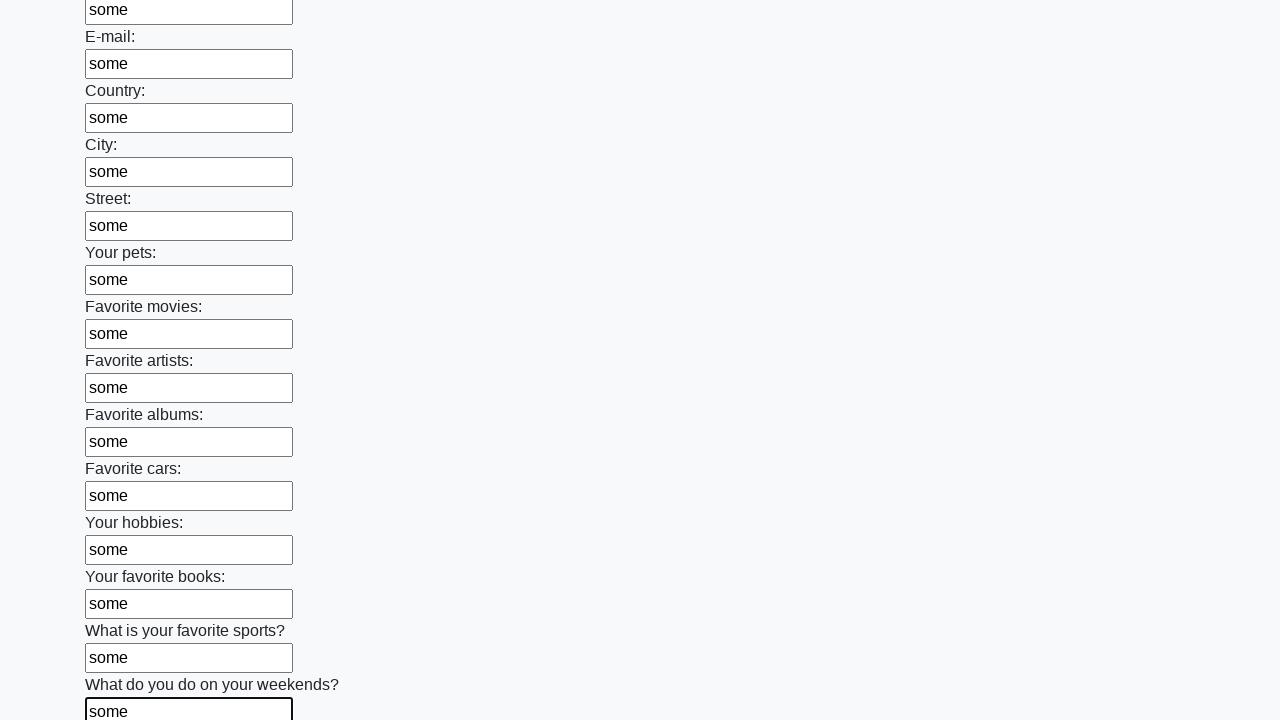

Filled a text input field with 'some' on input[type='text'] >> nth=15
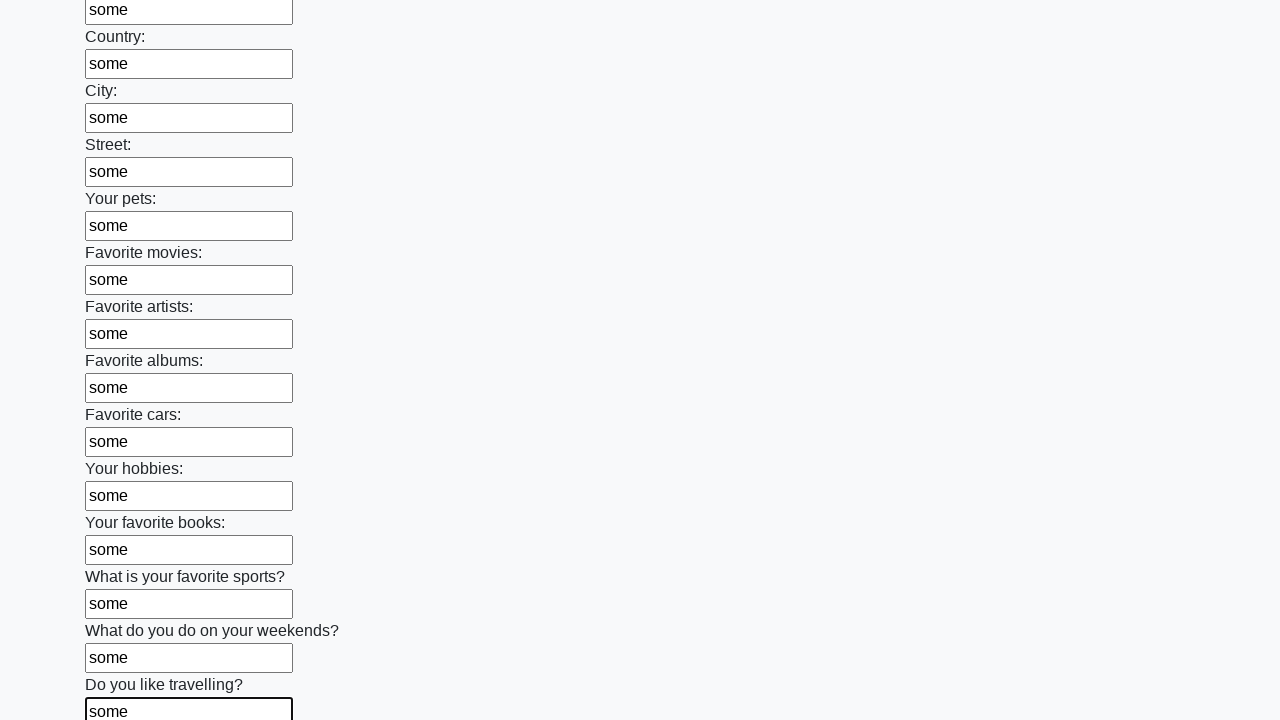

Filled a text input field with 'some' on input[type='text'] >> nth=16
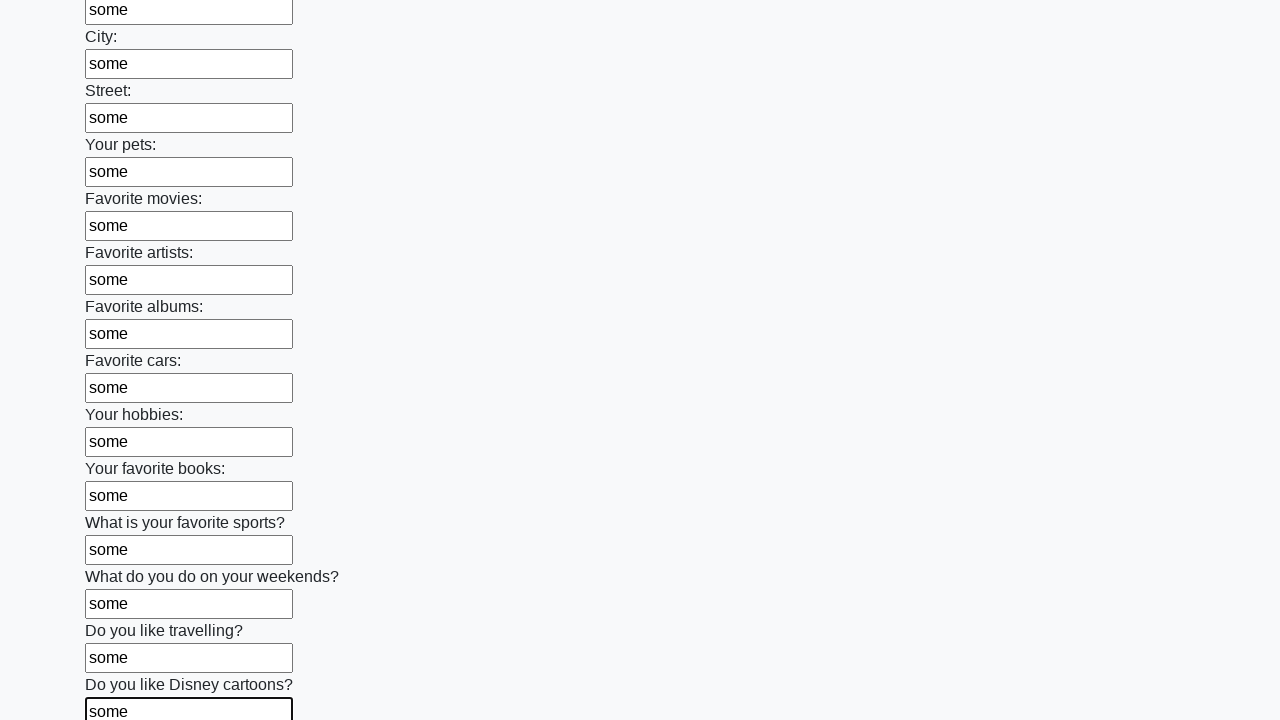

Filled a text input field with 'some' on input[type='text'] >> nth=17
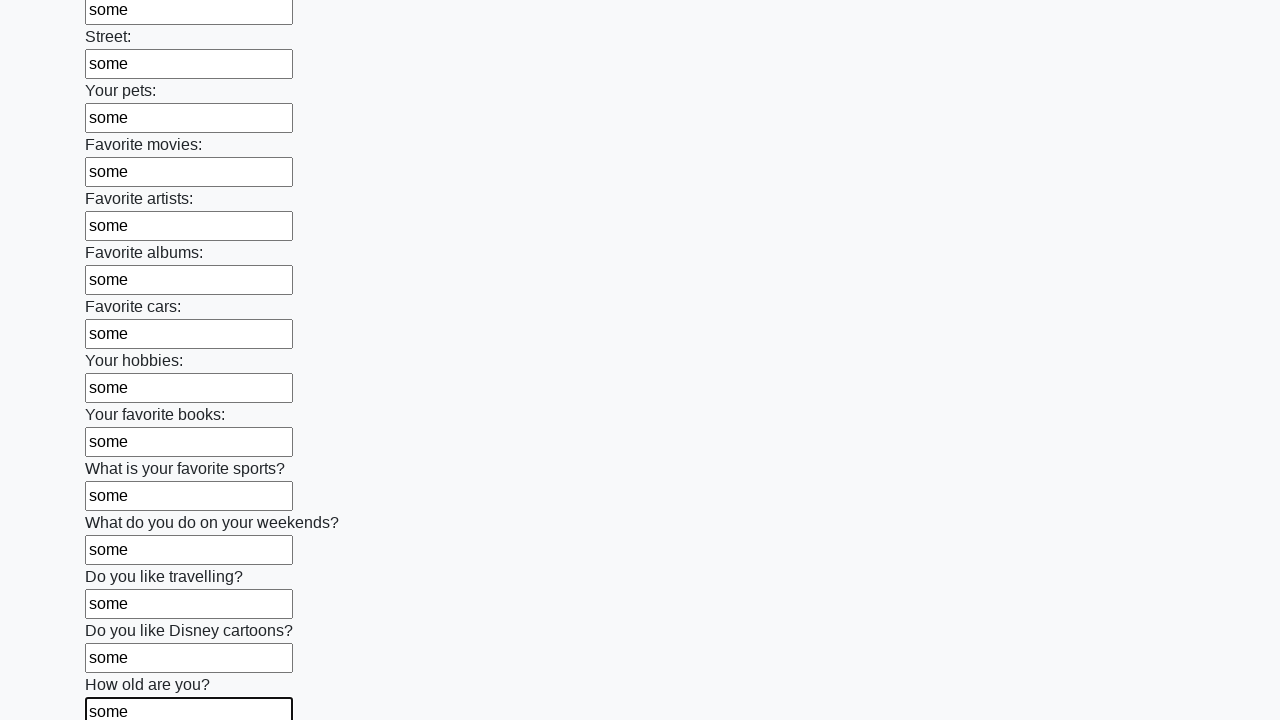

Filled a text input field with 'some' on input[type='text'] >> nth=18
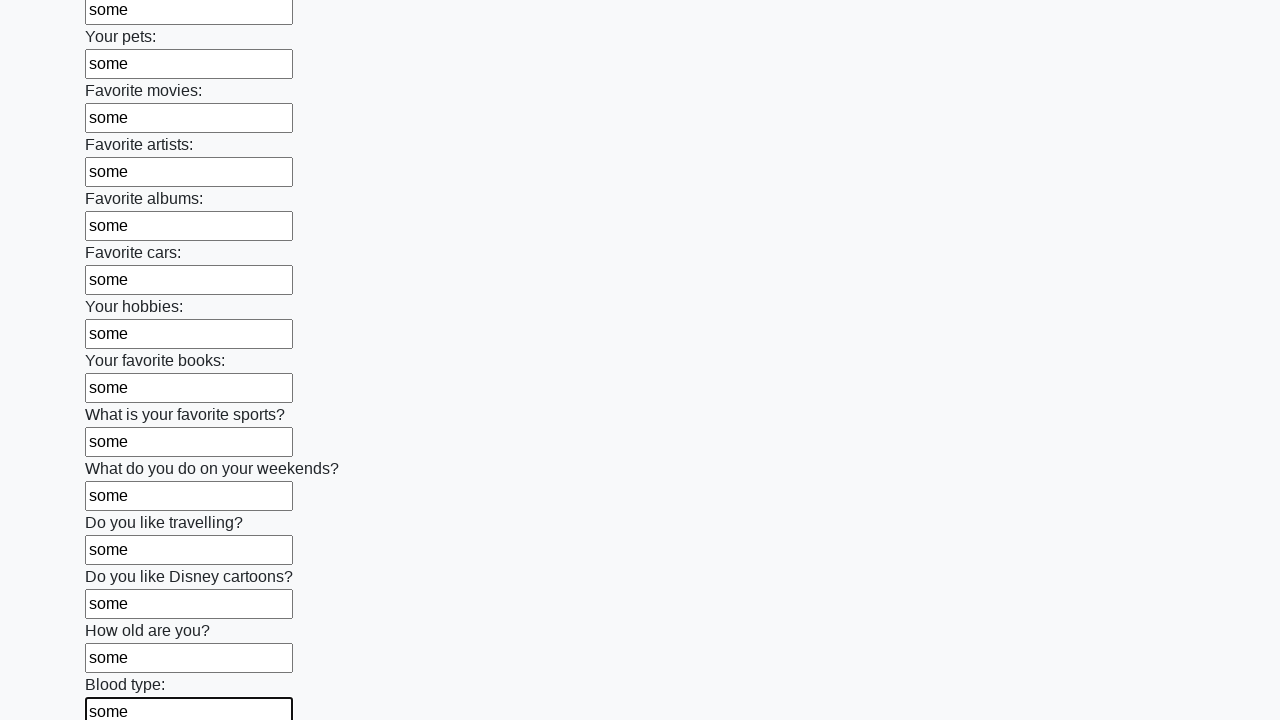

Filled a text input field with 'some' on input[type='text'] >> nth=19
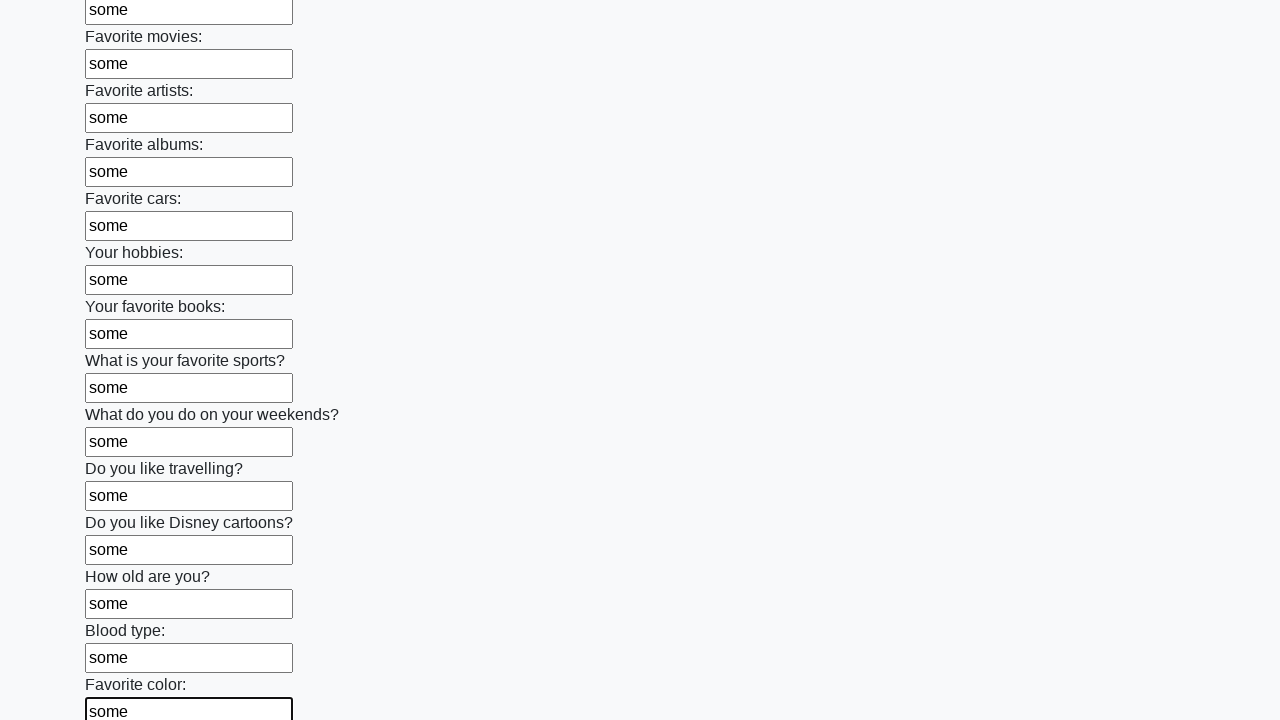

Filled a text input field with 'some' on input[type='text'] >> nth=20
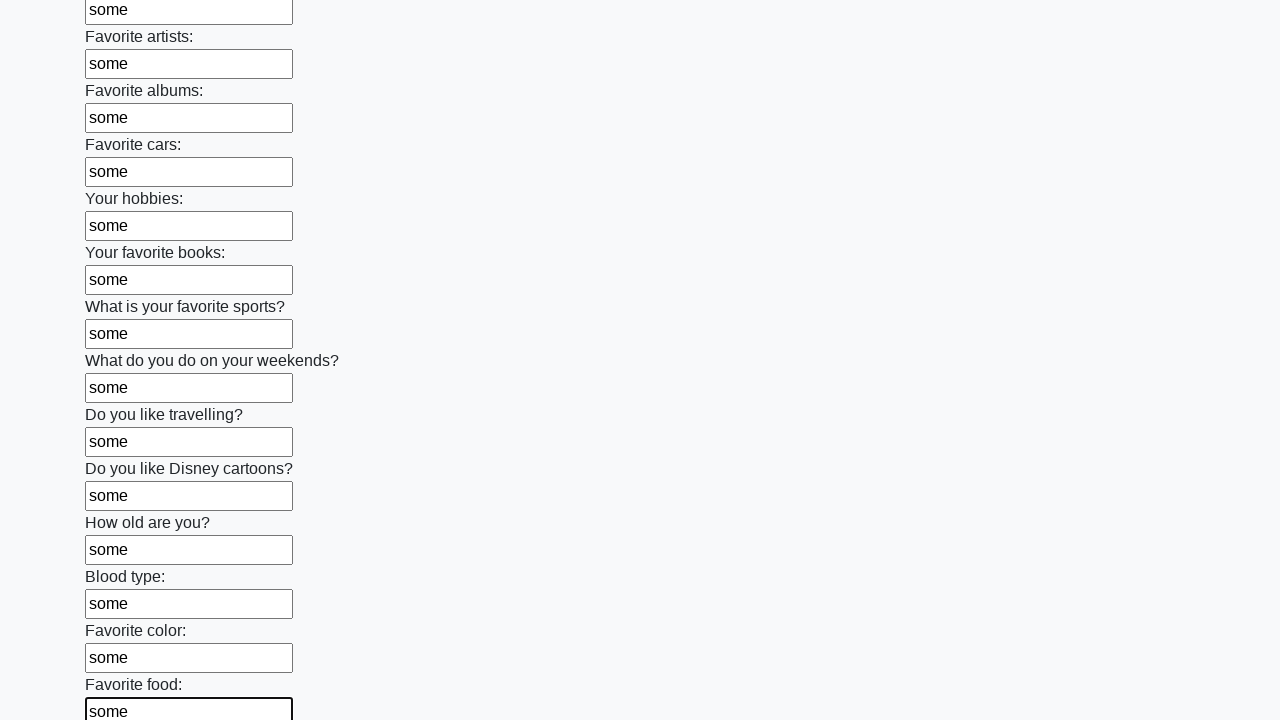

Filled a text input field with 'some' on input[type='text'] >> nth=21
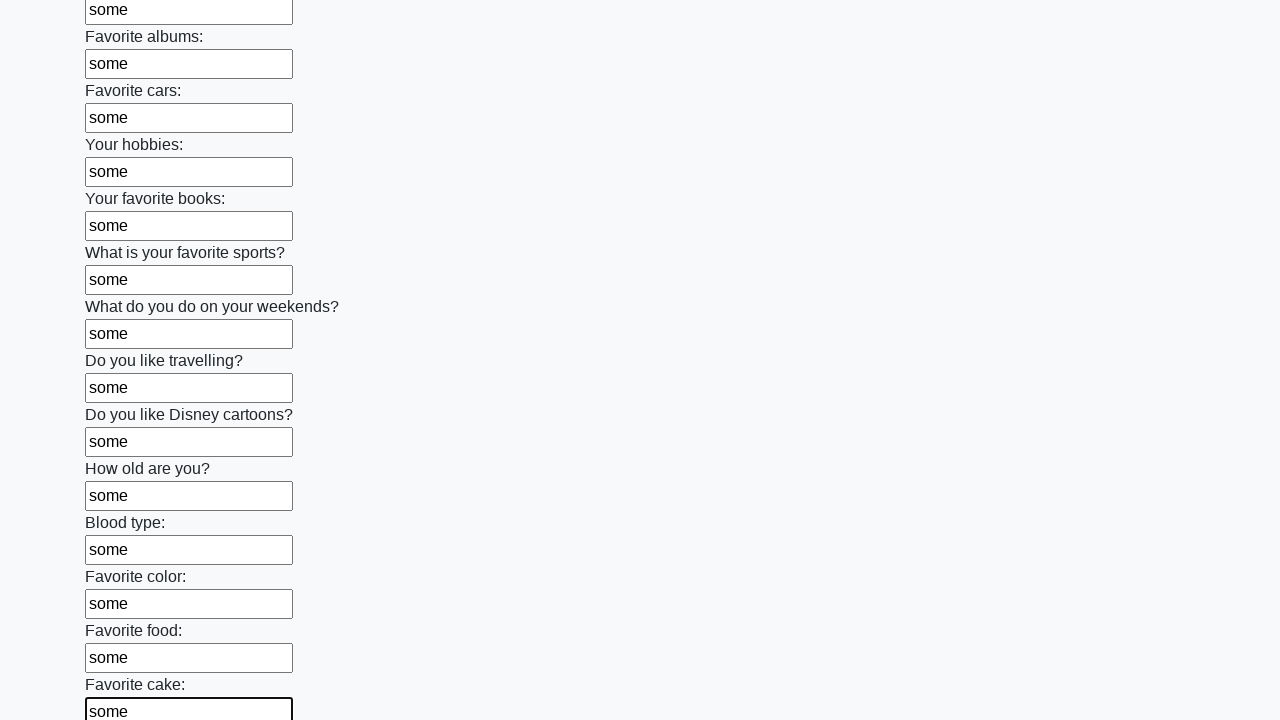

Filled a text input field with 'some' on input[type='text'] >> nth=22
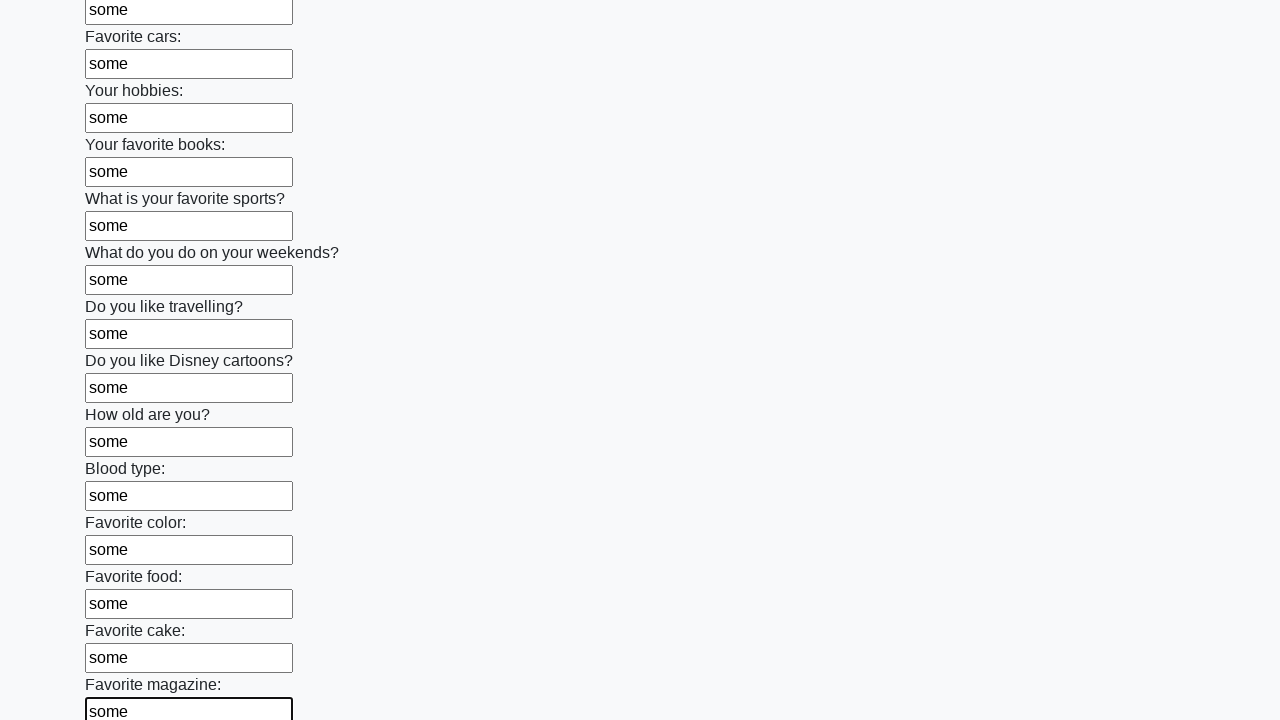

Filled a text input field with 'some' on input[type='text'] >> nth=23
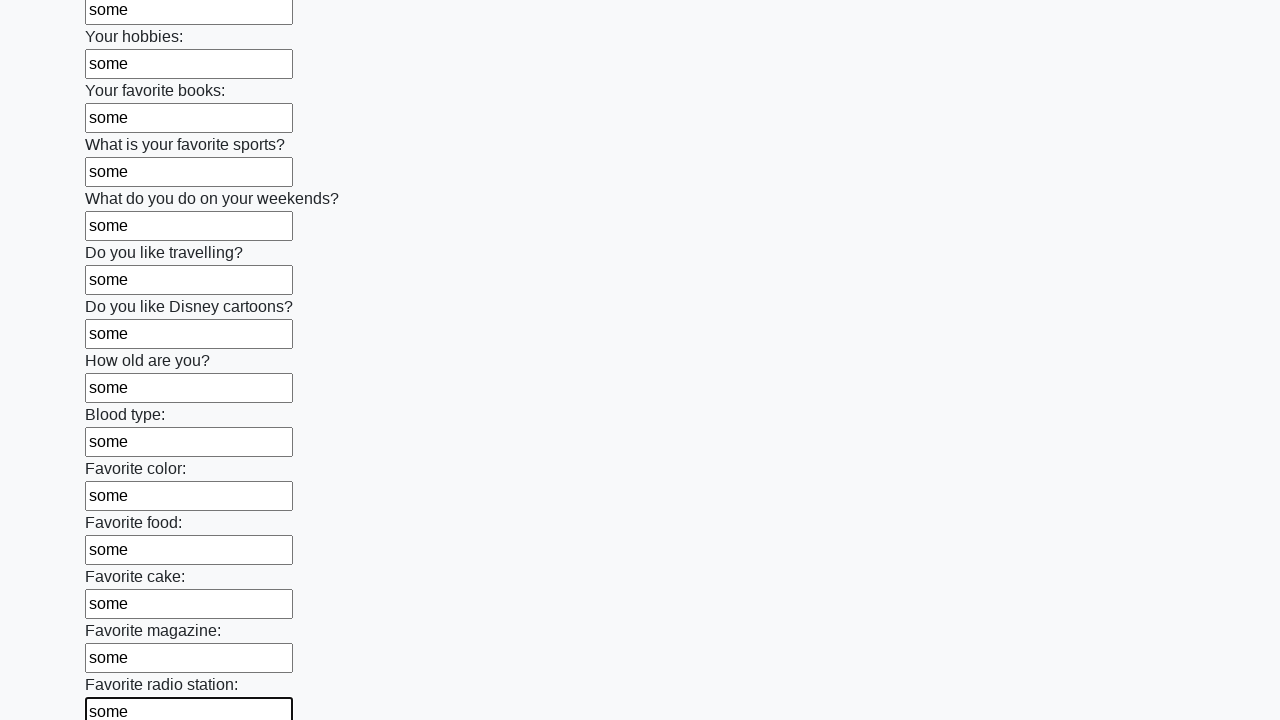

Filled a text input field with 'some' on input[type='text'] >> nth=24
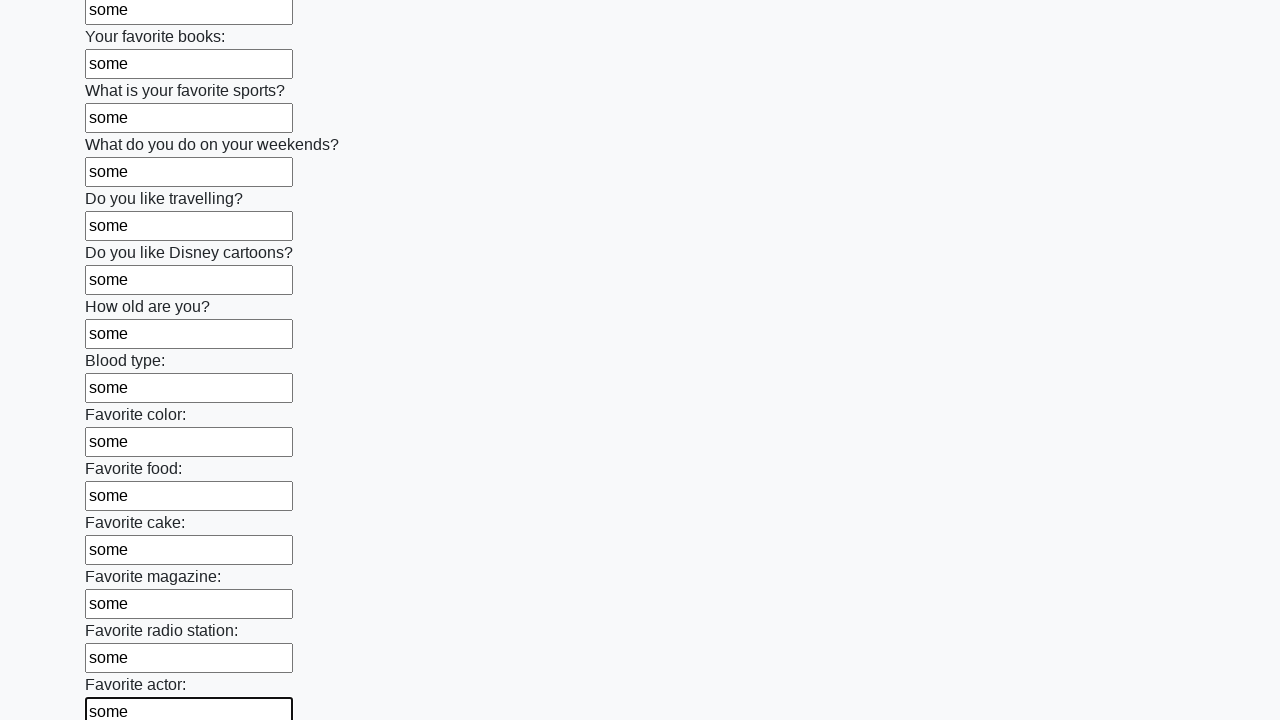

Filled a text input field with 'some' on input[type='text'] >> nth=25
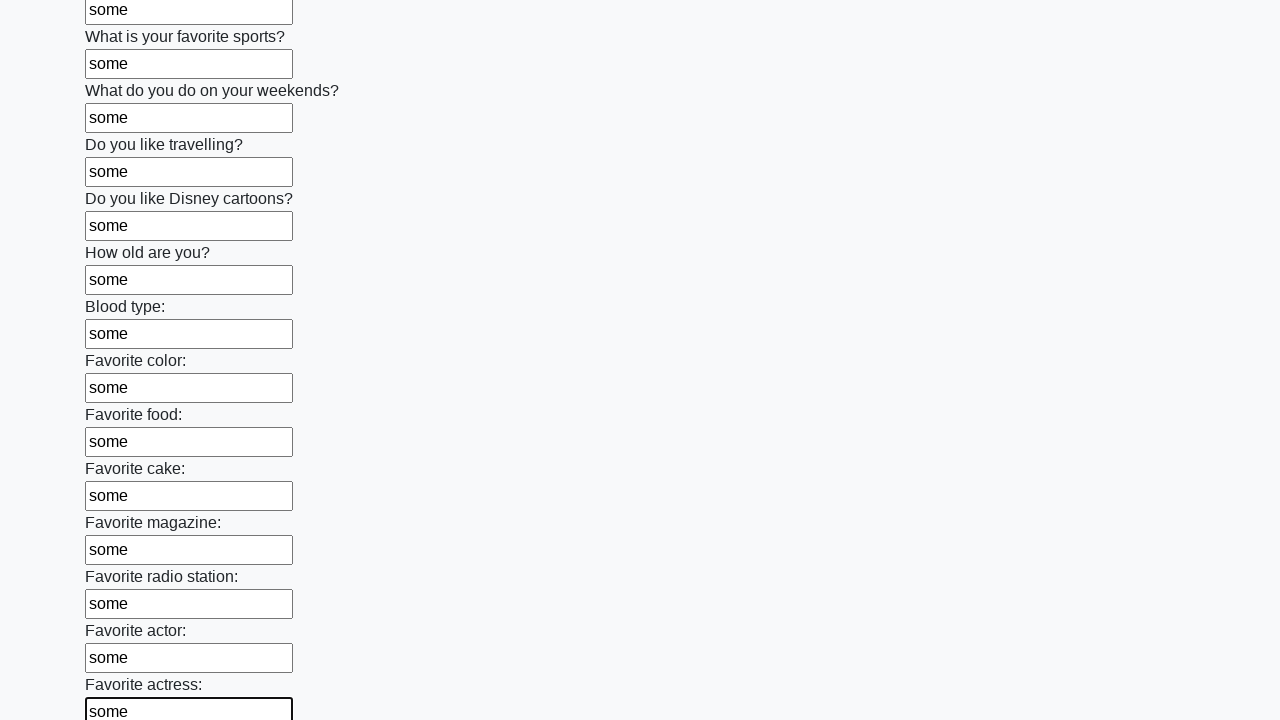

Filled a text input field with 'some' on input[type='text'] >> nth=26
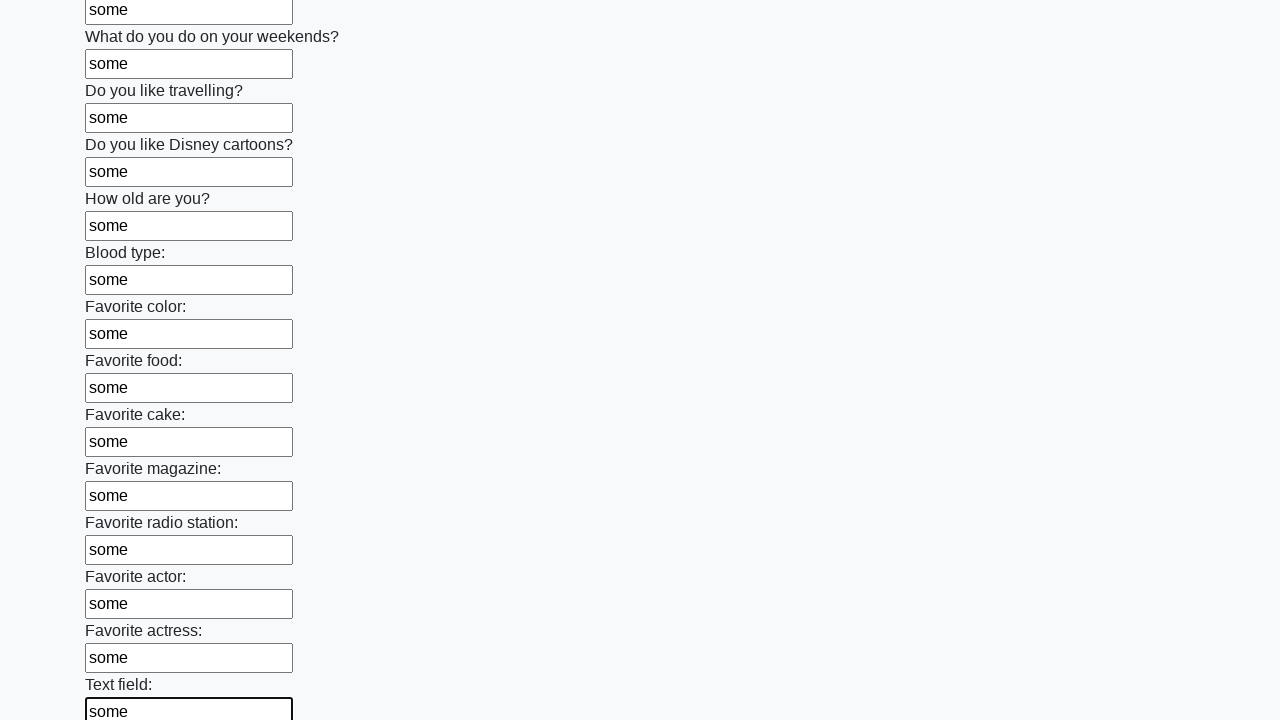

Filled a text input field with 'some' on input[type='text'] >> nth=27
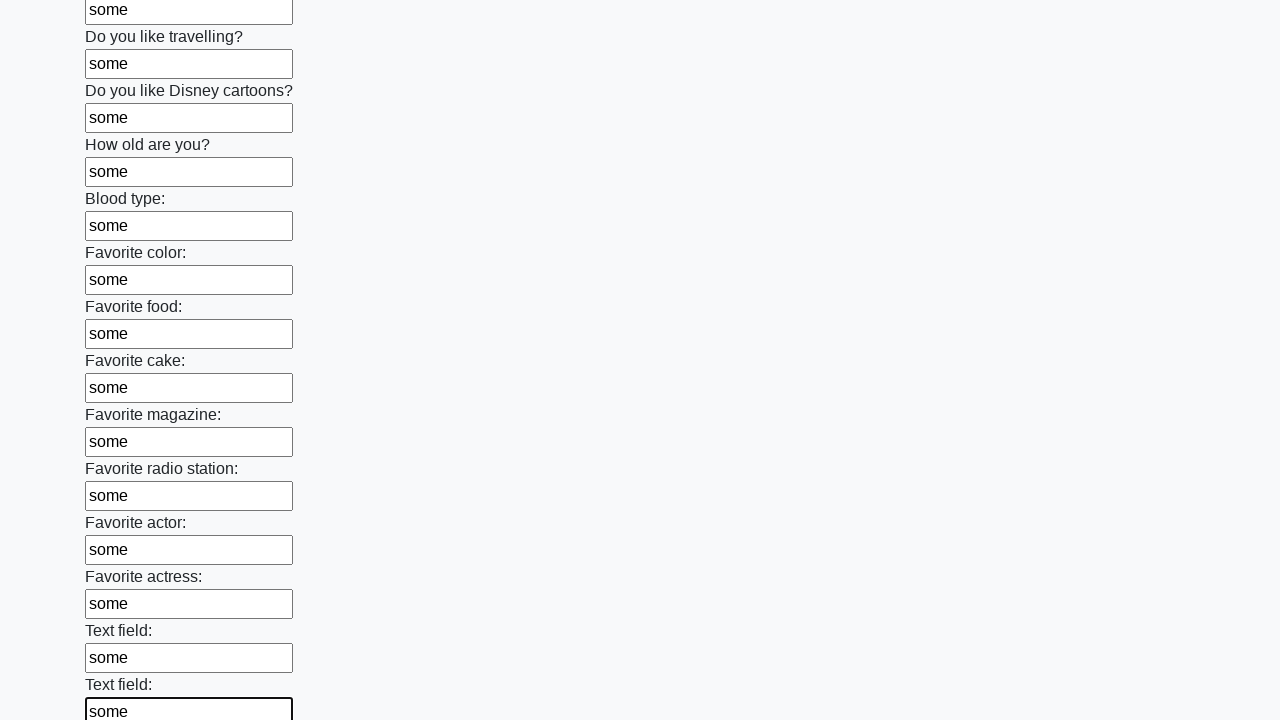

Filled a text input field with 'some' on input[type='text'] >> nth=28
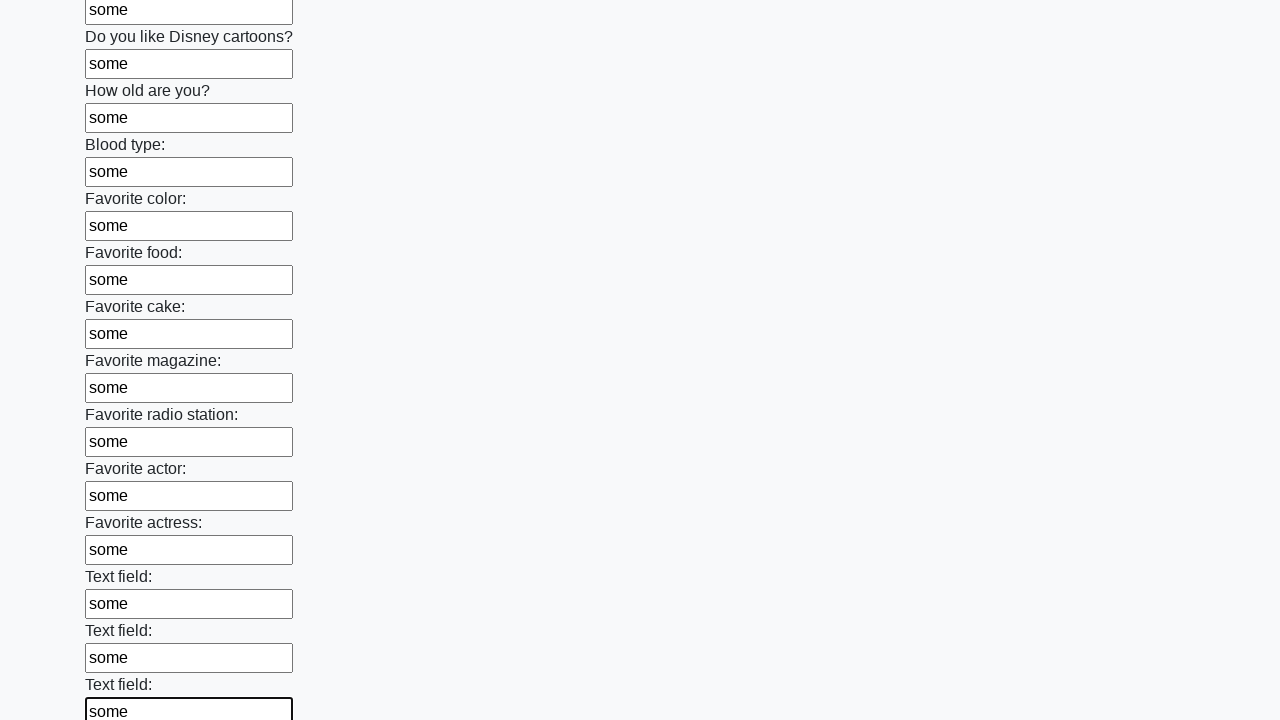

Filled a text input field with 'some' on input[type='text'] >> nth=29
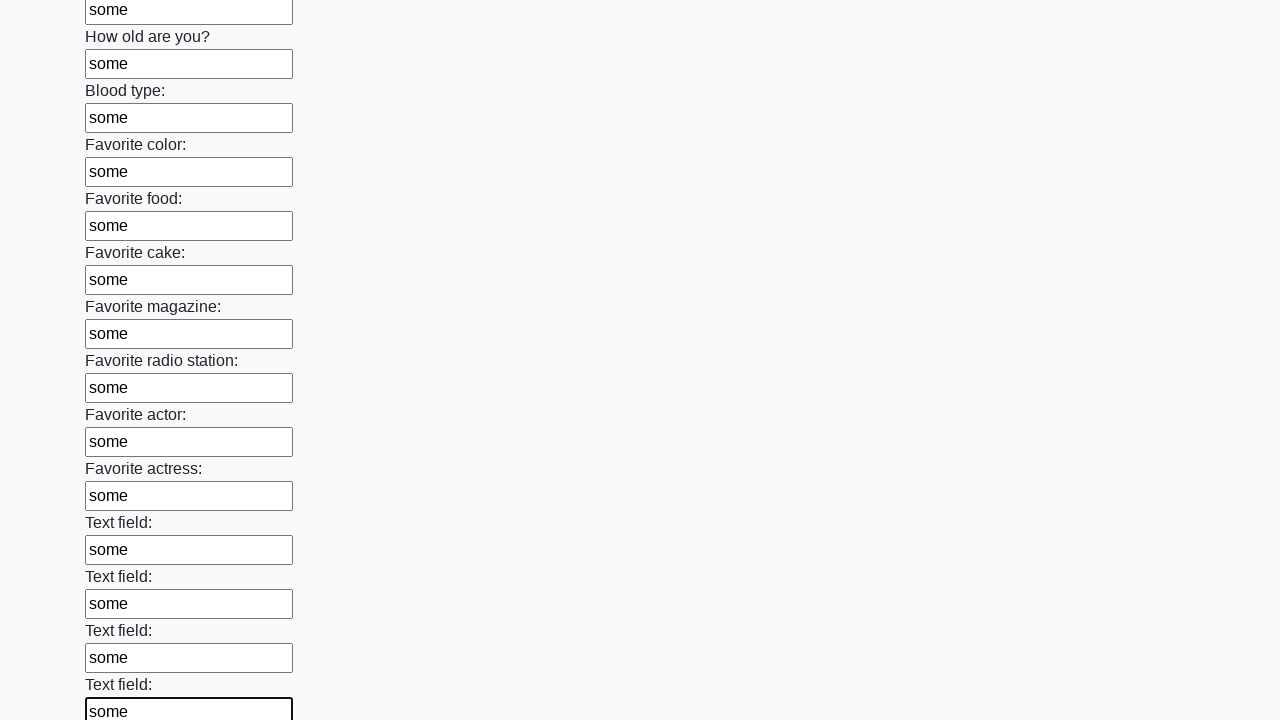

Filled a text input field with 'some' on input[type='text'] >> nth=30
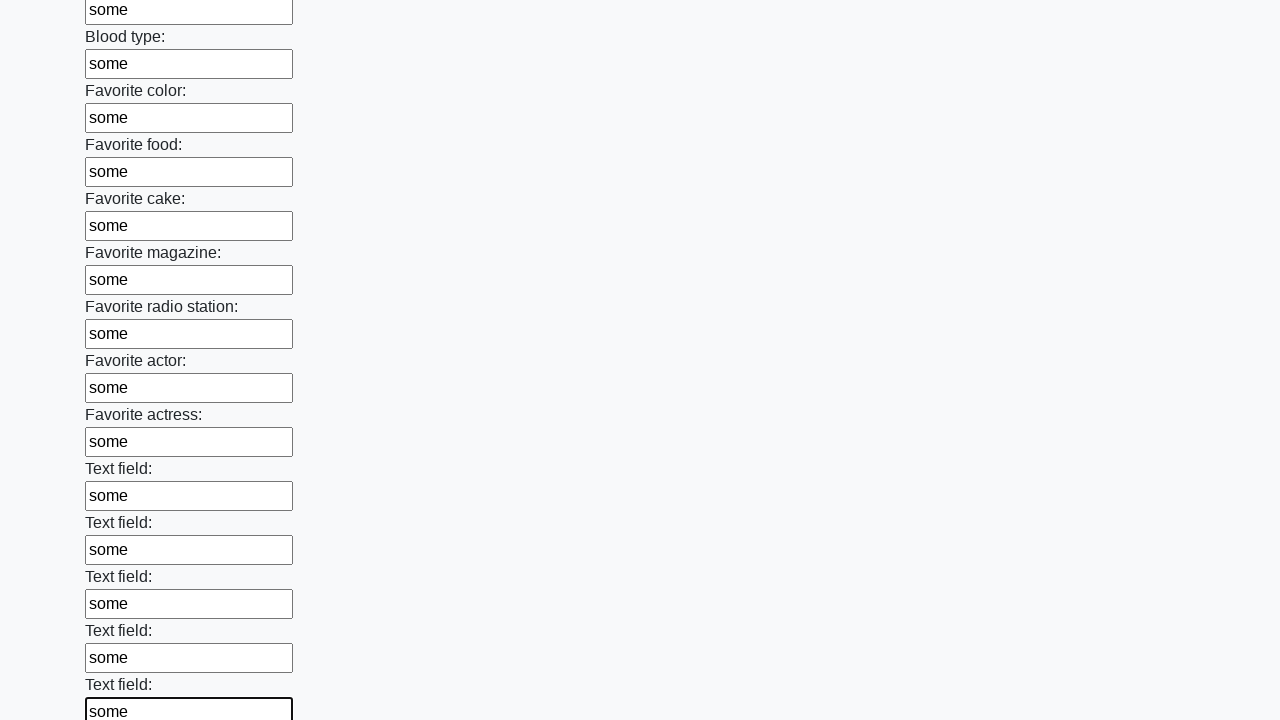

Filled a text input field with 'some' on input[type='text'] >> nth=31
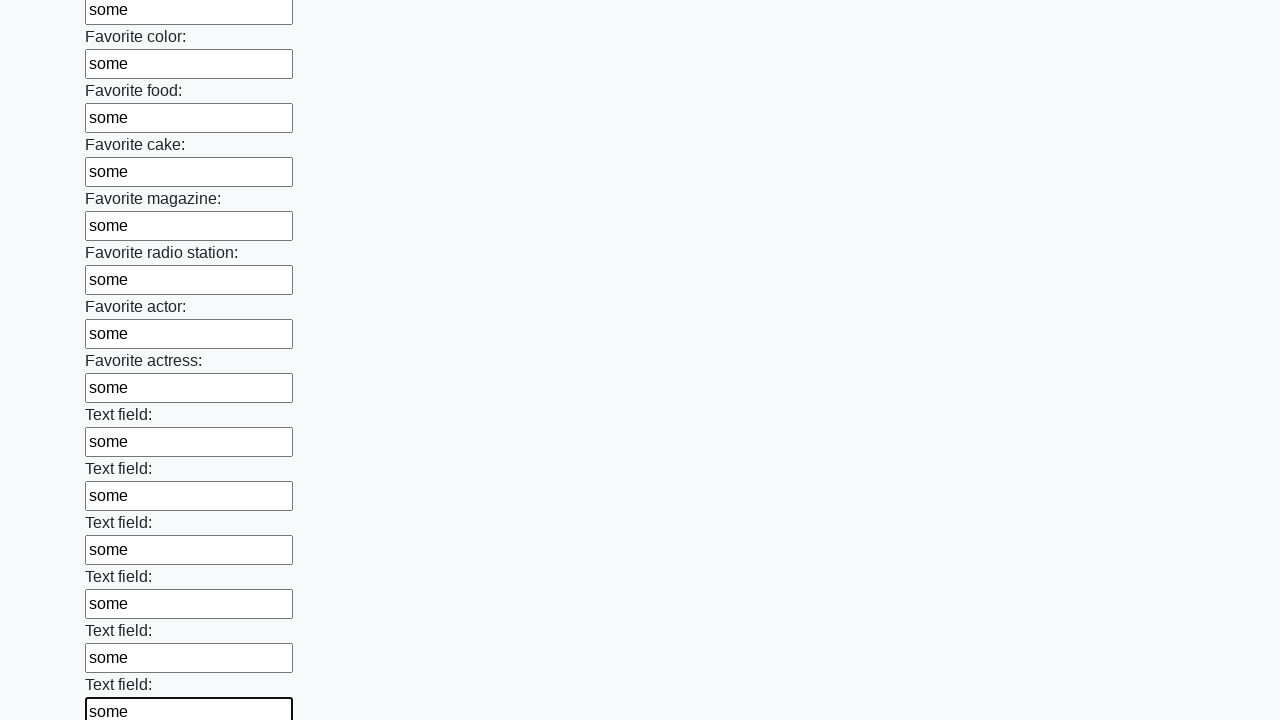

Filled a text input field with 'some' on input[type='text'] >> nth=32
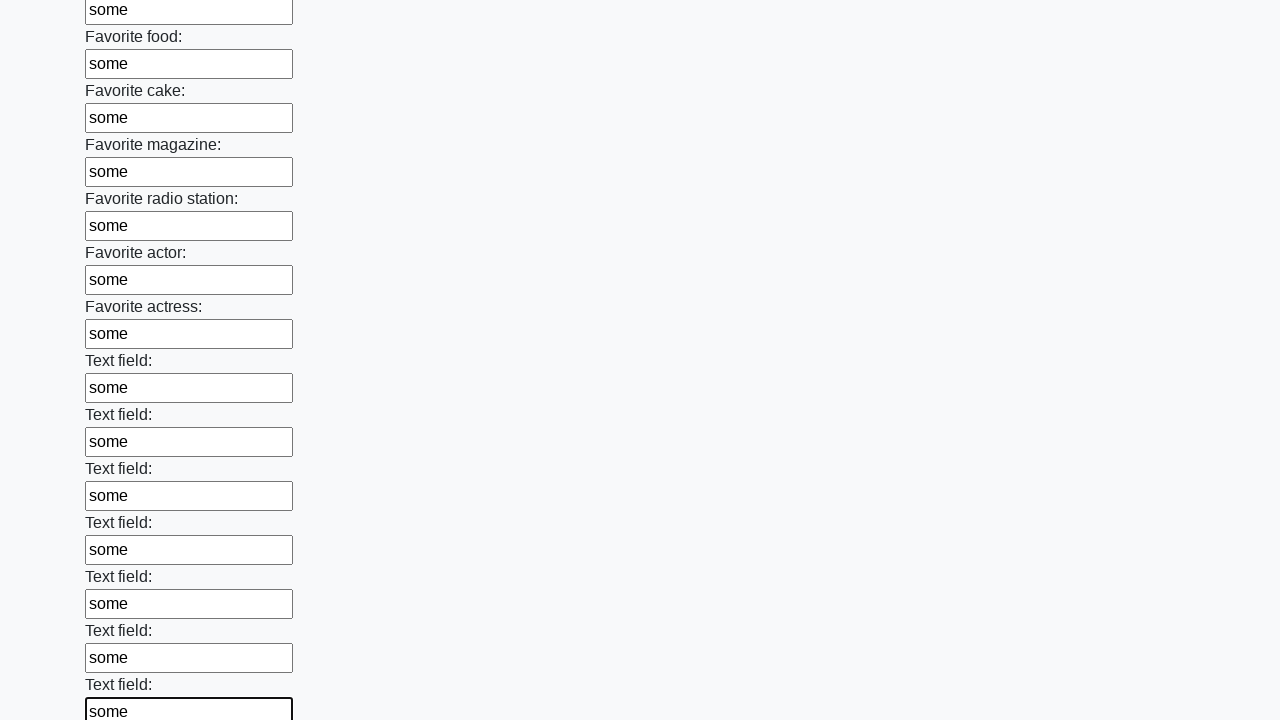

Filled a text input field with 'some' on input[type='text'] >> nth=33
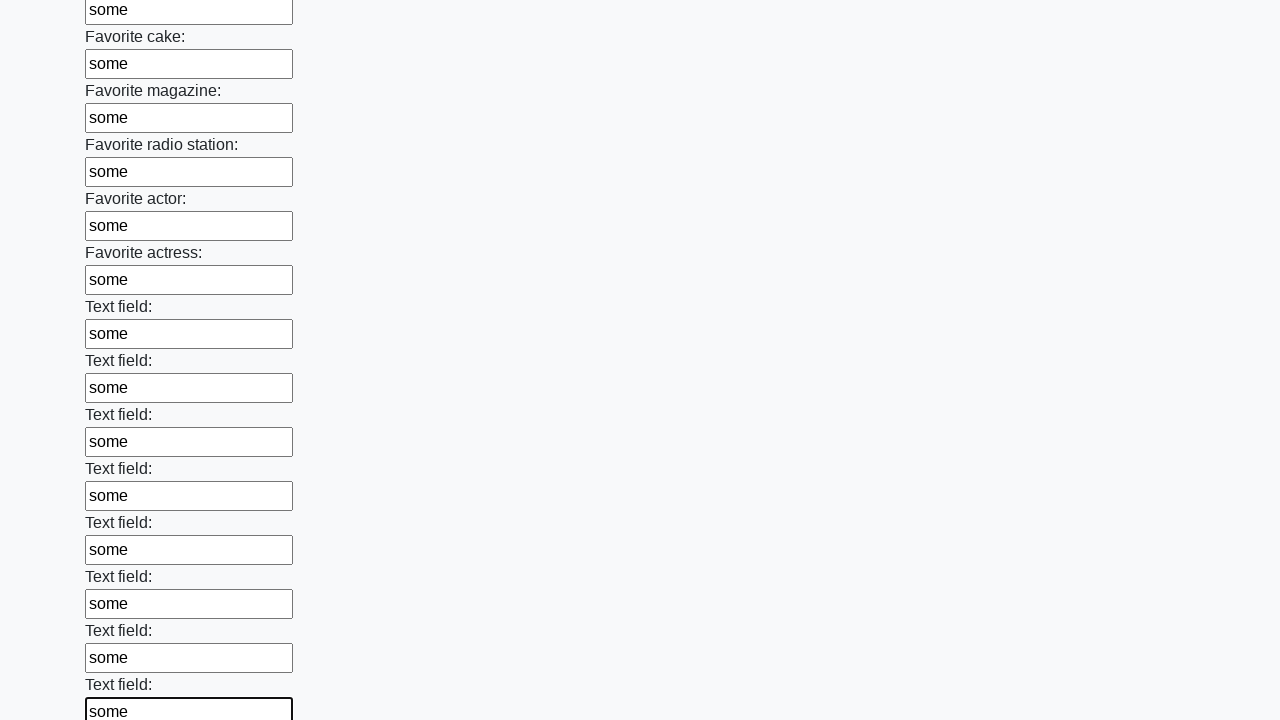

Filled a text input field with 'some' on input[type='text'] >> nth=34
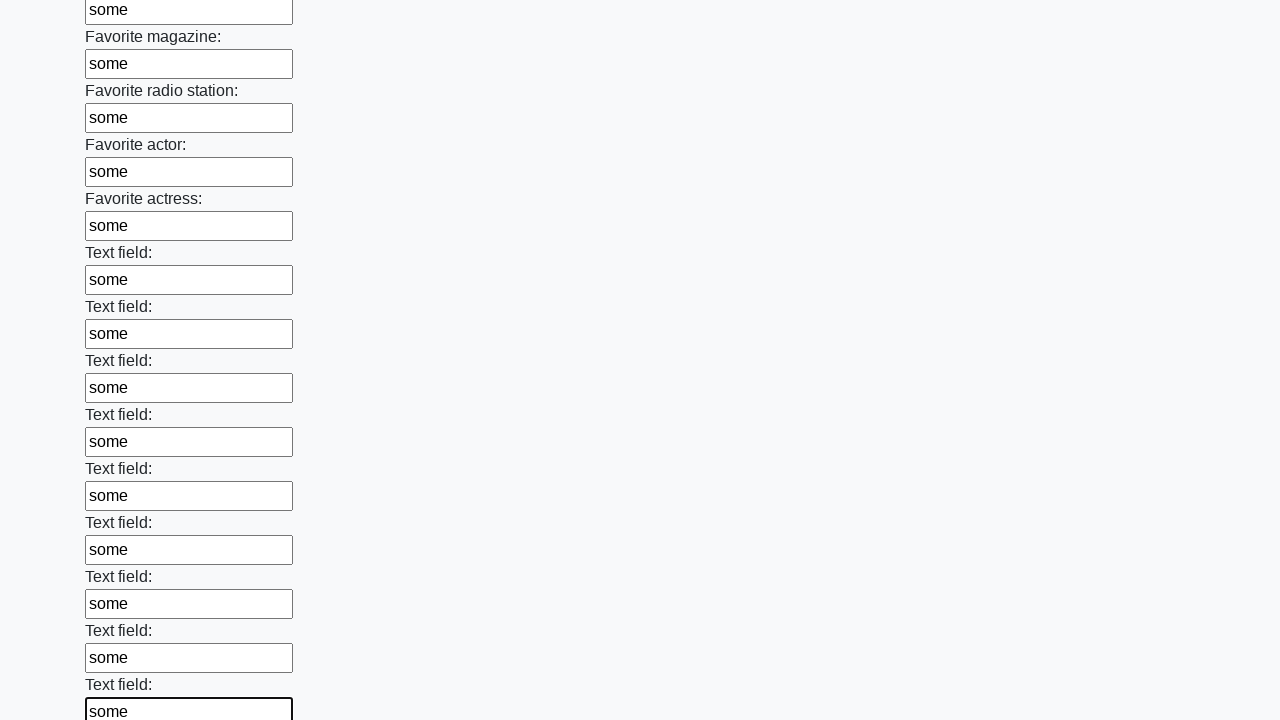

Filled a text input field with 'some' on input[type='text'] >> nth=35
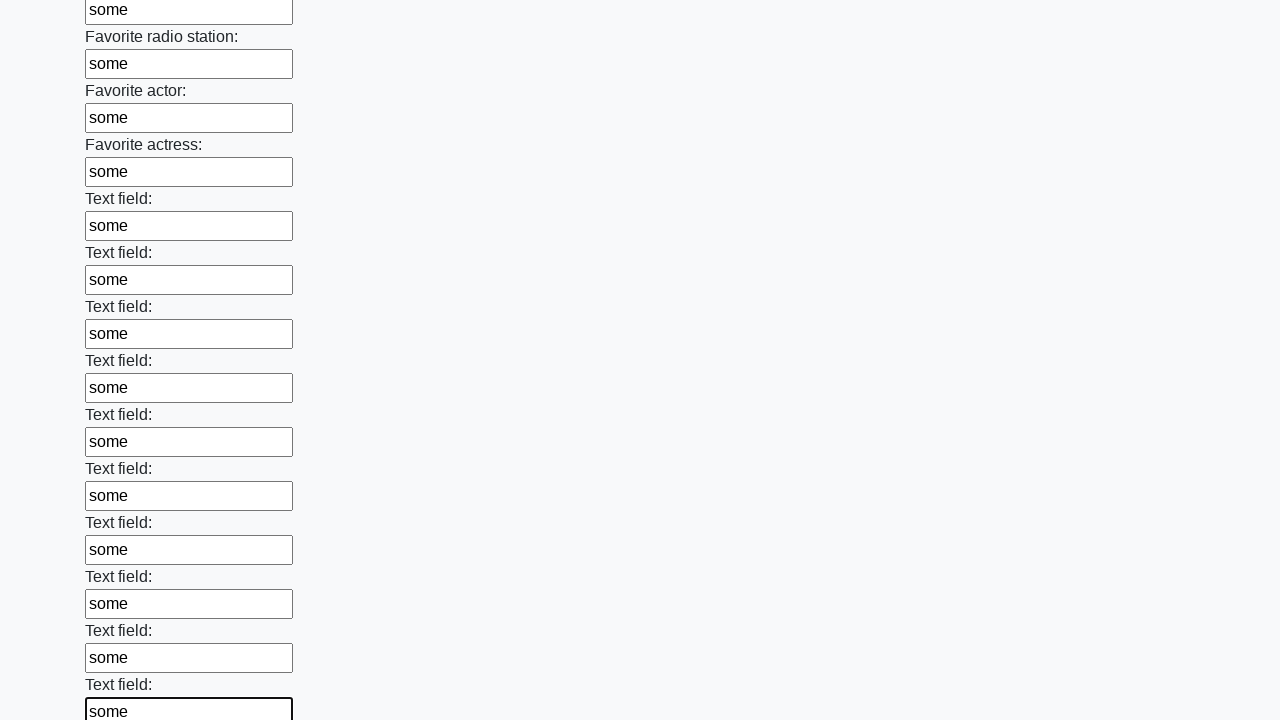

Filled a text input field with 'some' on input[type='text'] >> nth=36
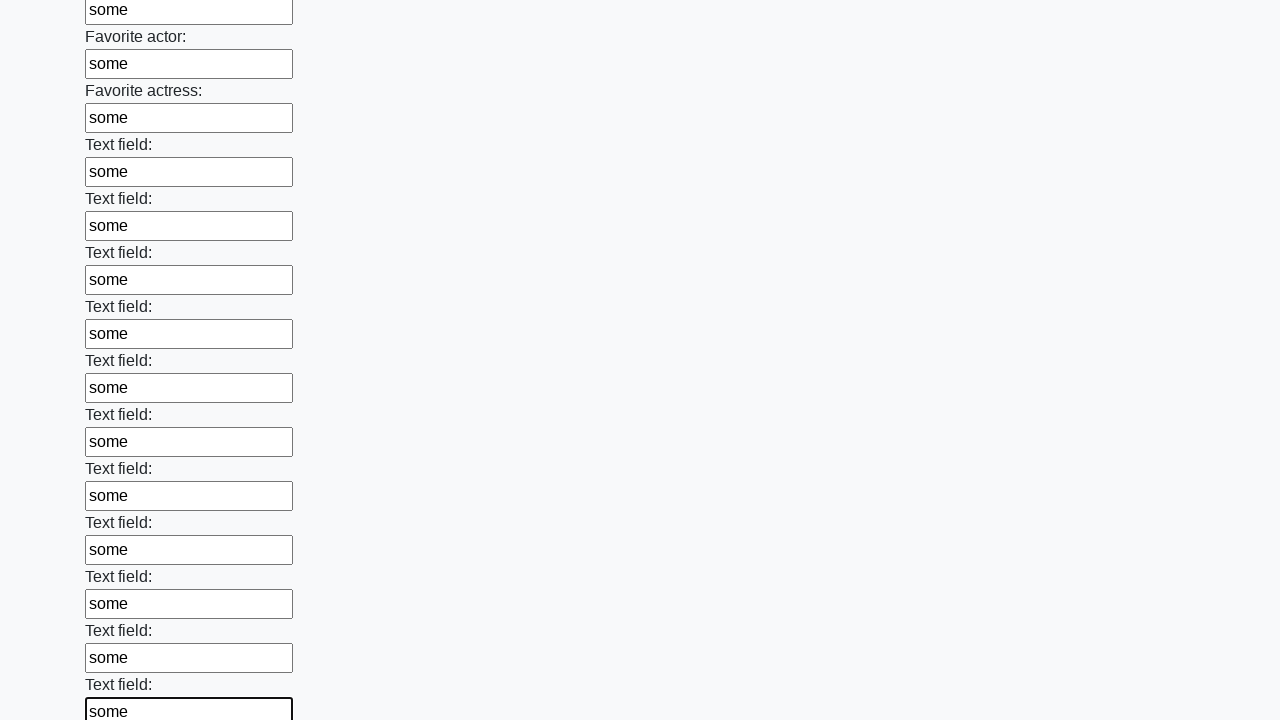

Filled a text input field with 'some' on input[type='text'] >> nth=37
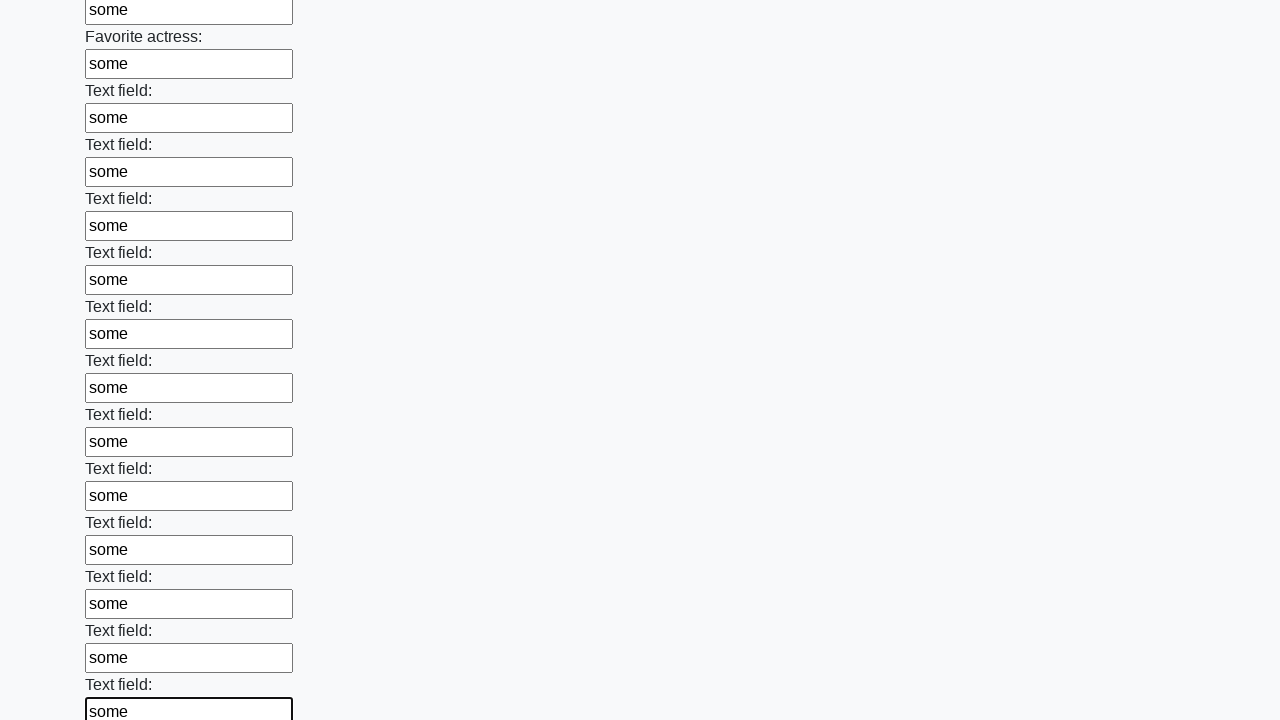

Filled a text input field with 'some' on input[type='text'] >> nth=38
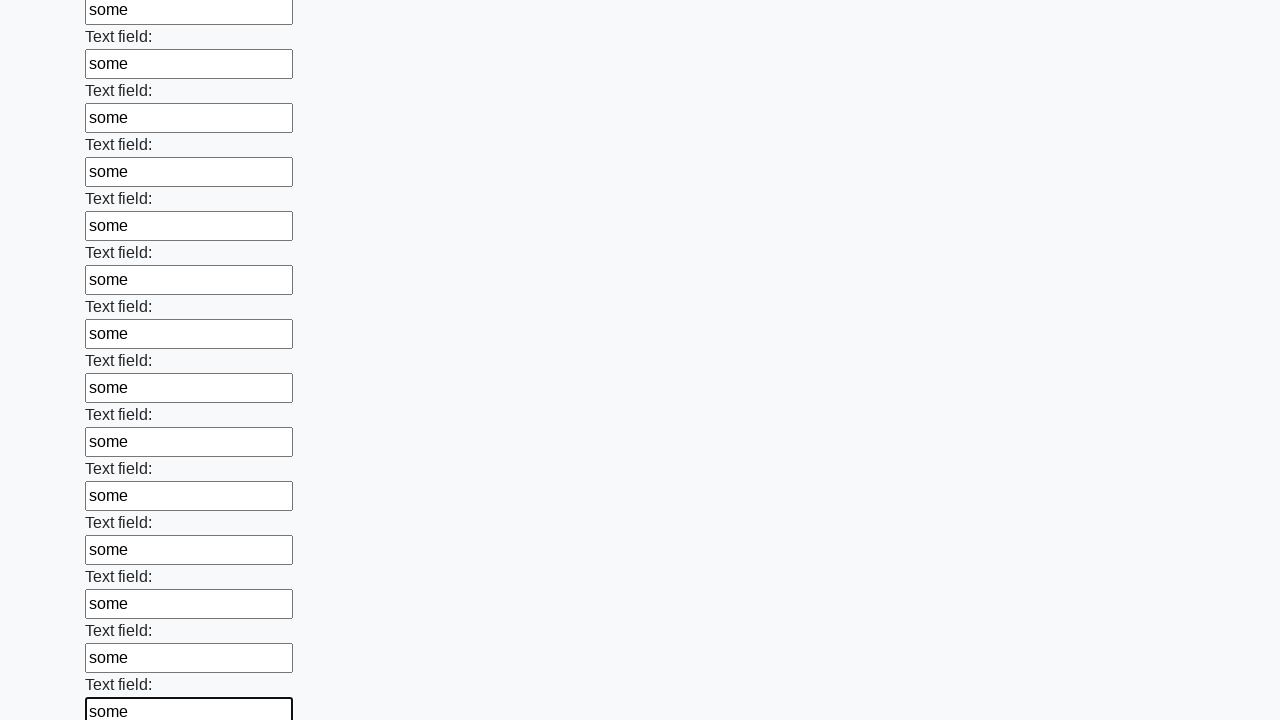

Filled a text input field with 'some' on input[type='text'] >> nth=39
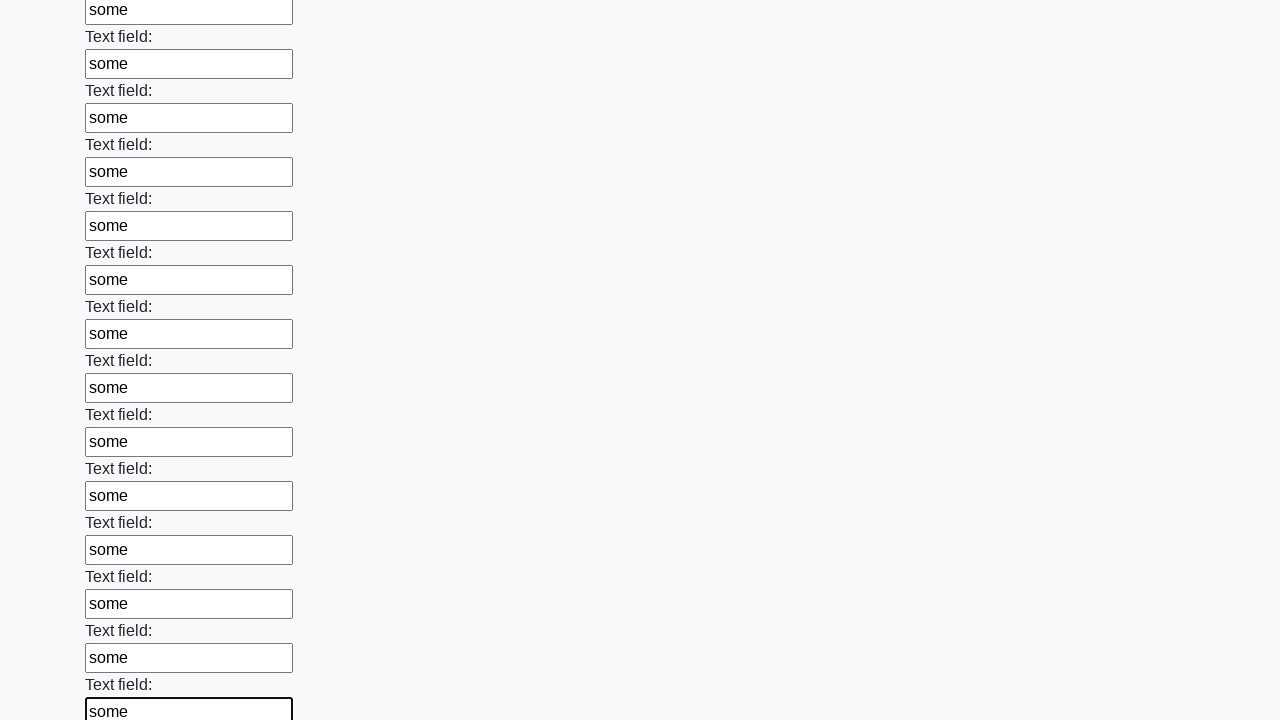

Filled a text input field with 'some' on input[type='text'] >> nth=40
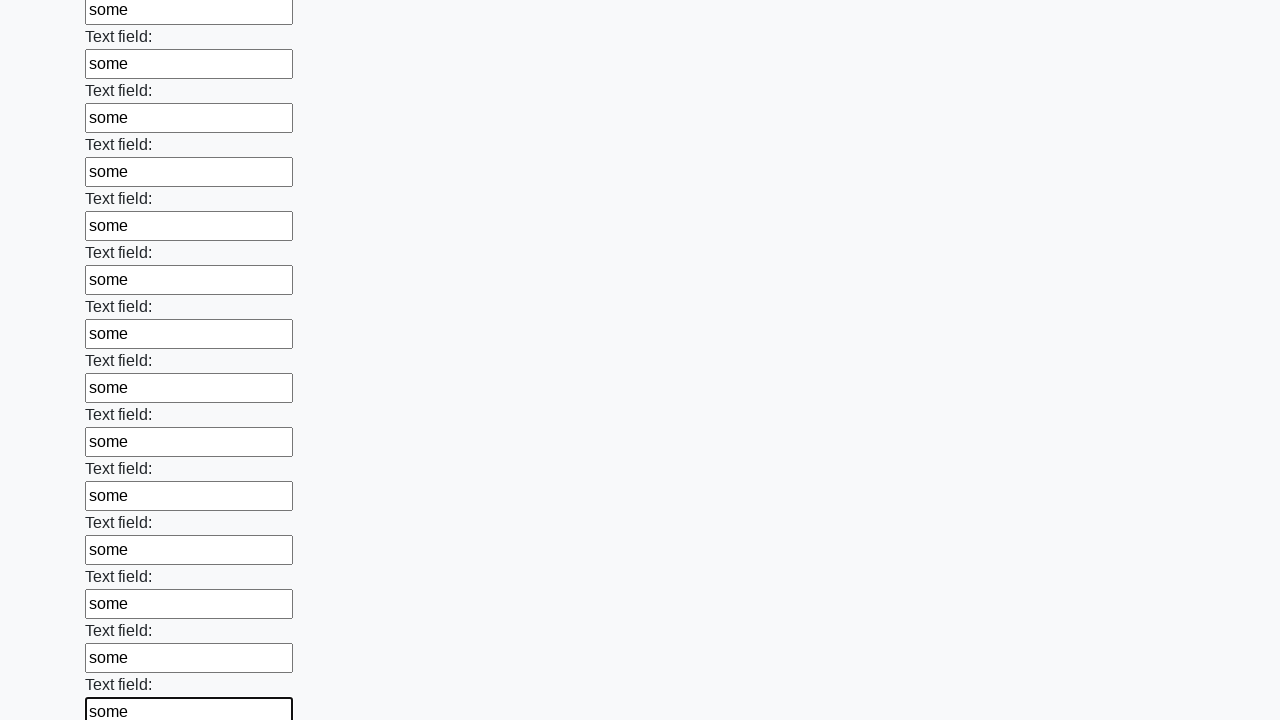

Filled a text input field with 'some' on input[type='text'] >> nth=41
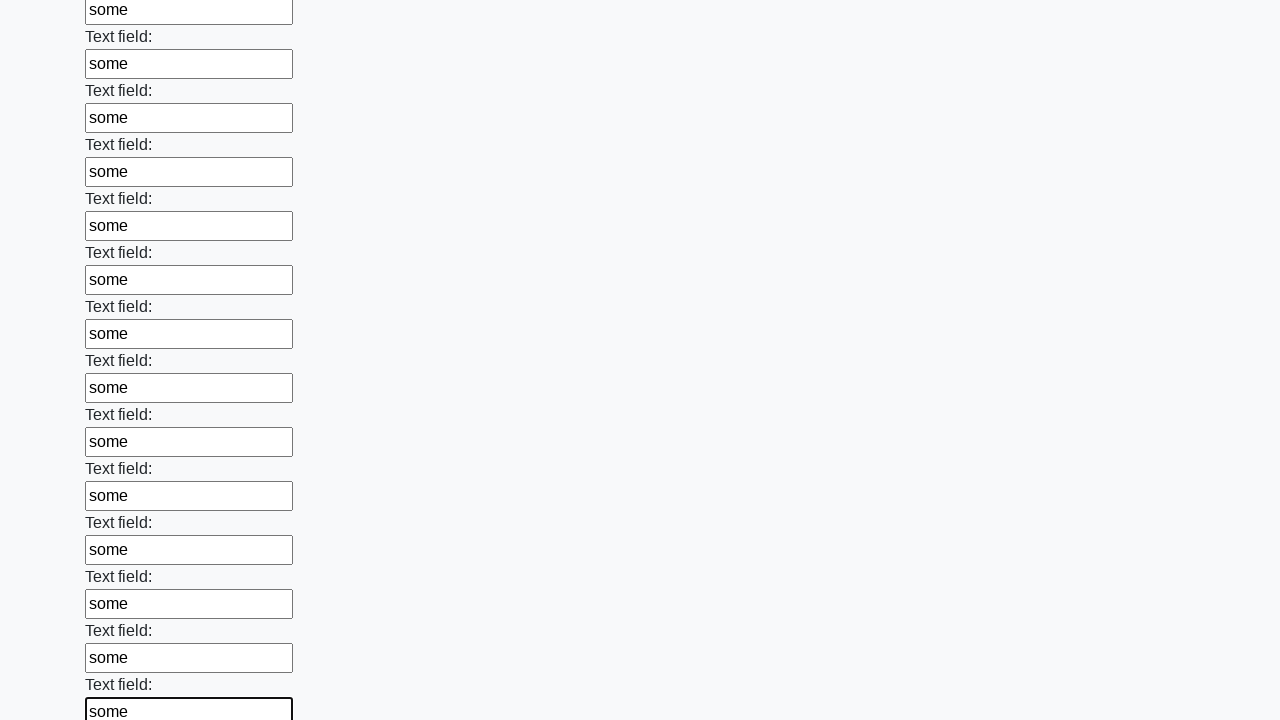

Filled a text input field with 'some' on input[type='text'] >> nth=42
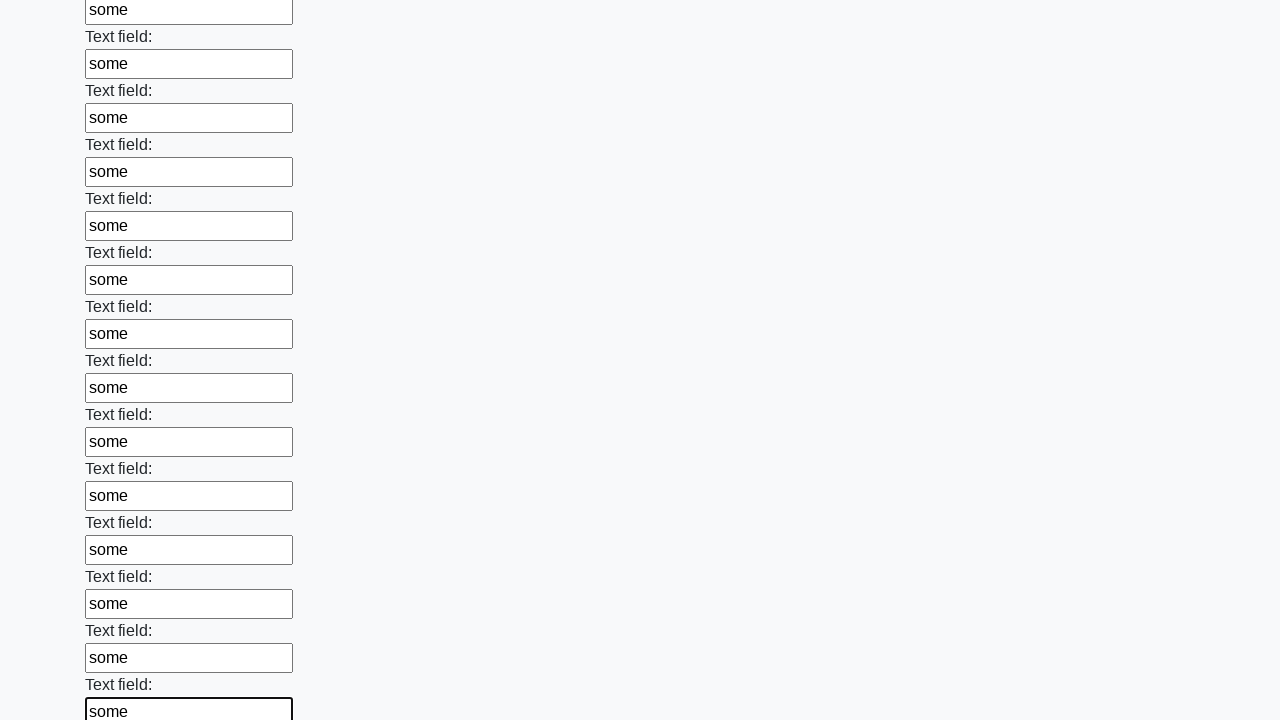

Filled a text input field with 'some' on input[type='text'] >> nth=43
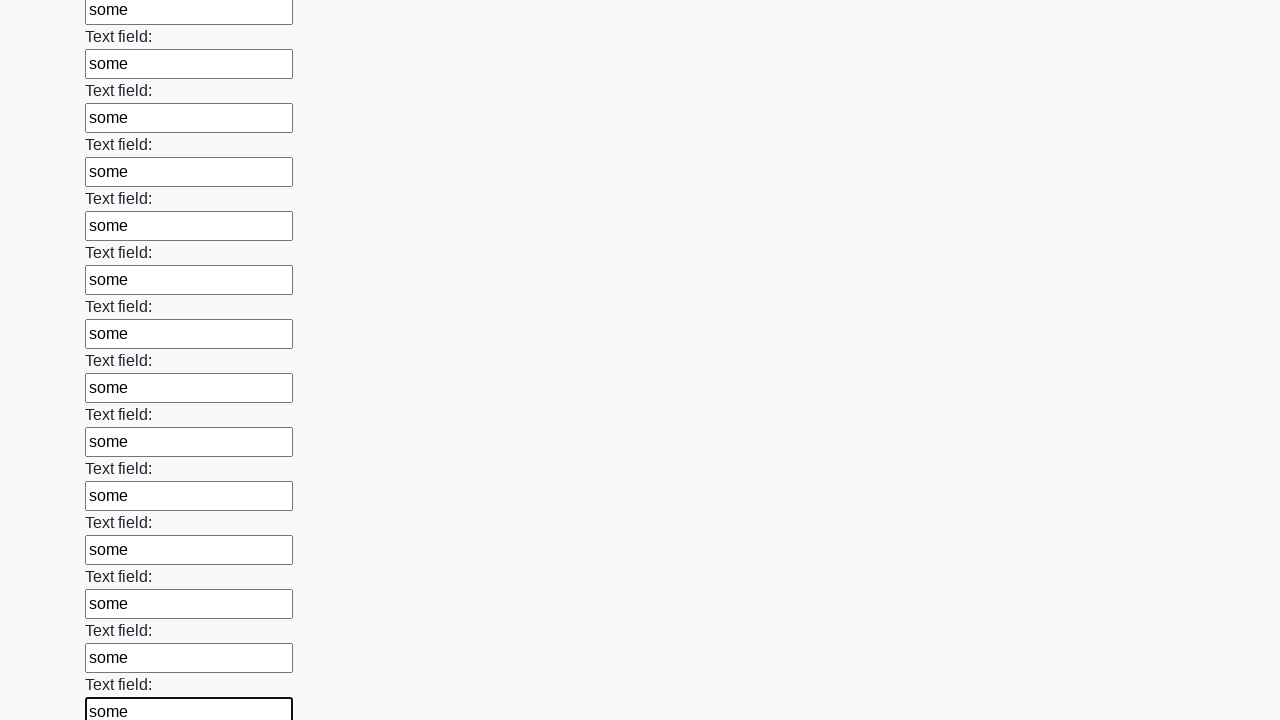

Filled a text input field with 'some' on input[type='text'] >> nth=44
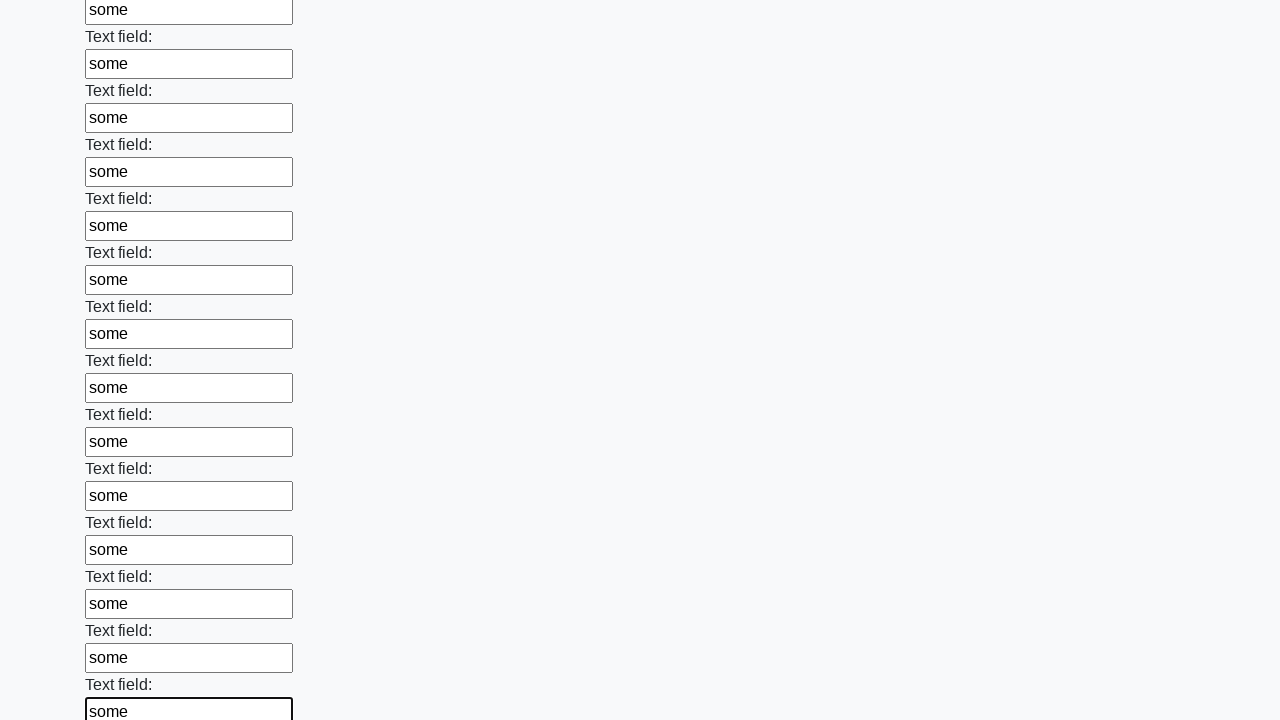

Filled a text input field with 'some' on input[type='text'] >> nth=45
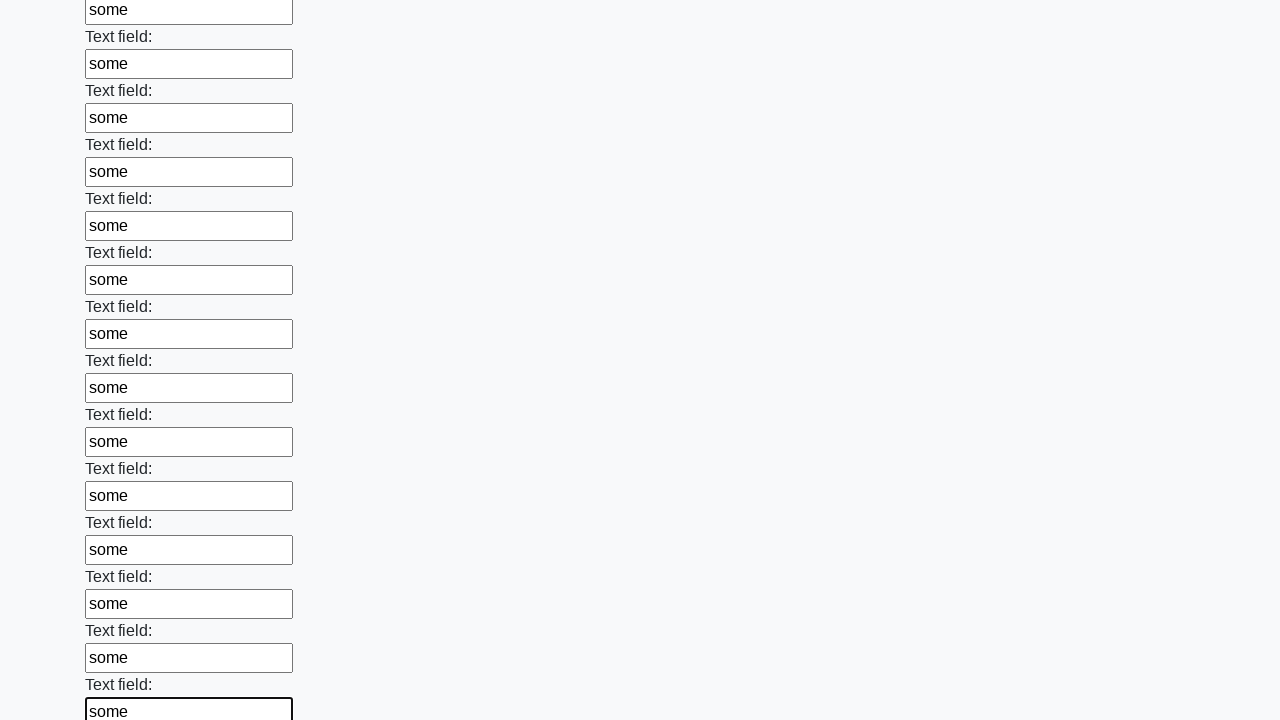

Filled a text input field with 'some' on input[type='text'] >> nth=46
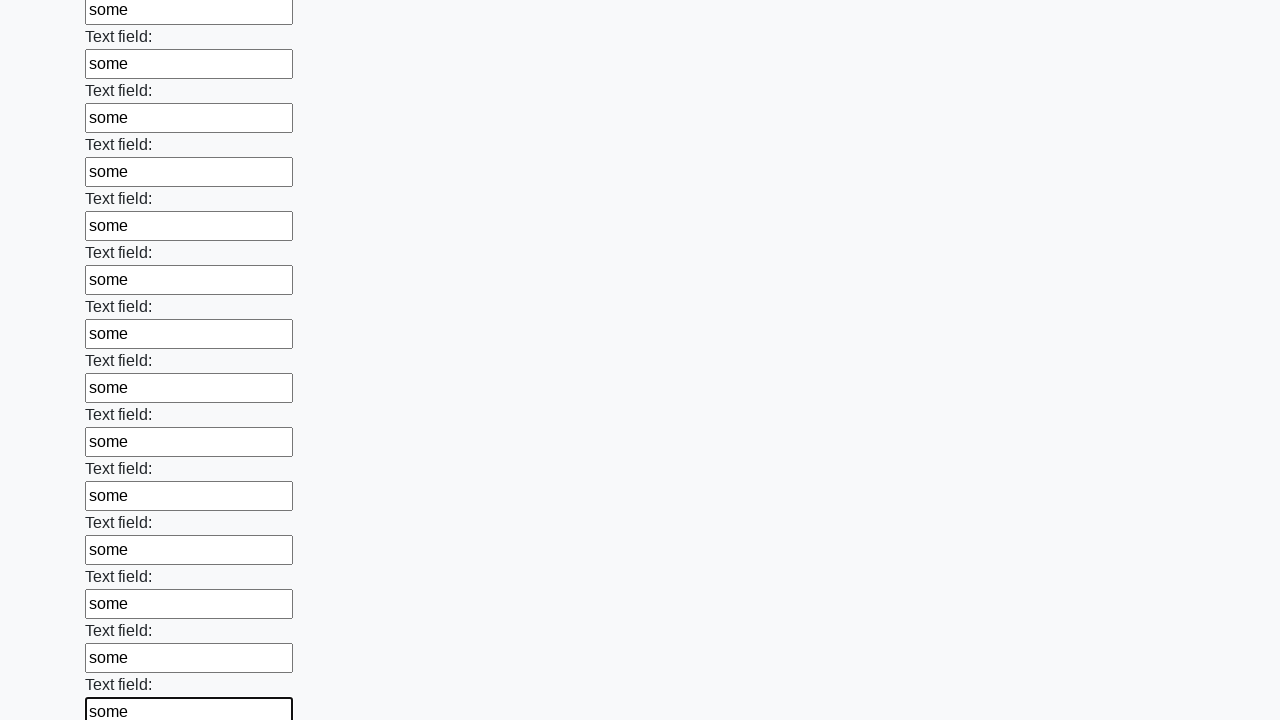

Filled a text input field with 'some' on input[type='text'] >> nth=47
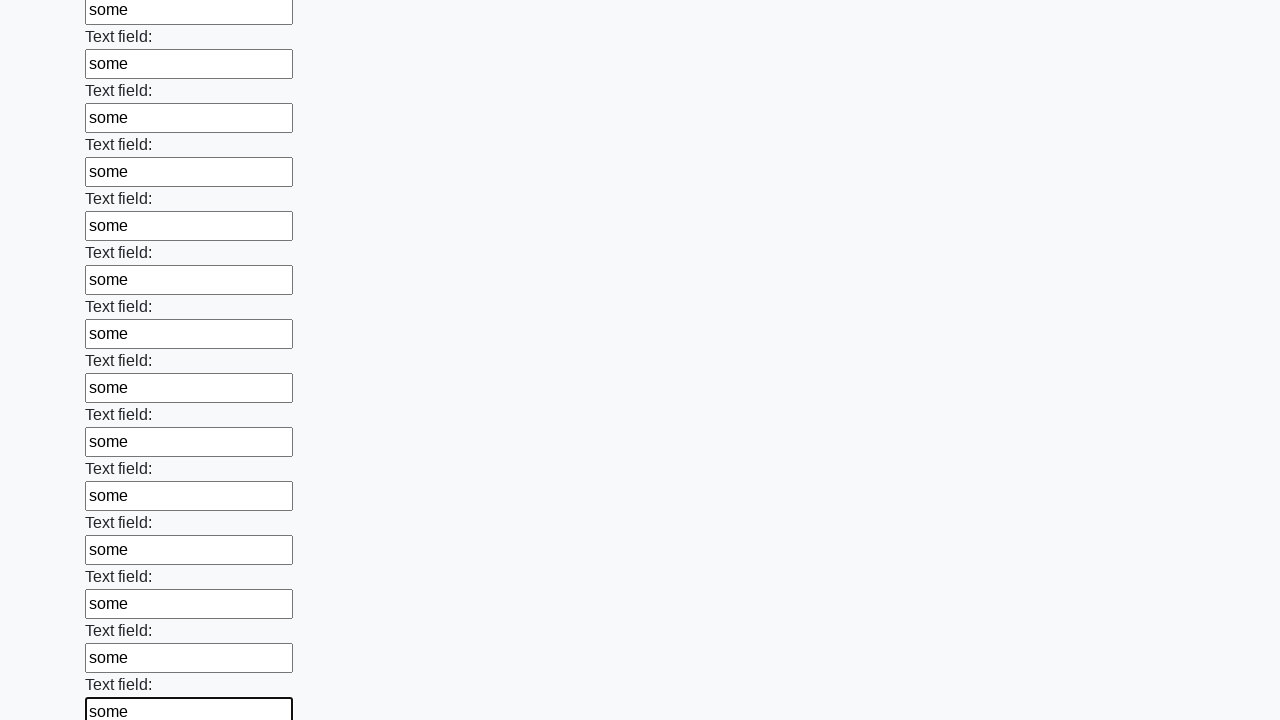

Filled a text input field with 'some' on input[type='text'] >> nth=48
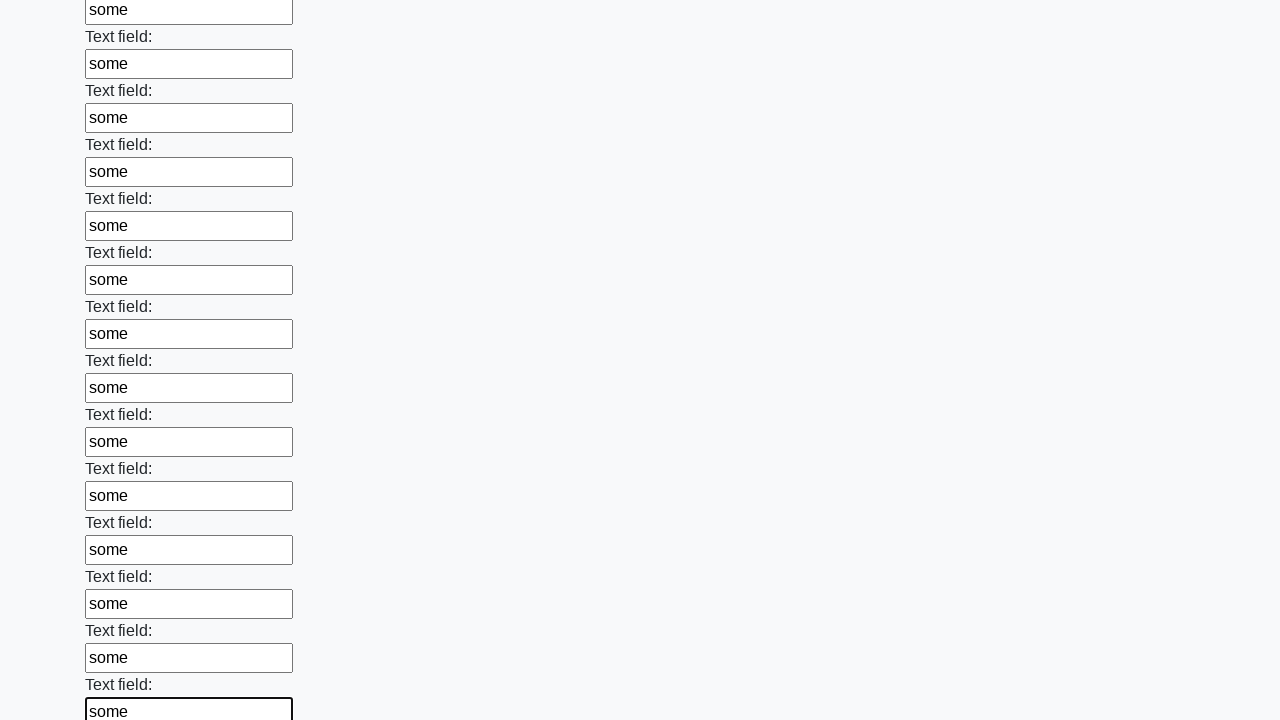

Filled a text input field with 'some' on input[type='text'] >> nth=49
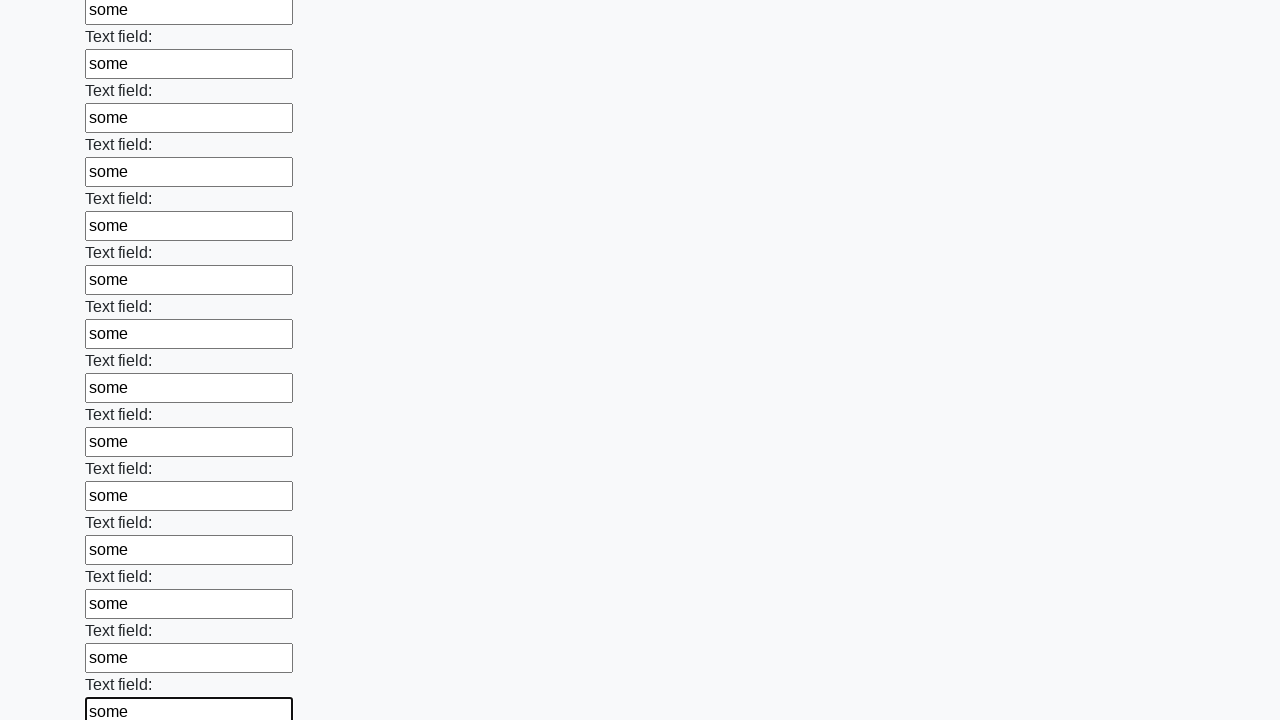

Filled a text input field with 'some' on input[type='text'] >> nth=50
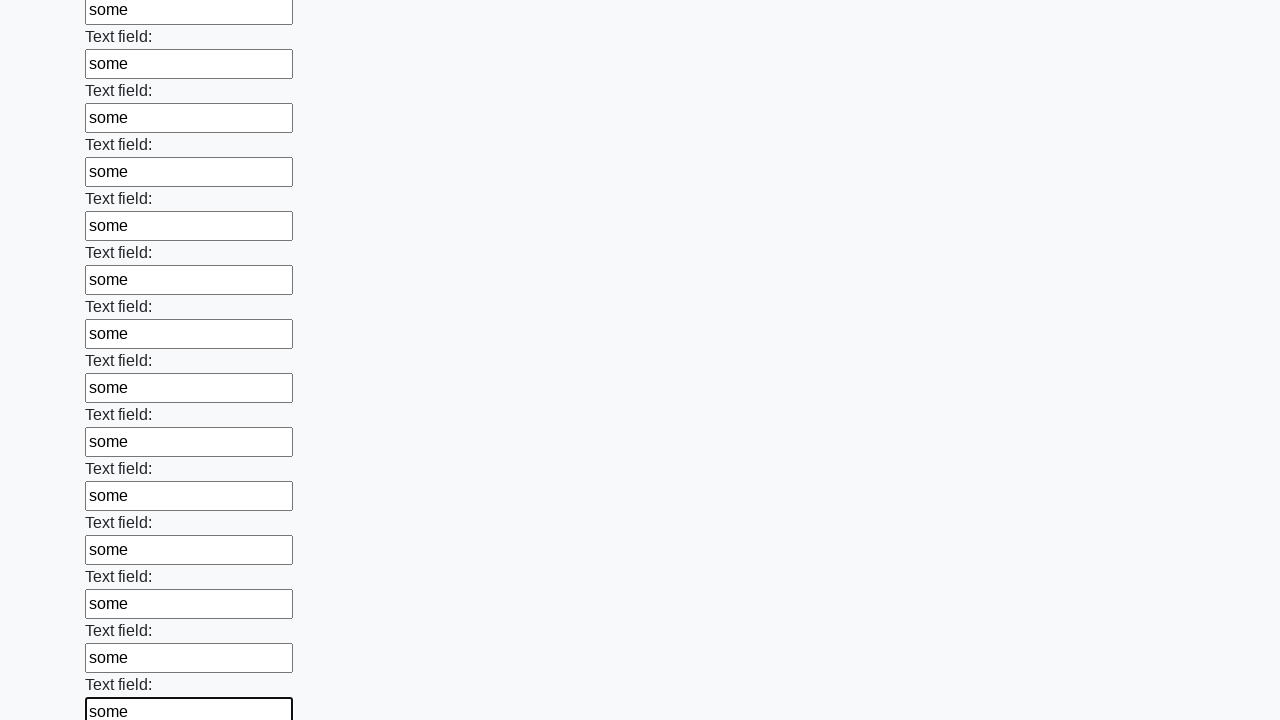

Filled a text input field with 'some' on input[type='text'] >> nth=51
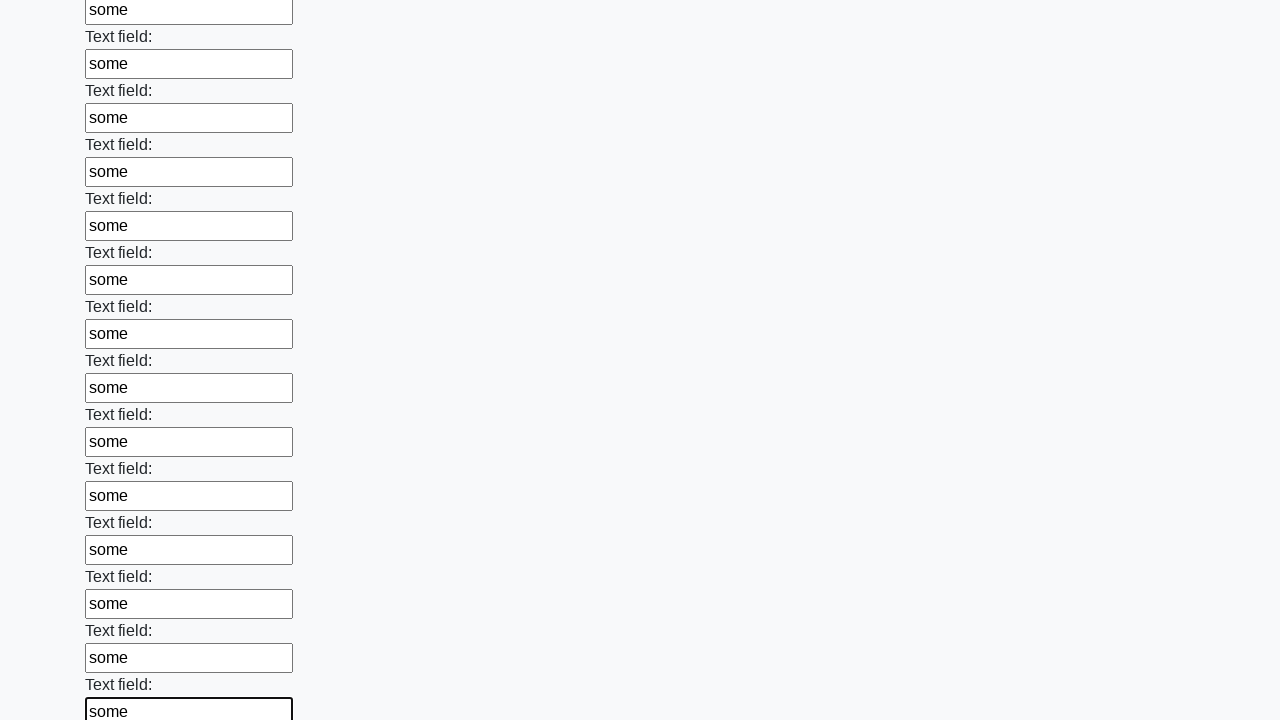

Filled a text input field with 'some' on input[type='text'] >> nth=52
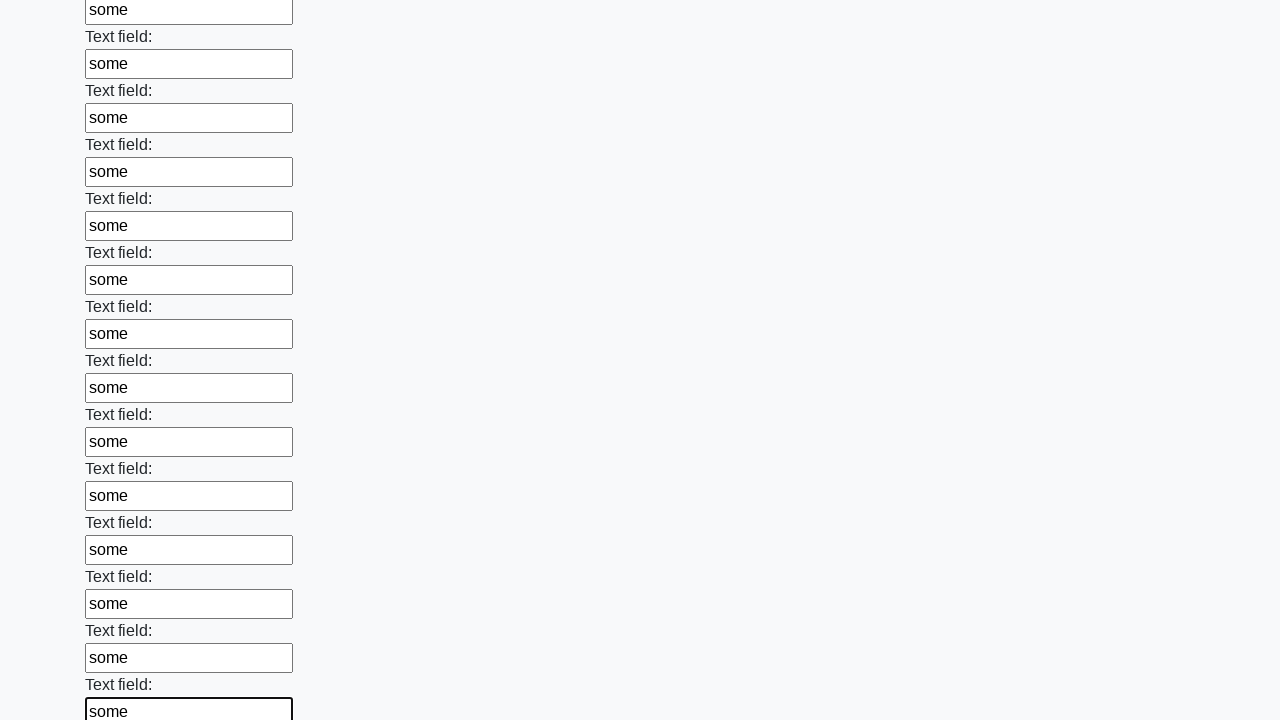

Filled a text input field with 'some' on input[type='text'] >> nth=53
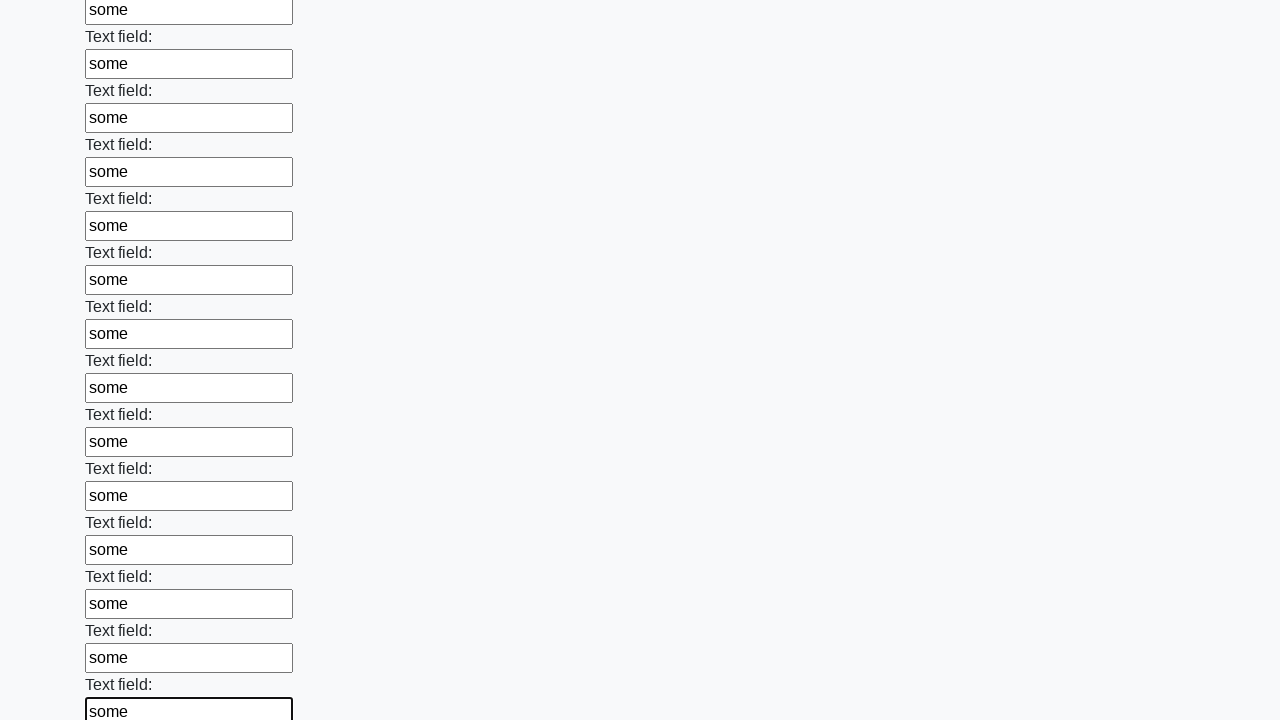

Filled a text input field with 'some' on input[type='text'] >> nth=54
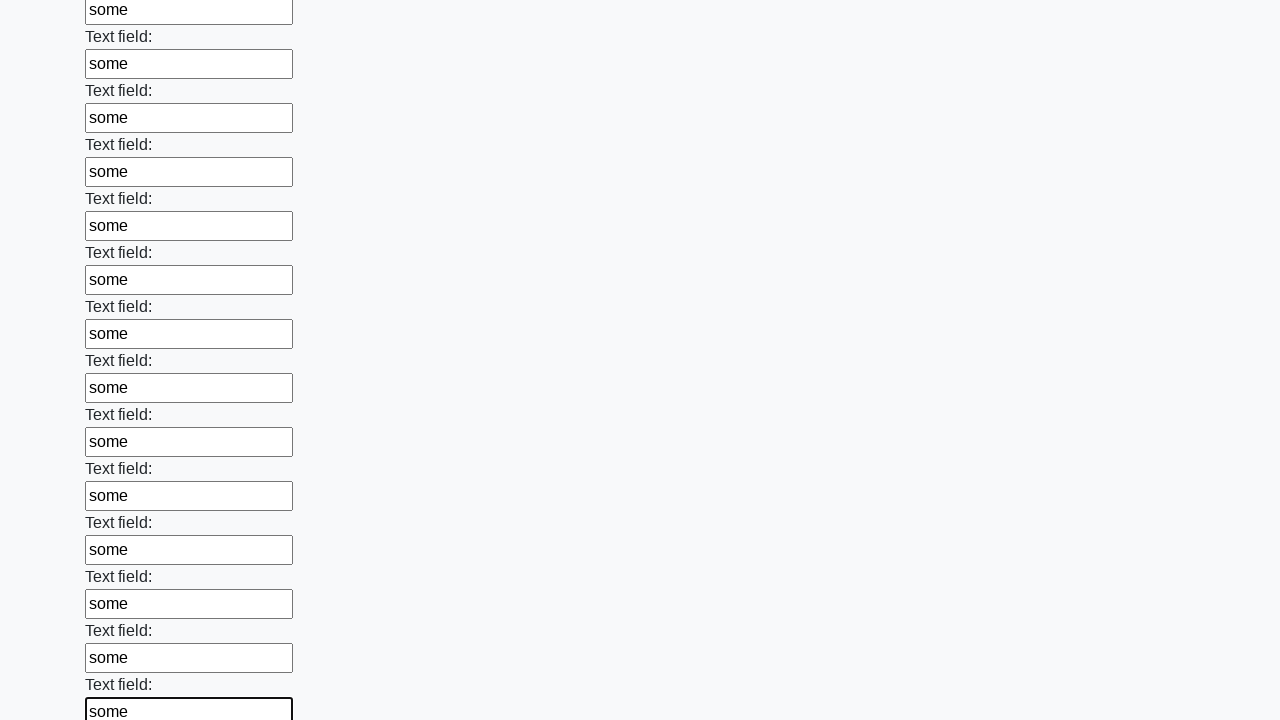

Filled a text input field with 'some' on input[type='text'] >> nth=55
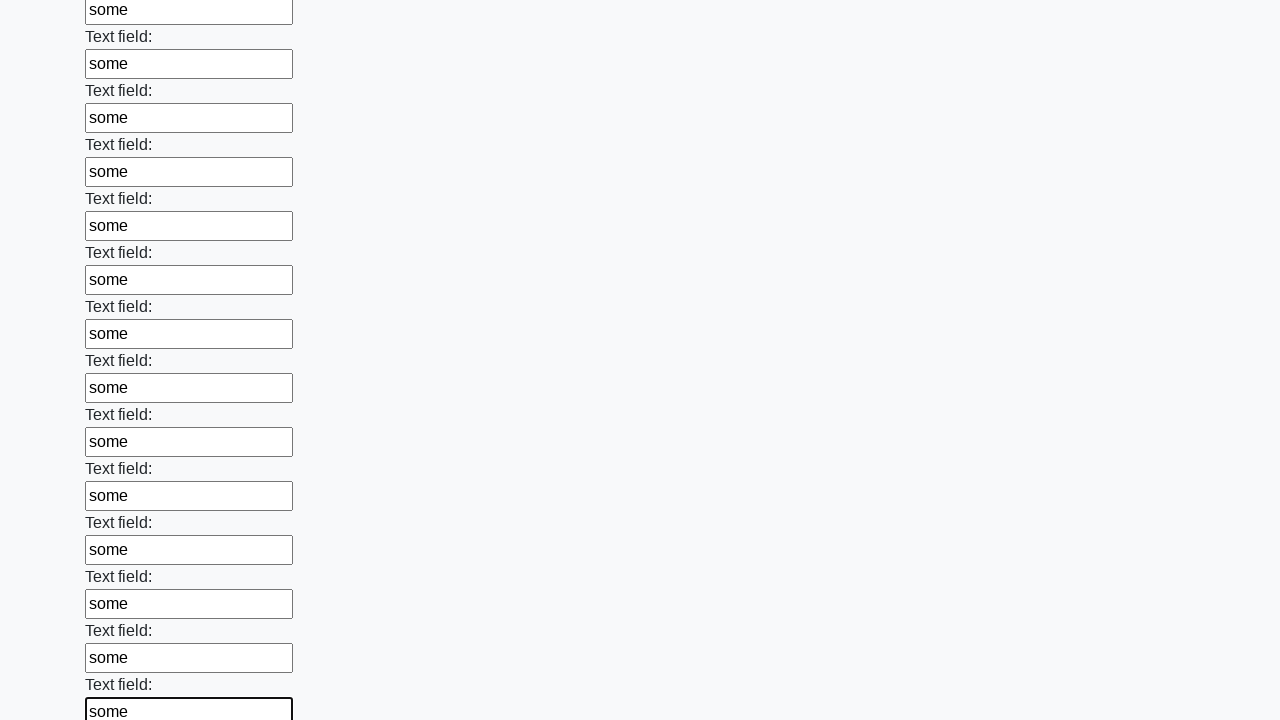

Filled a text input field with 'some' on input[type='text'] >> nth=56
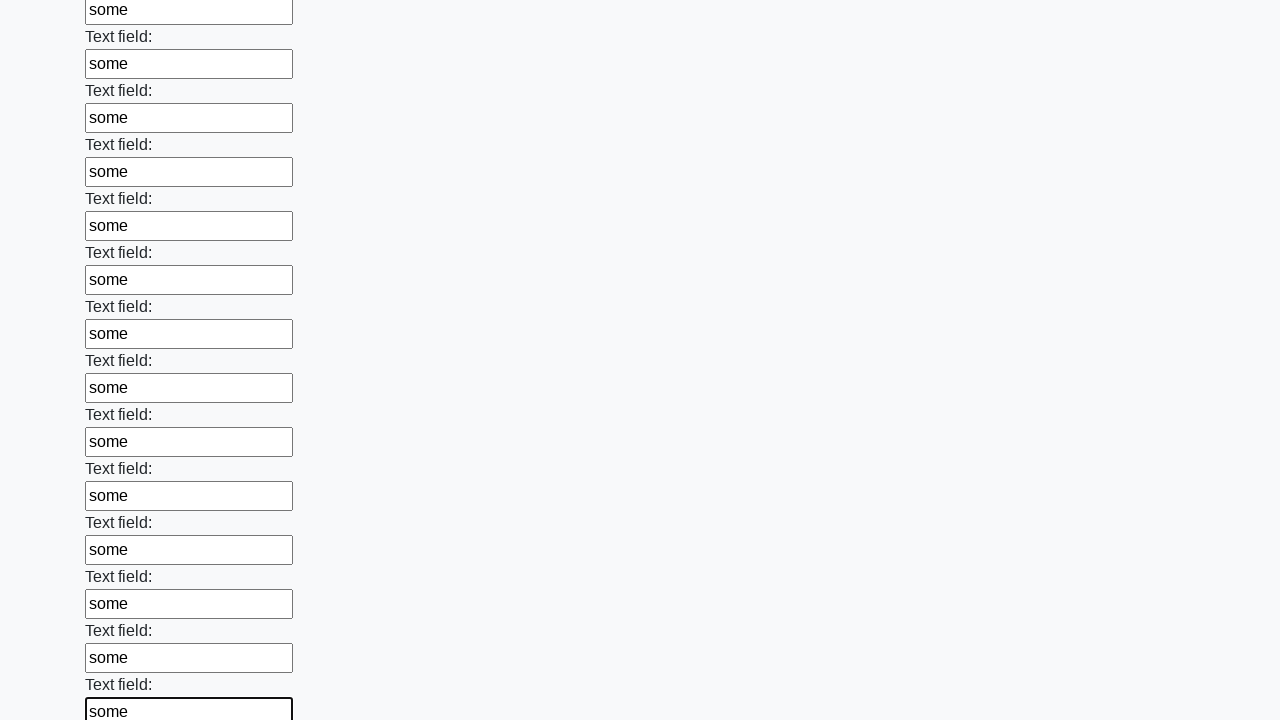

Filled a text input field with 'some' on input[type='text'] >> nth=57
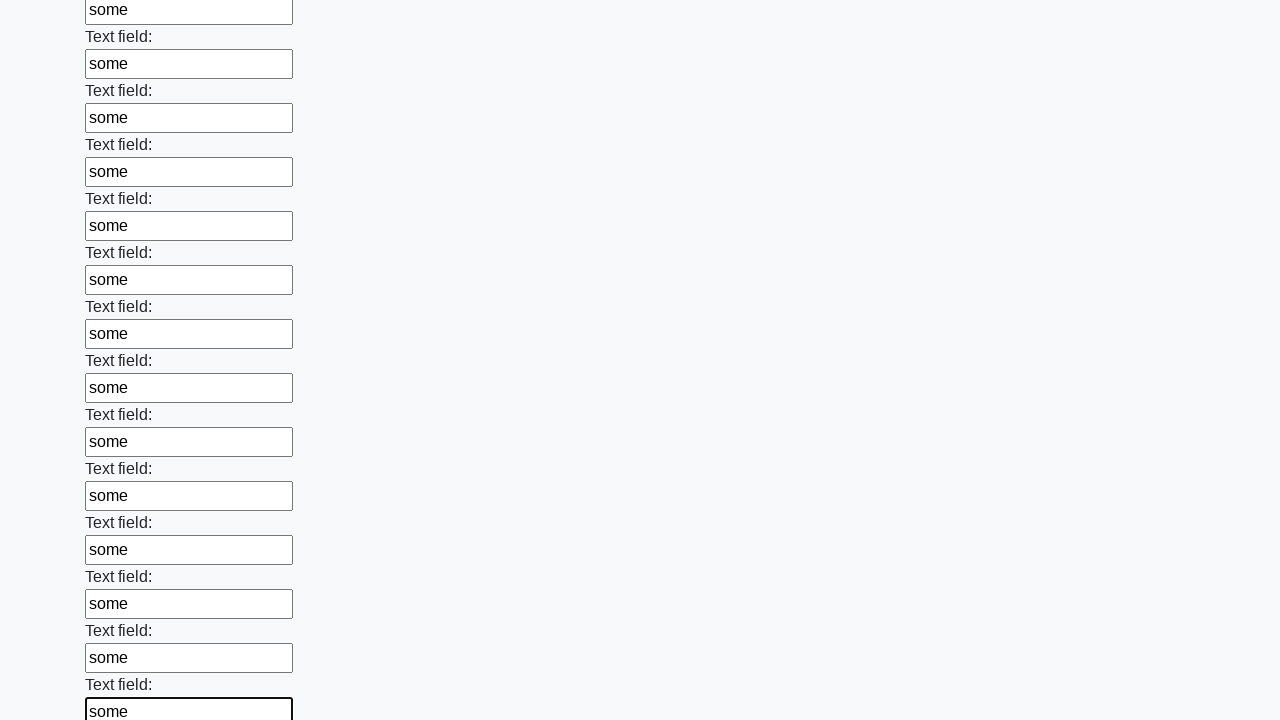

Filled a text input field with 'some' on input[type='text'] >> nth=58
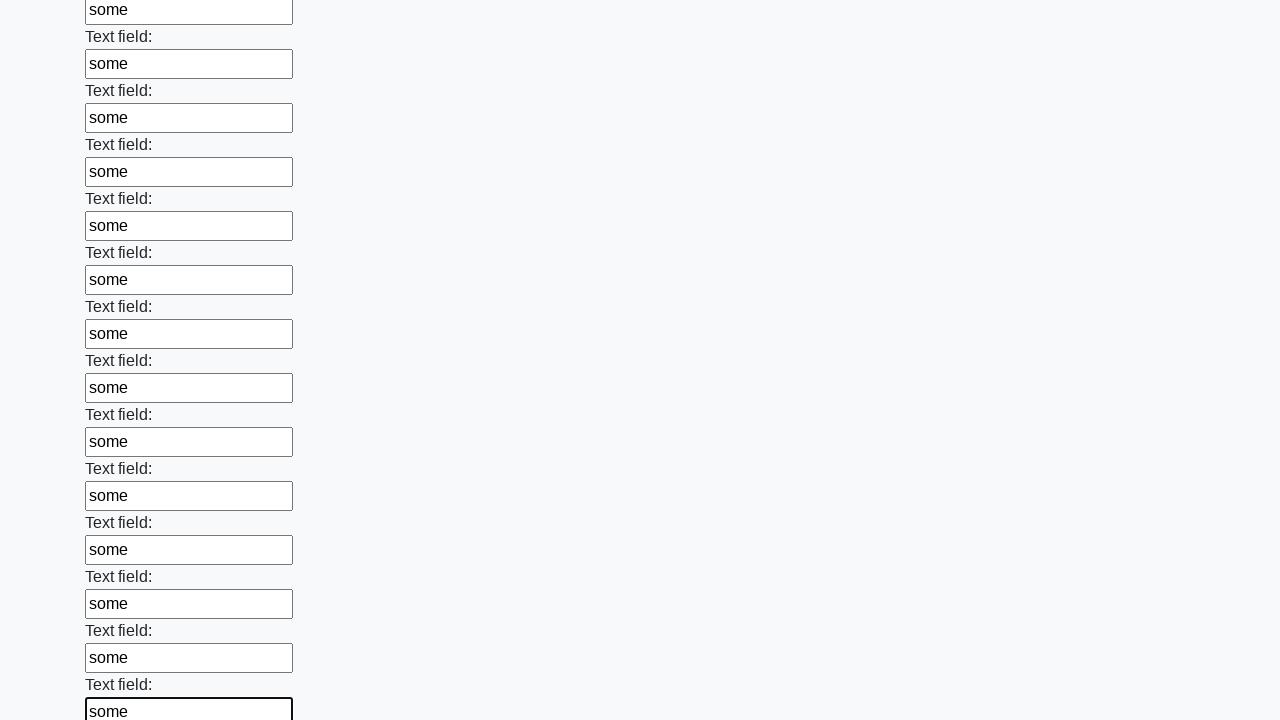

Filled a text input field with 'some' on input[type='text'] >> nth=59
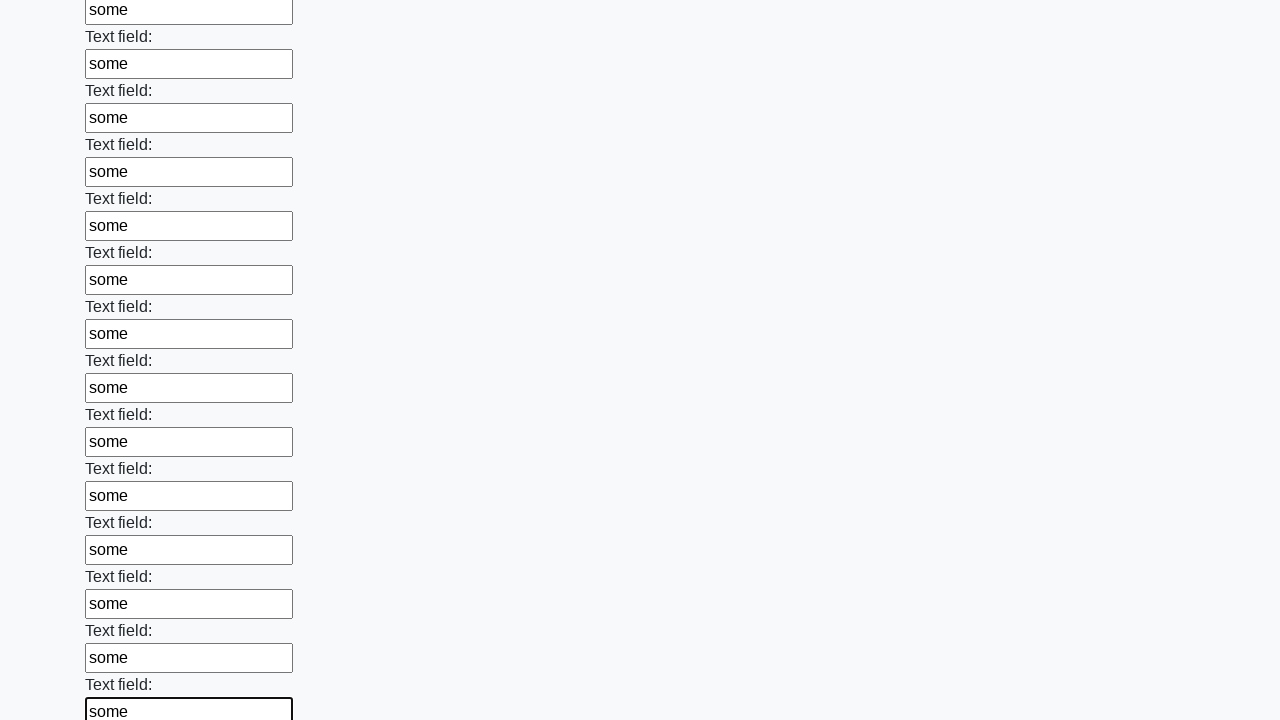

Filled a text input field with 'some' on input[type='text'] >> nth=60
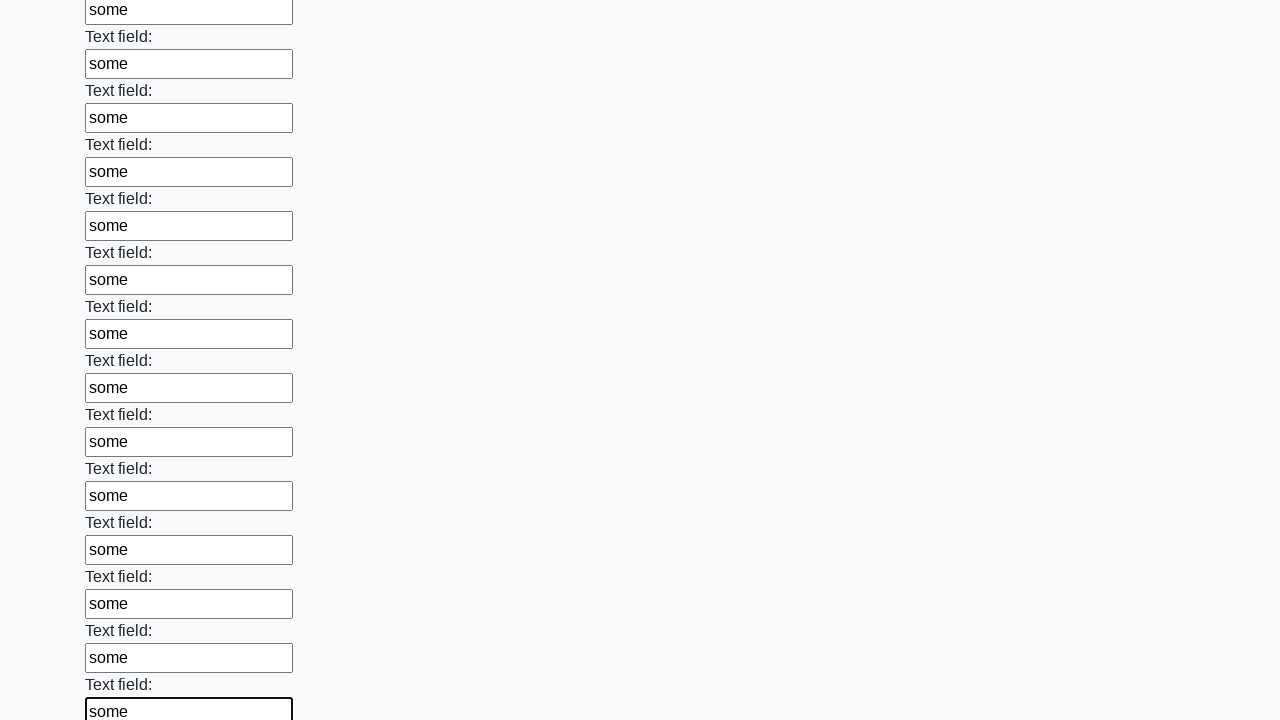

Filled a text input field with 'some' on input[type='text'] >> nth=61
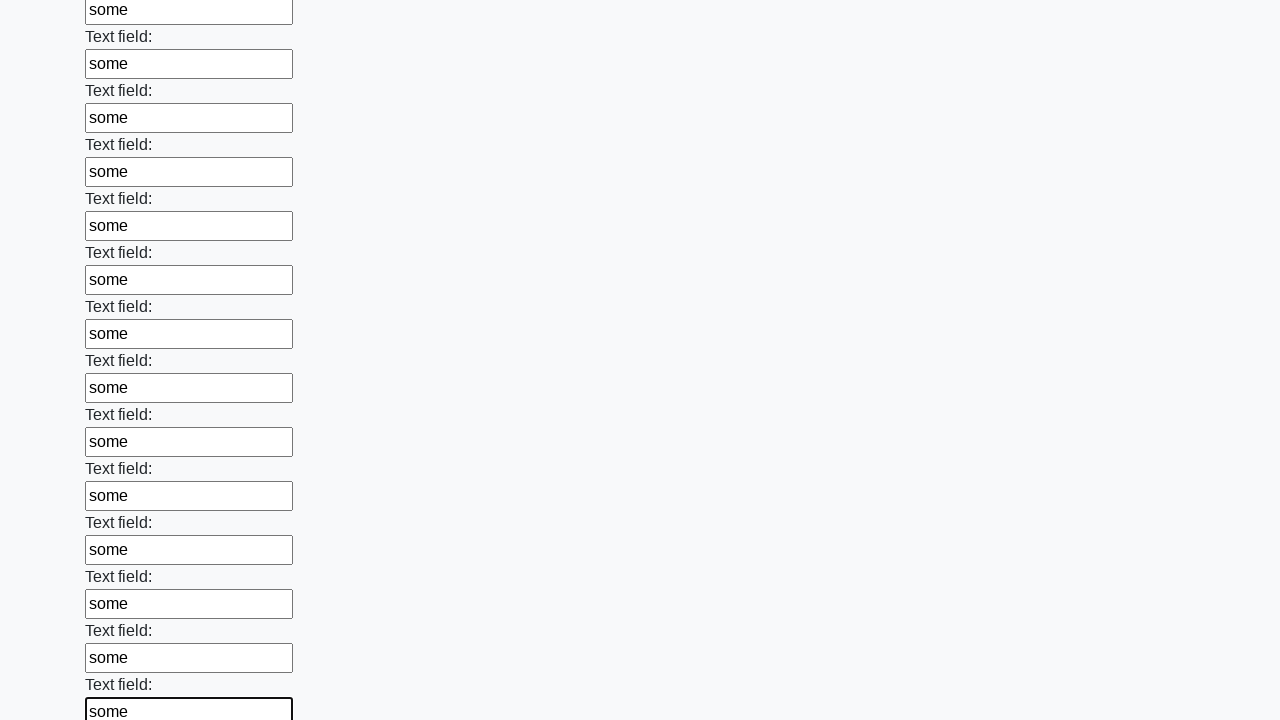

Filled a text input field with 'some' on input[type='text'] >> nth=62
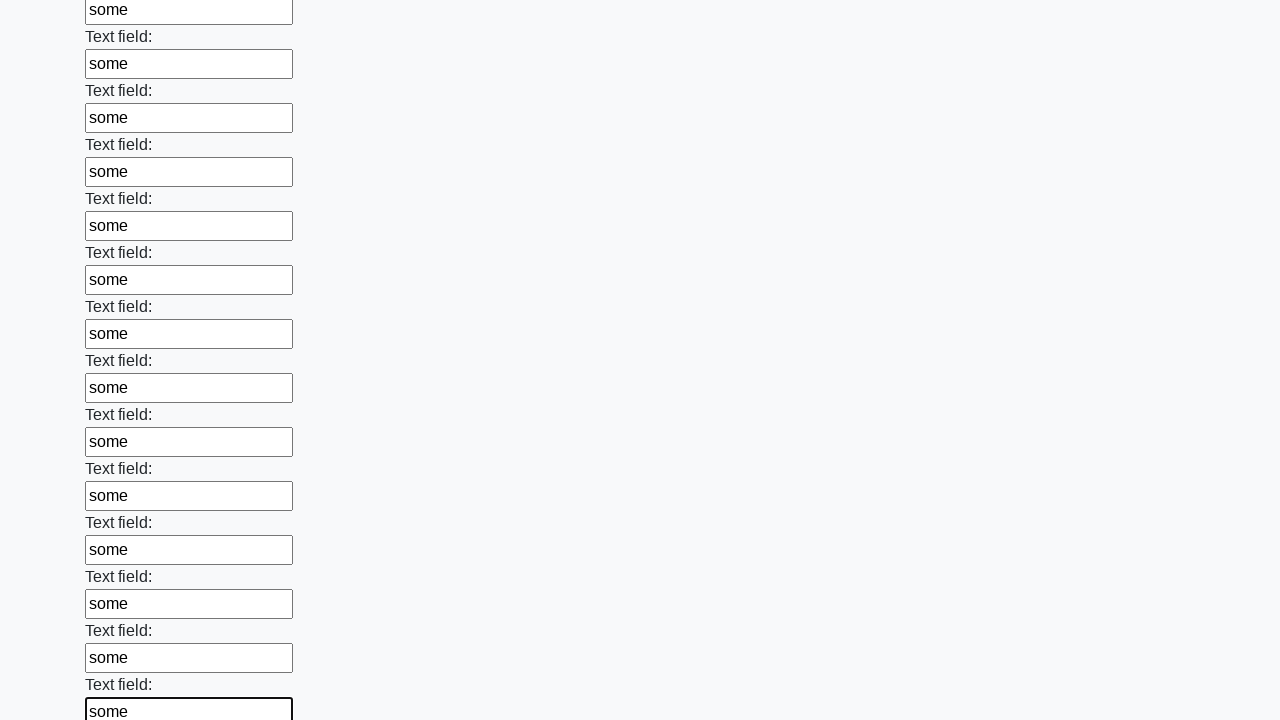

Filled a text input field with 'some' on input[type='text'] >> nth=63
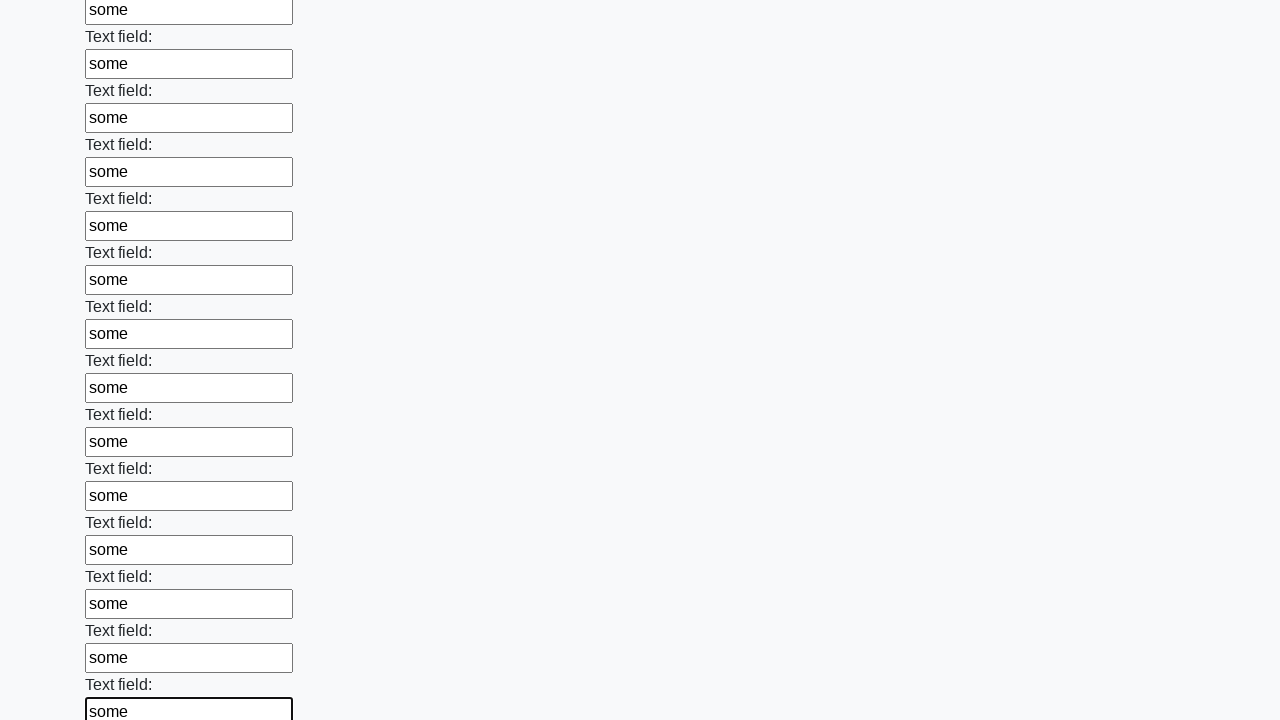

Filled a text input field with 'some' on input[type='text'] >> nth=64
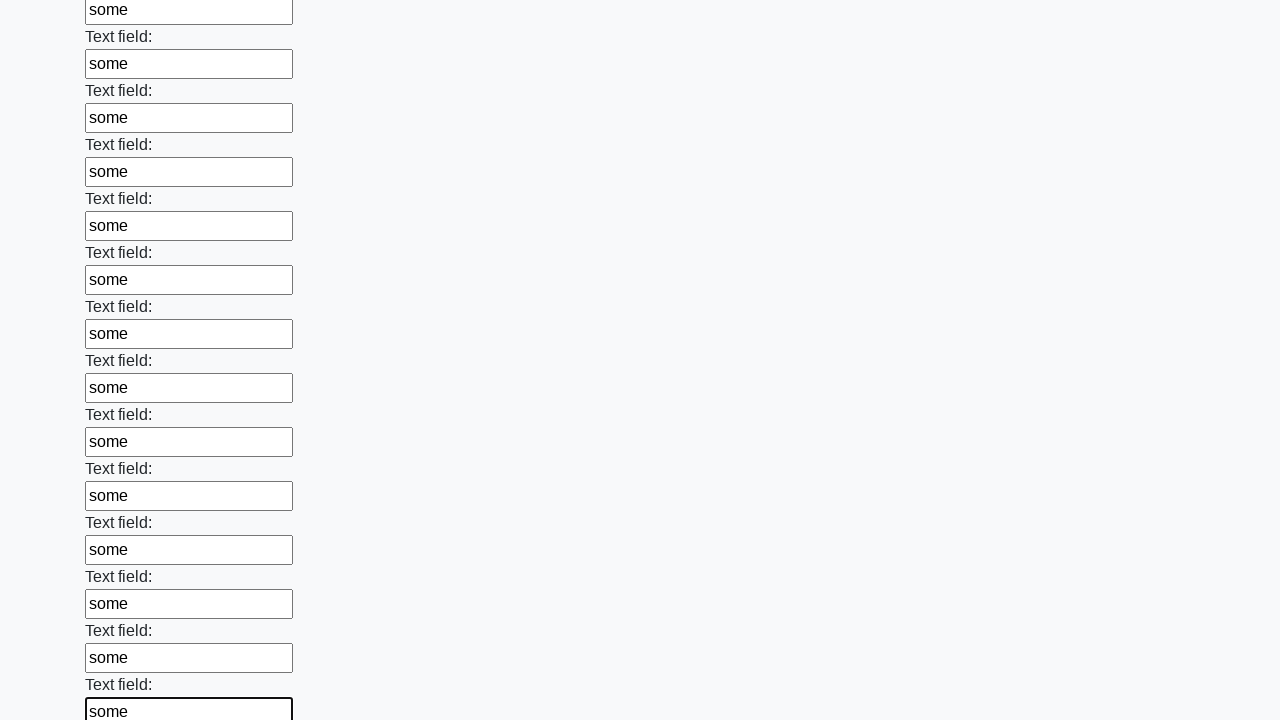

Filled a text input field with 'some' on input[type='text'] >> nth=65
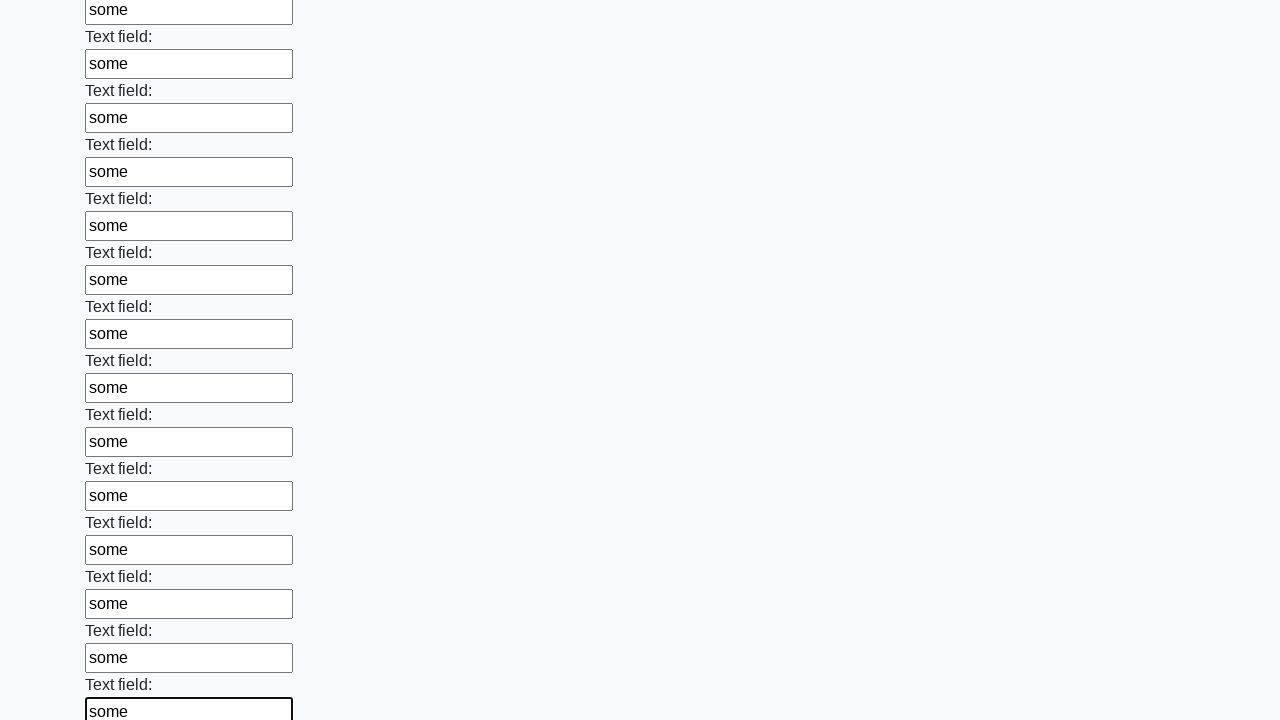

Filled a text input field with 'some' on input[type='text'] >> nth=66
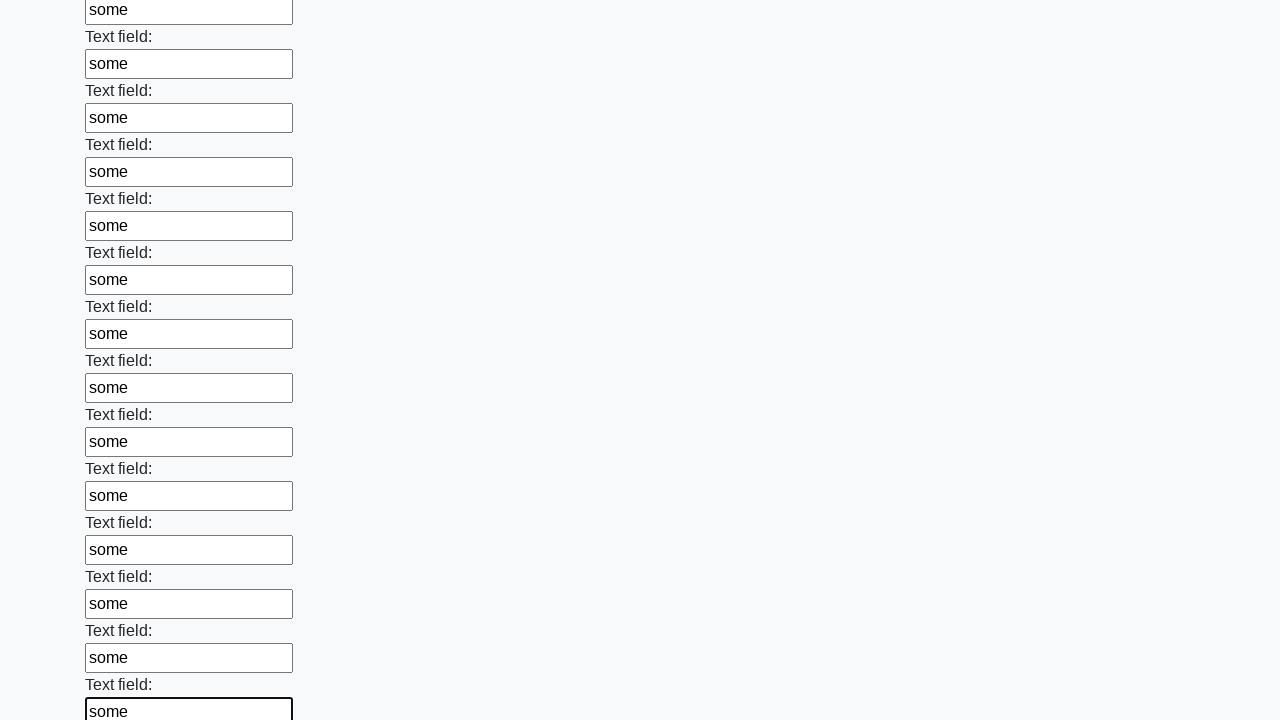

Filled a text input field with 'some' on input[type='text'] >> nth=67
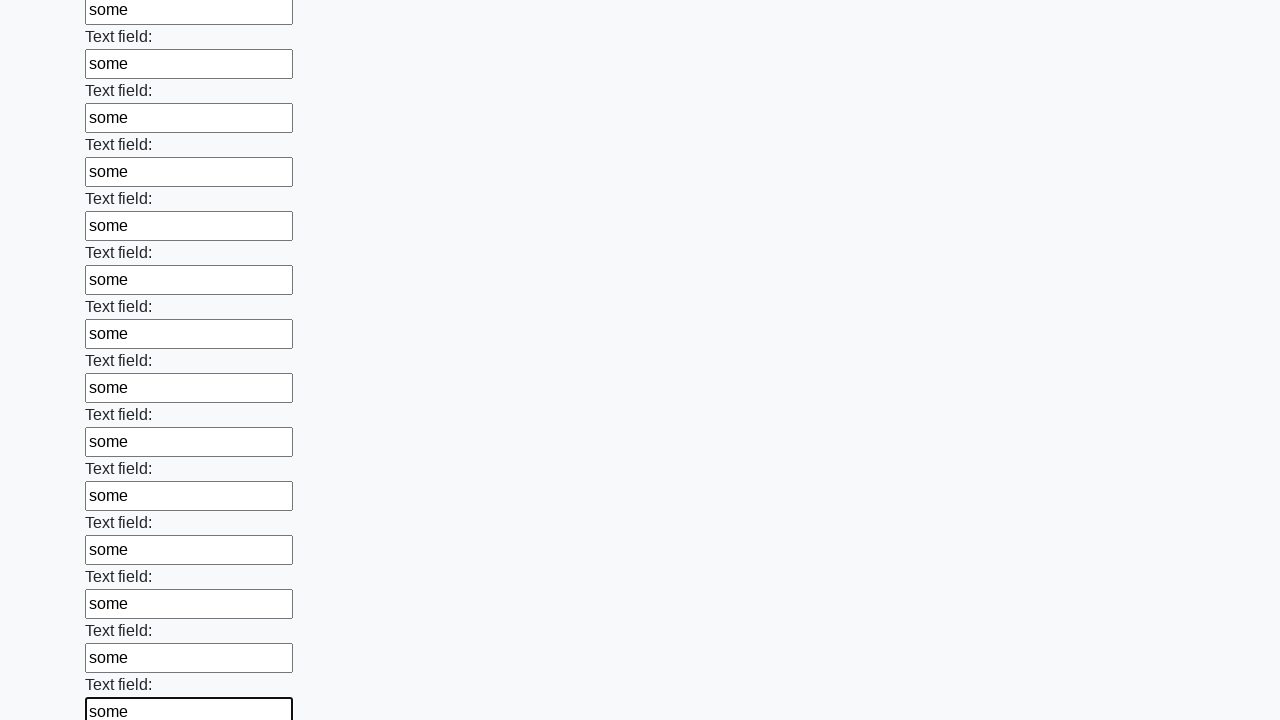

Filled a text input field with 'some' on input[type='text'] >> nth=68
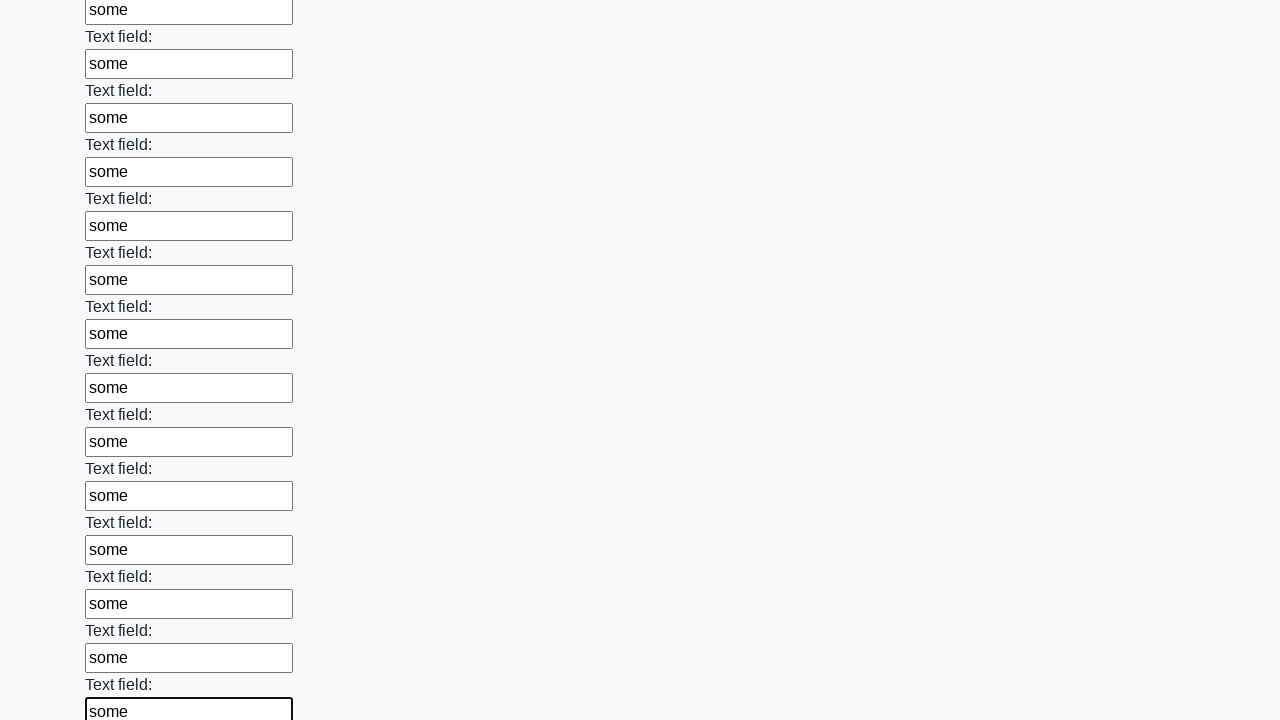

Filled a text input field with 'some' on input[type='text'] >> nth=69
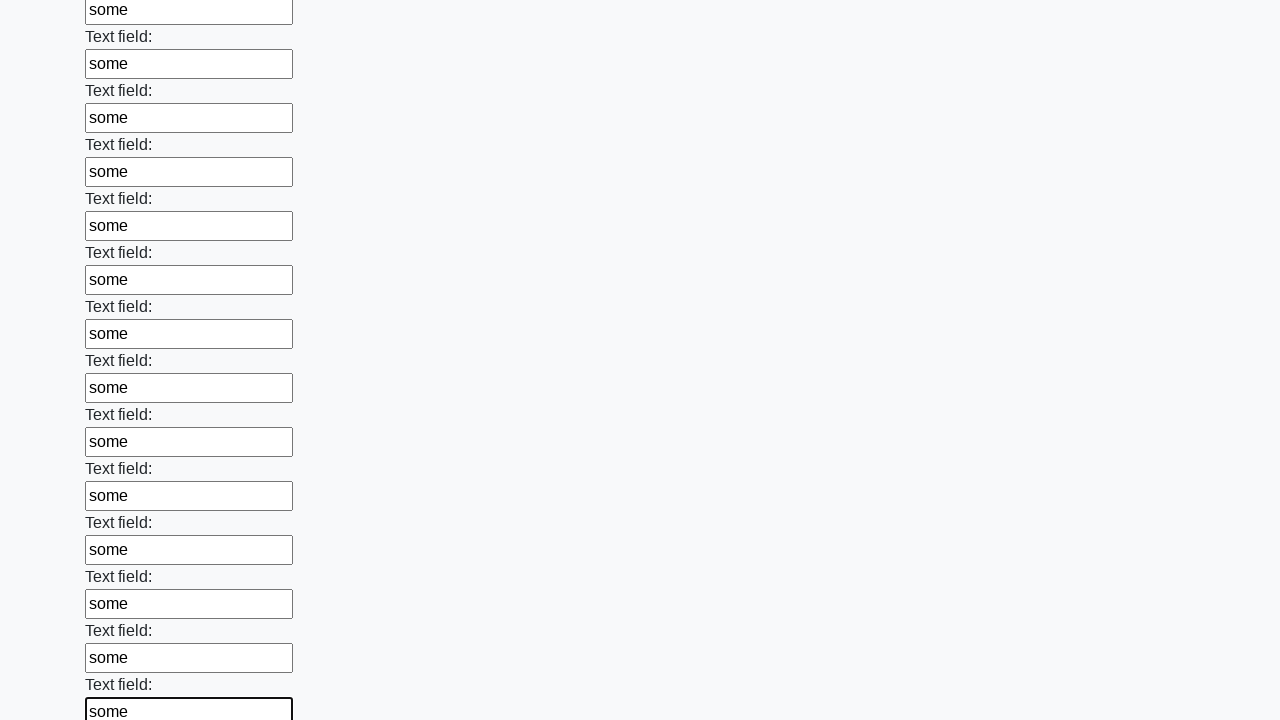

Filled a text input field with 'some' on input[type='text'] >> nth=70
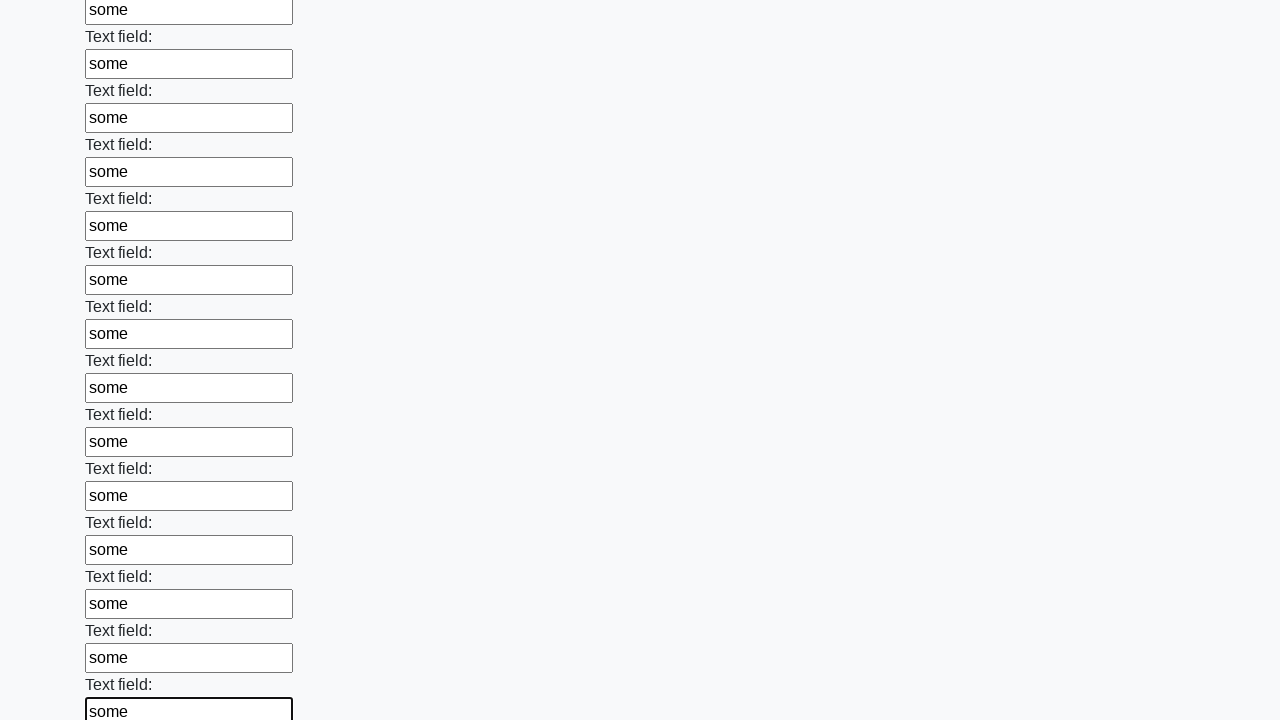

Filled a text input field with 'some' on input[type='text'] >> nth=71
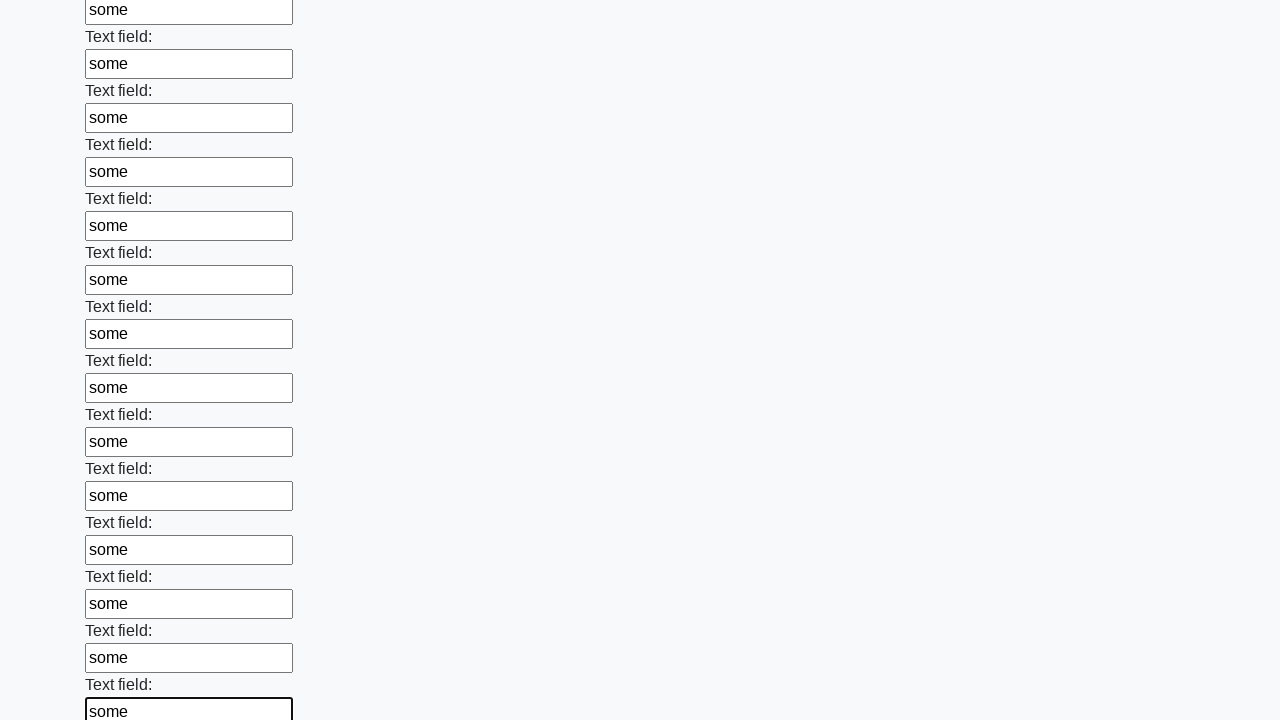

Filled a text input field with 'some' on input[type='text'] >> nth=72
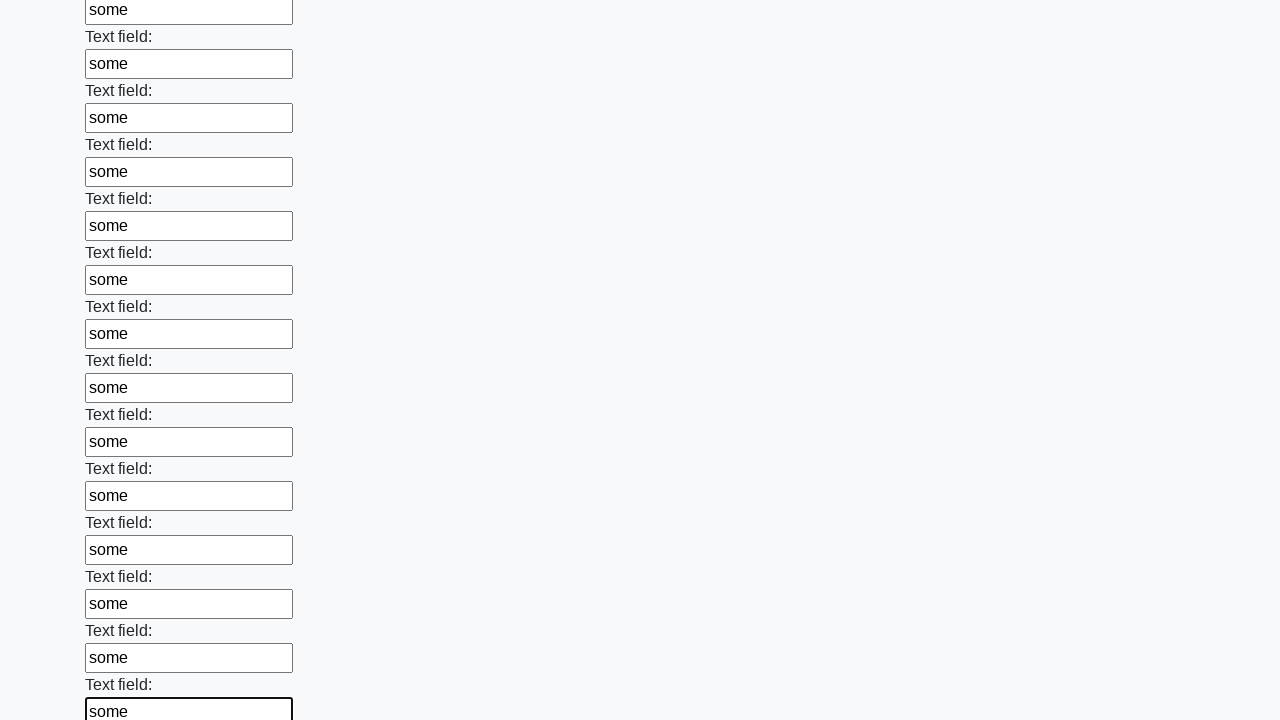

Filled a text input field with 'some' on input[type='text'] >> nth=73
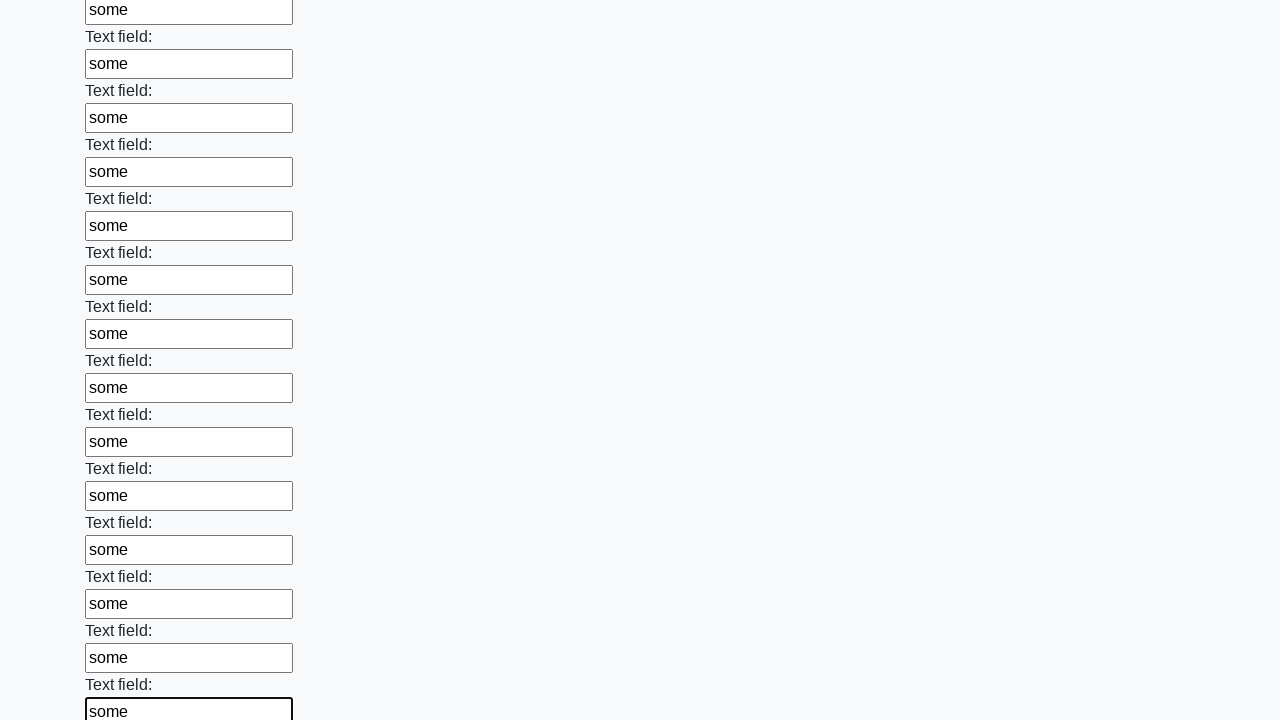

Filled a text input field with 'some' on input[type='text'] >> nth=74
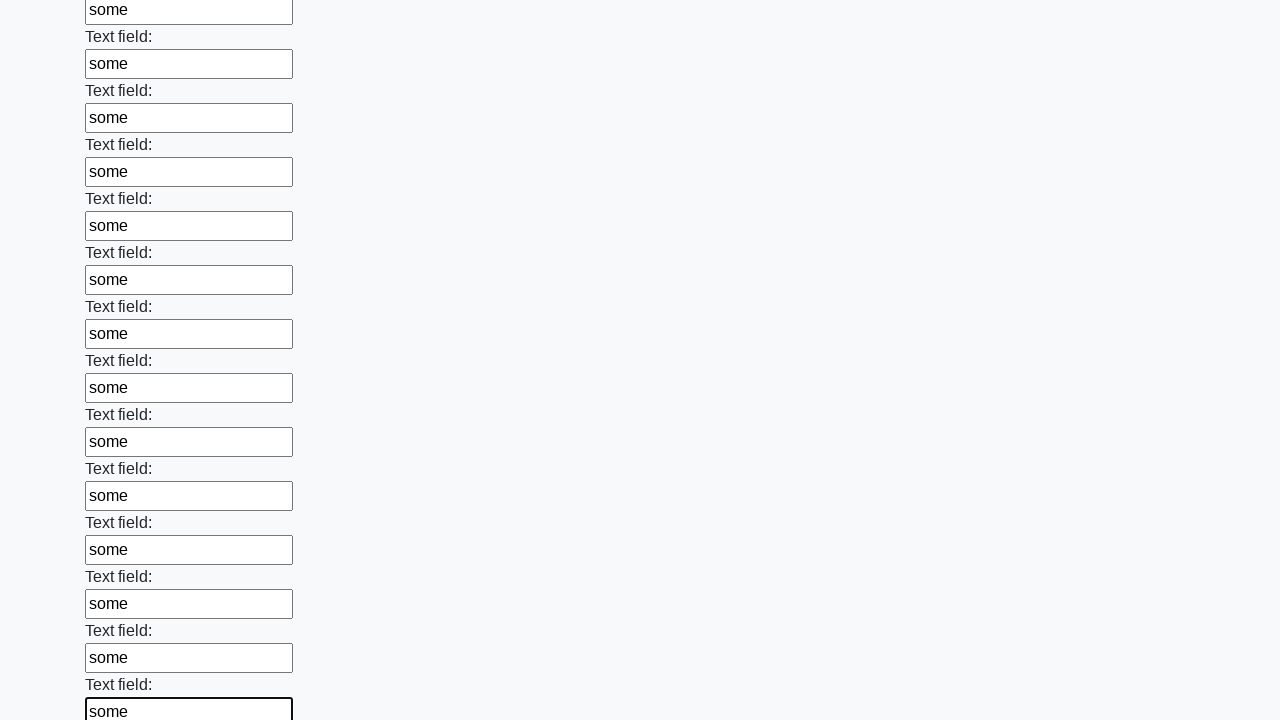

Filled a text input field with 'some' on input[type='text'] >> nth=75
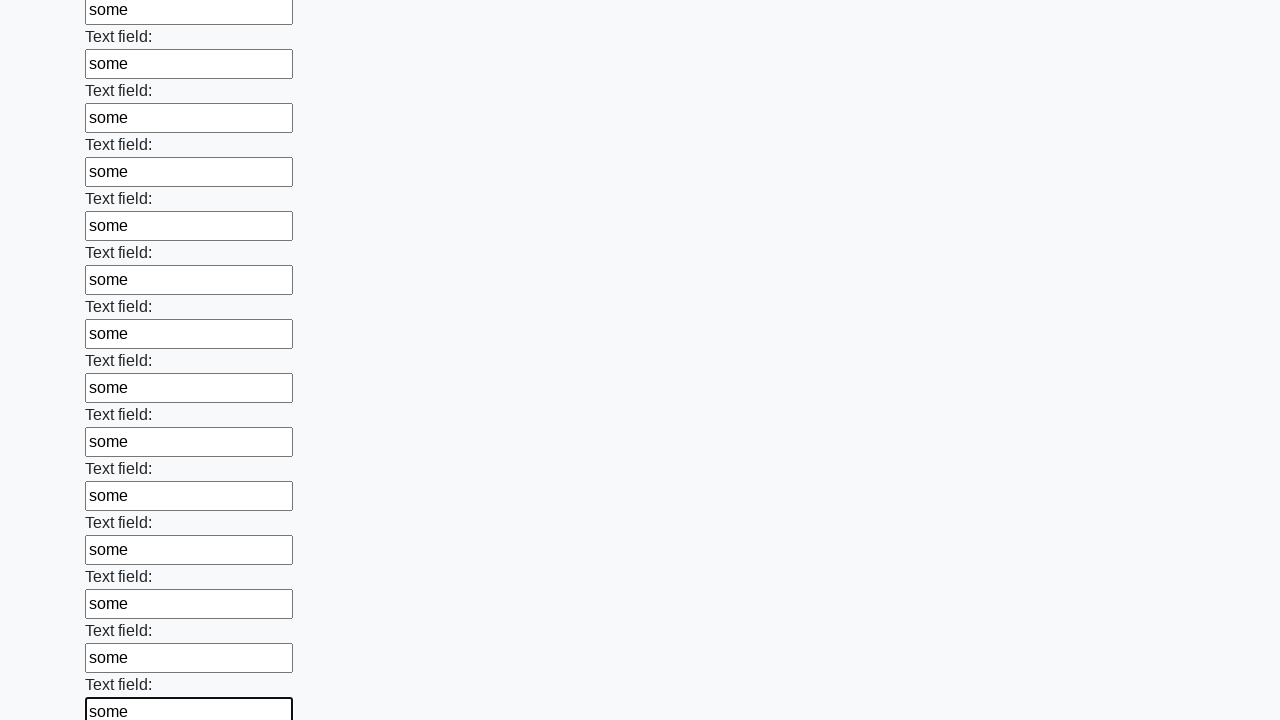

Filled a text input field with 'some' on input[type='text'] >> nth=76
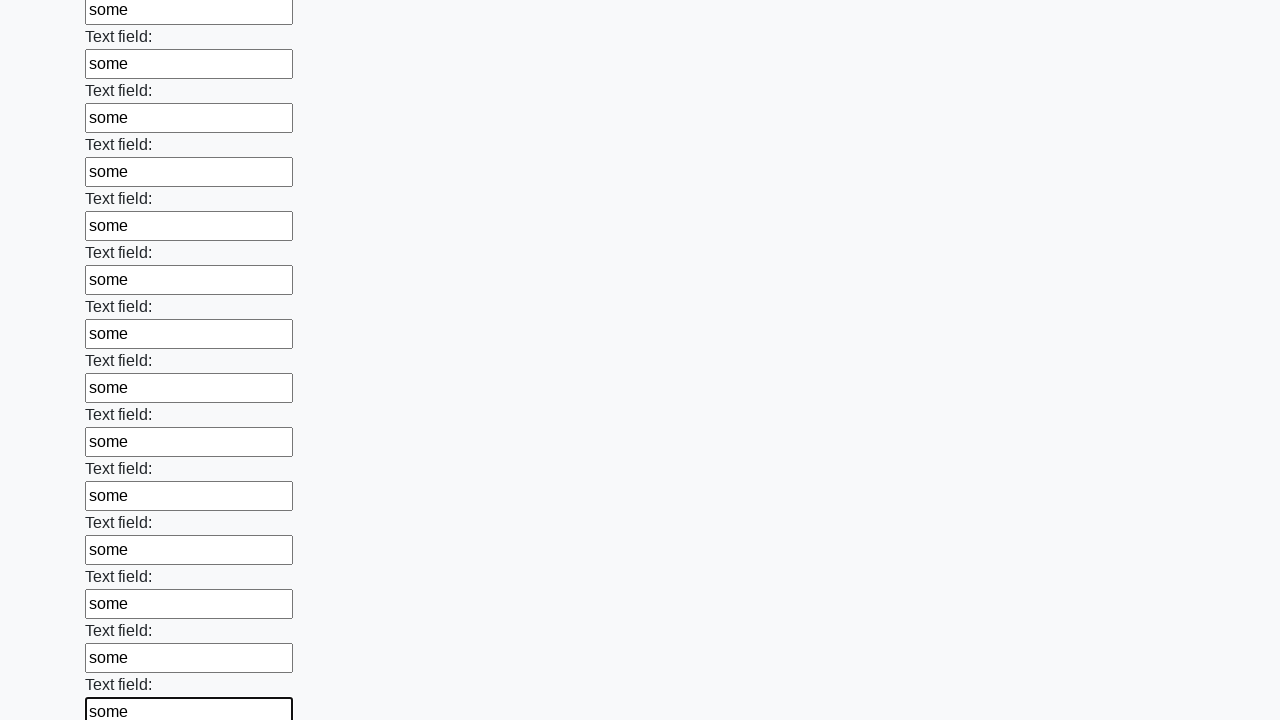

Filled a text input field with 'some' on input[type='text'] >> nth=77
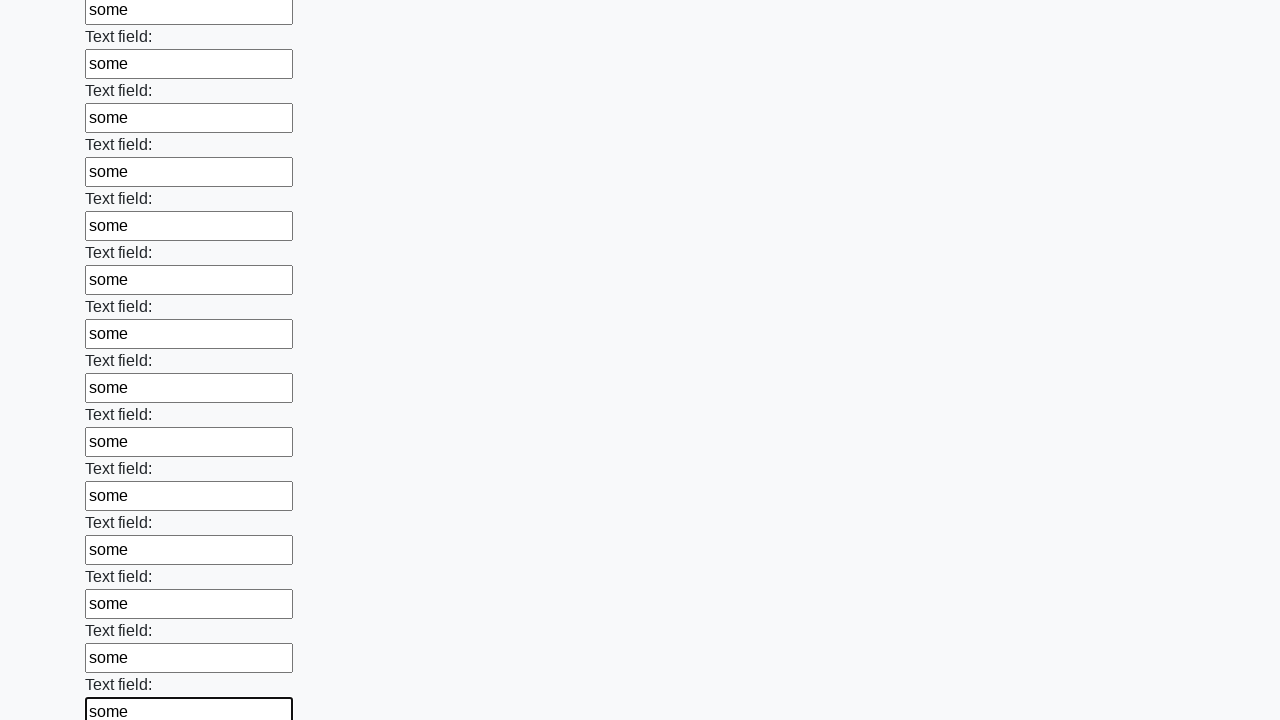

Filled a text input field with 'some' on input[type='text'] >> nth=78
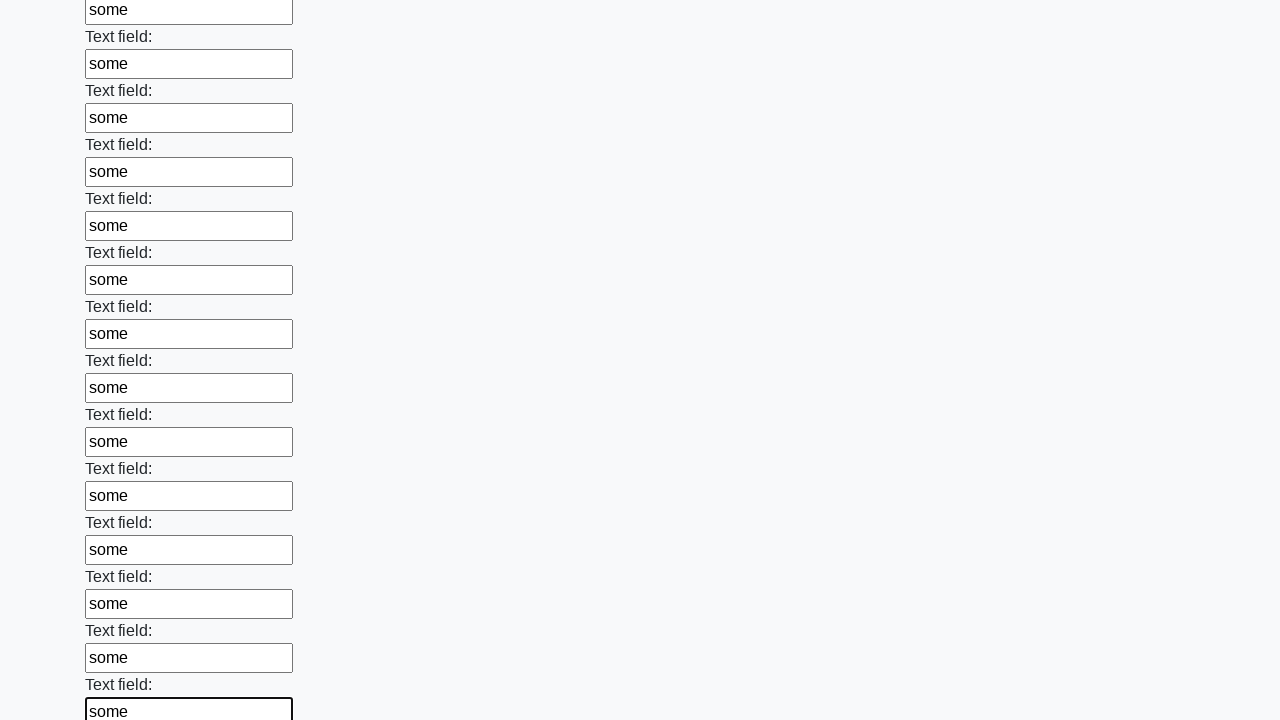

Filled a text input field with 'some' on input[type='text'] >> nth=79
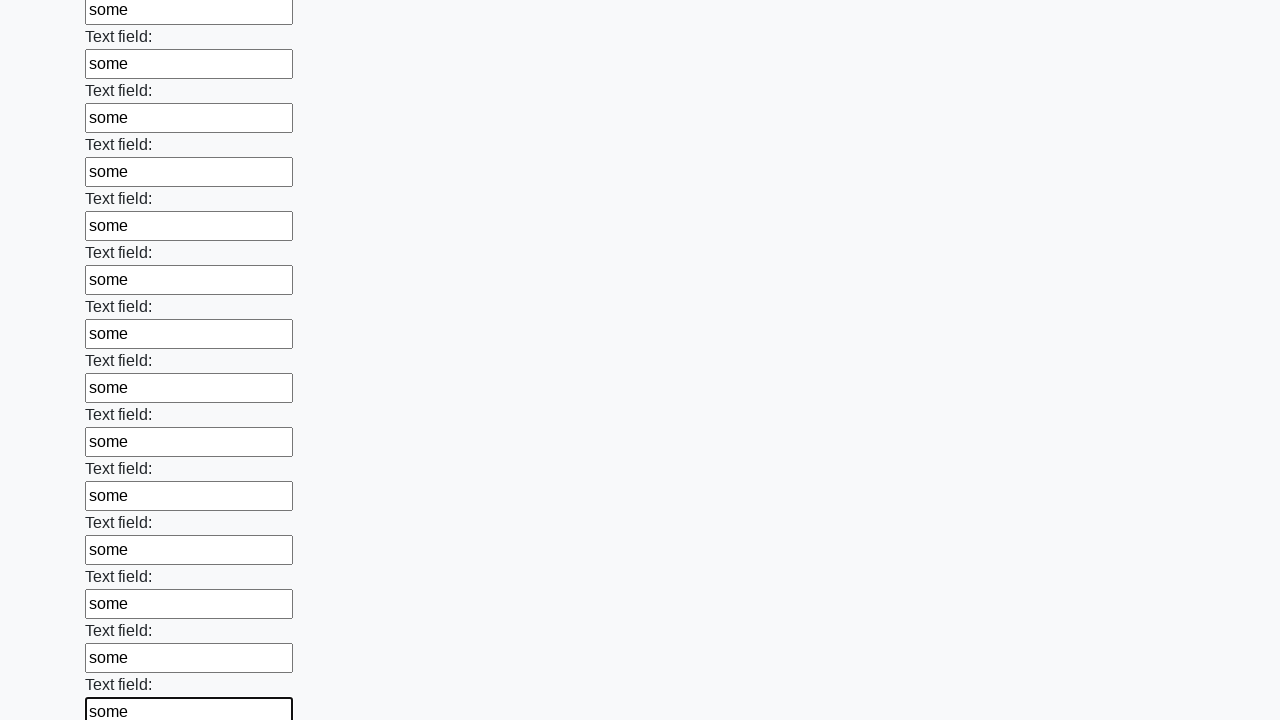

Filled a text input field with 'some' on input[type='text'] >> nth=80
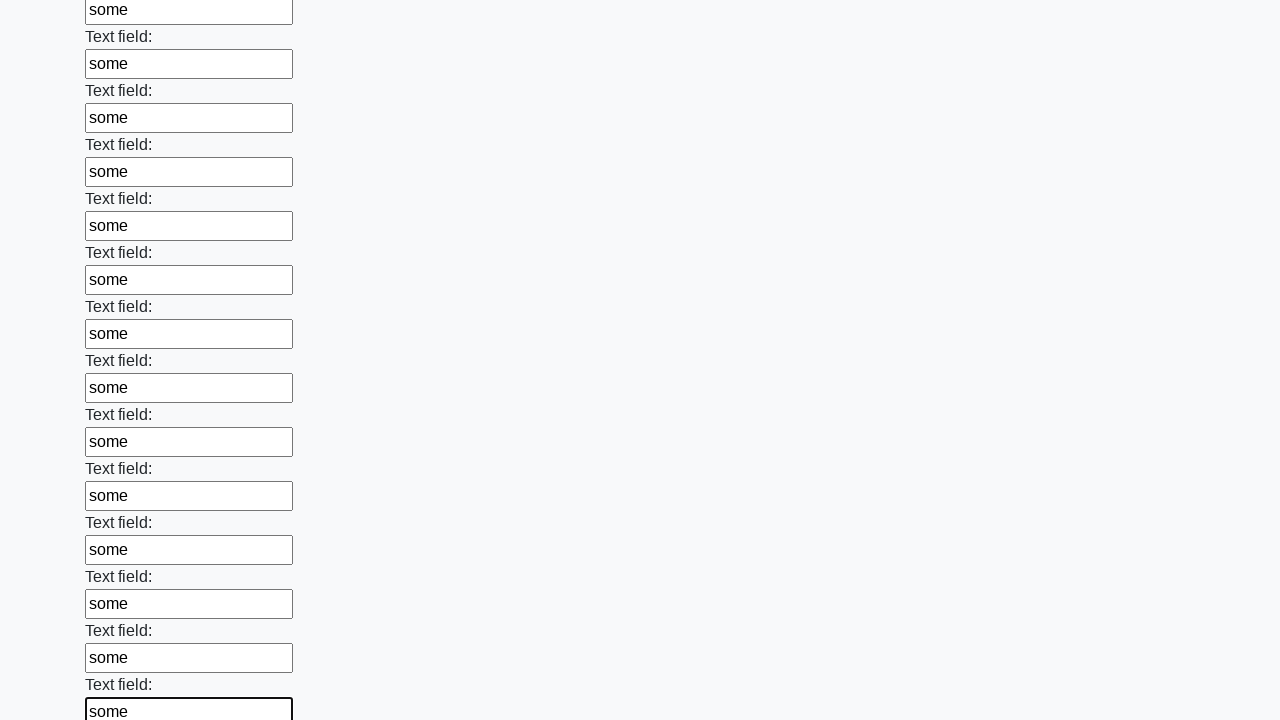

Filled a text input field with 'some' on input[type='text'] >> nth=81
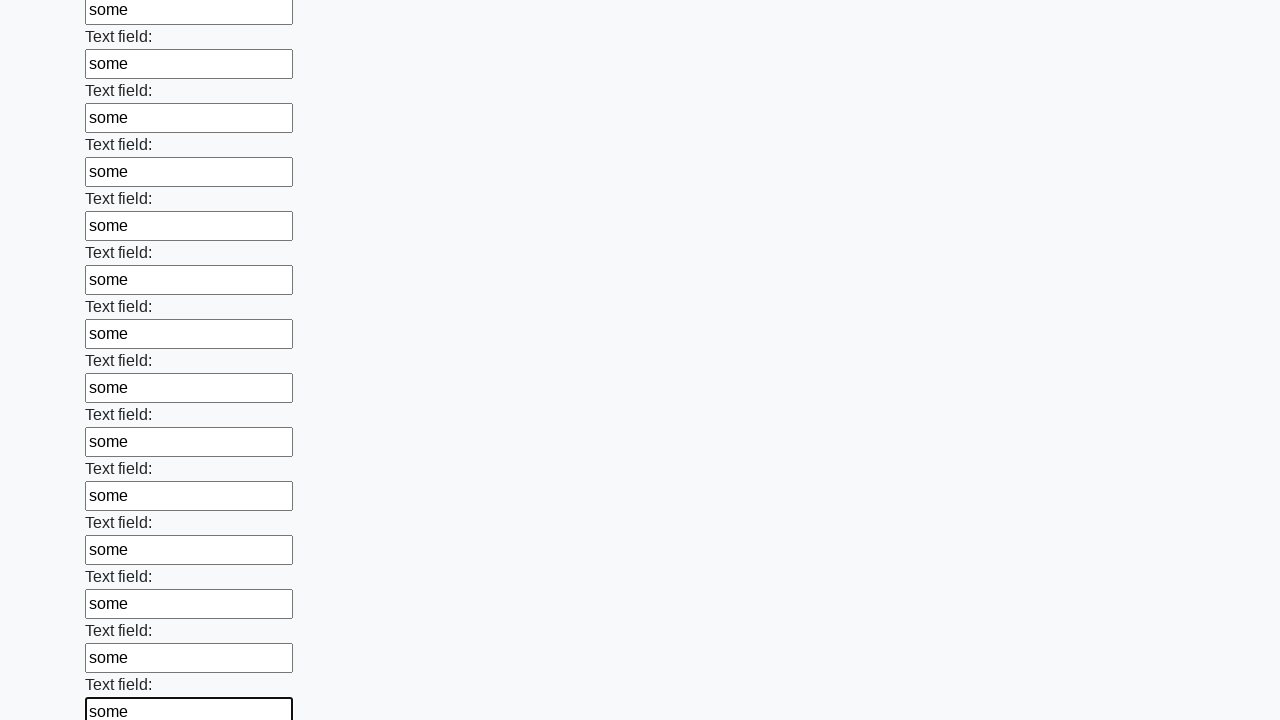

Filled a text input field with 'some' on input[type='text'] >> nth=82
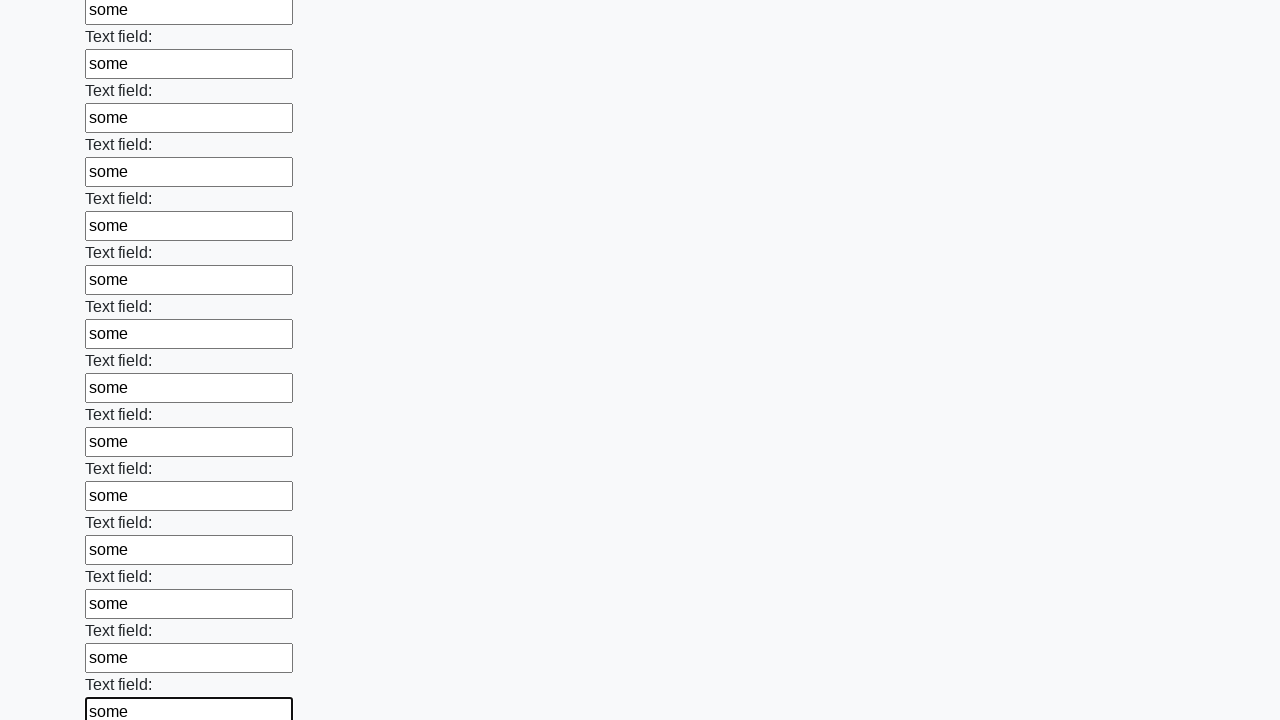

Filled a text input field with 'some' on input[type='text'] >> nth=83
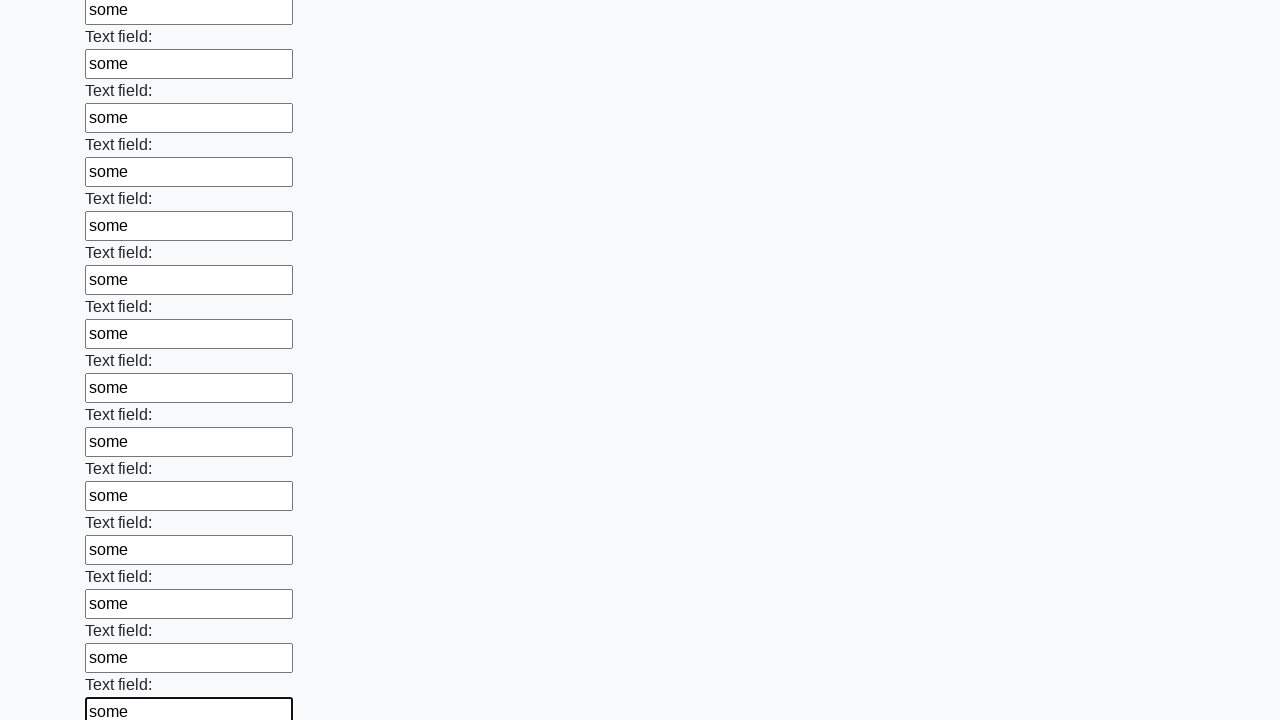

Filled a text input field with 'some' on input[type='text'] >> nth=84
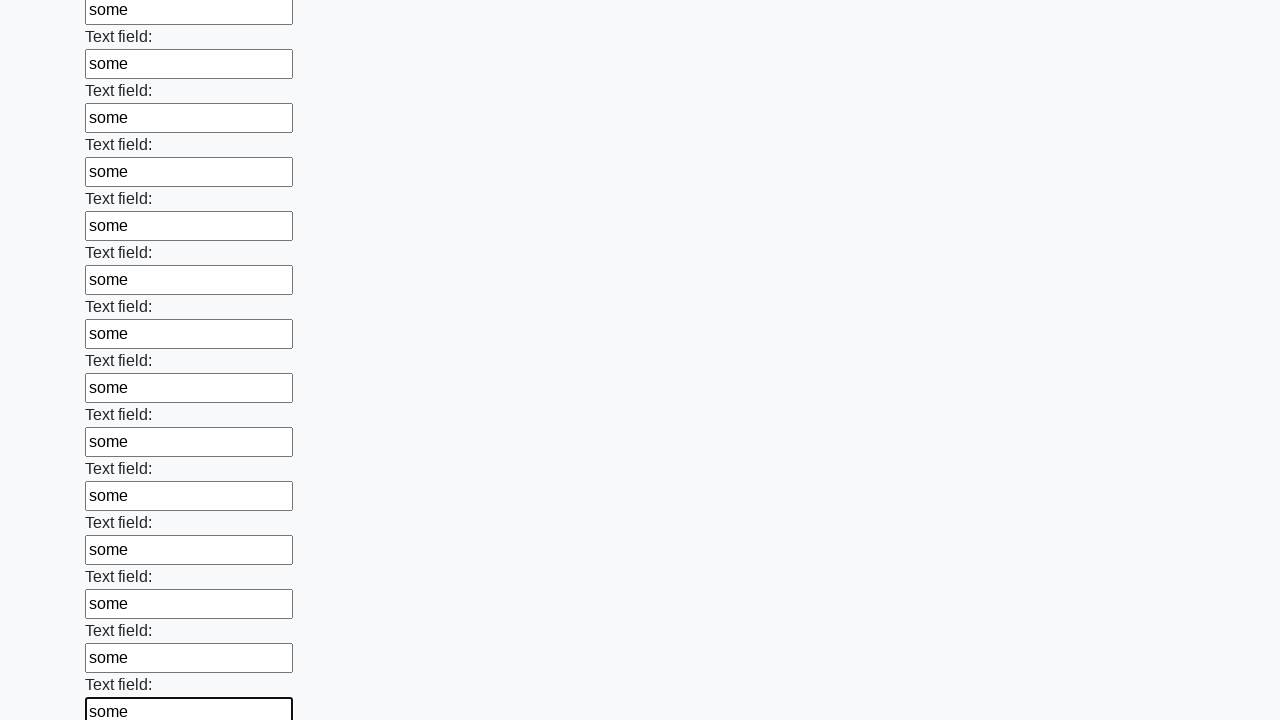

Filled a text input field with 'some' on input[type='text'] >> nth=85
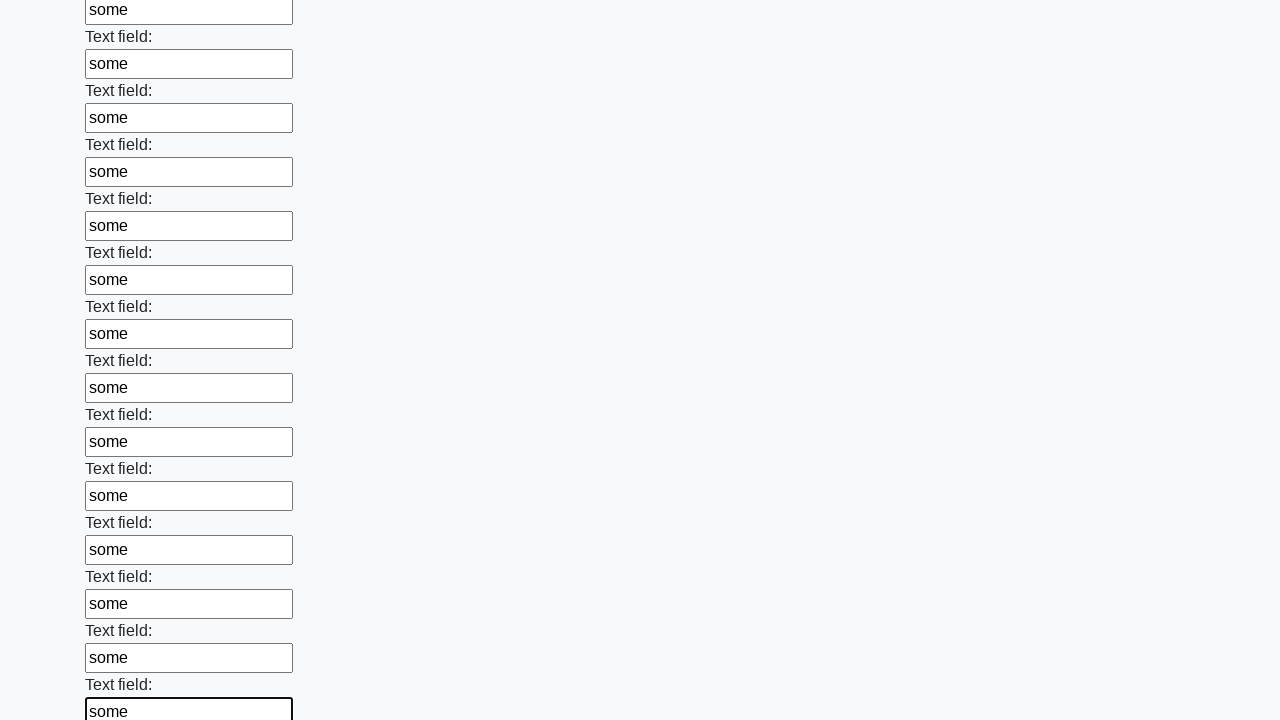

Filled a text input field with 'some' on input[type='text'] >> nth=86
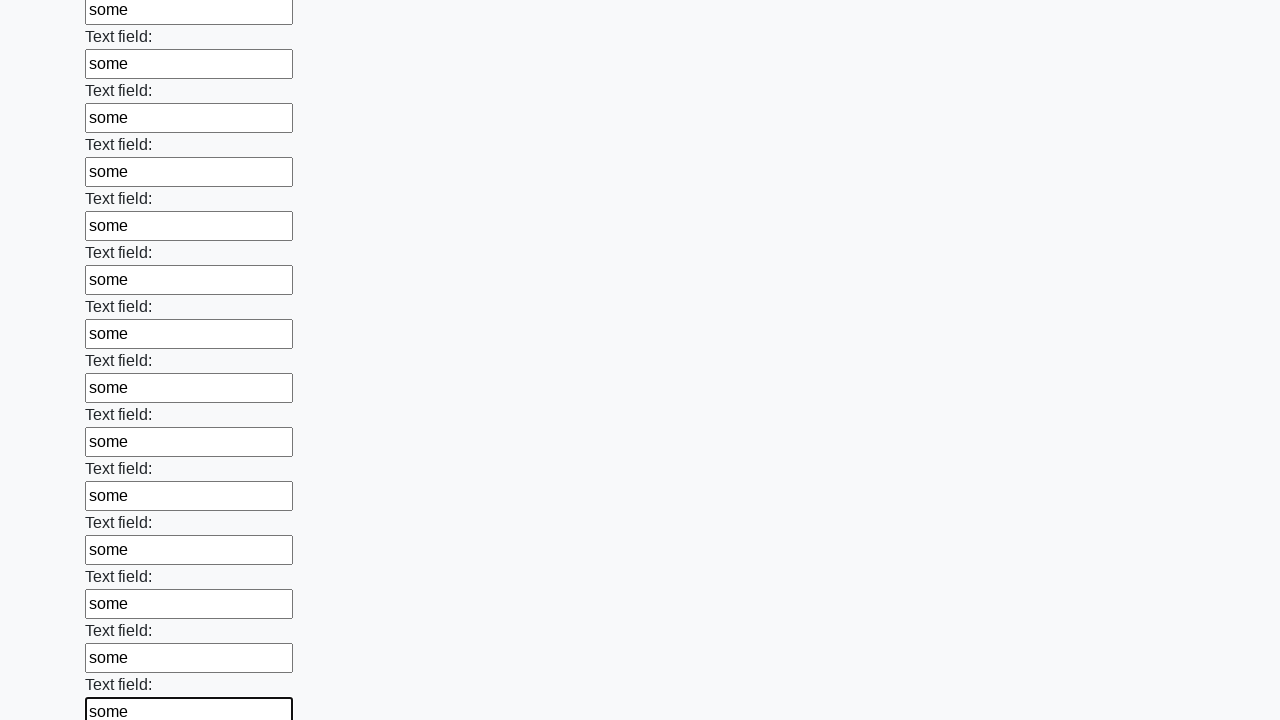

Filled a text input field with 'some' on input[type='text'] >> nth=87
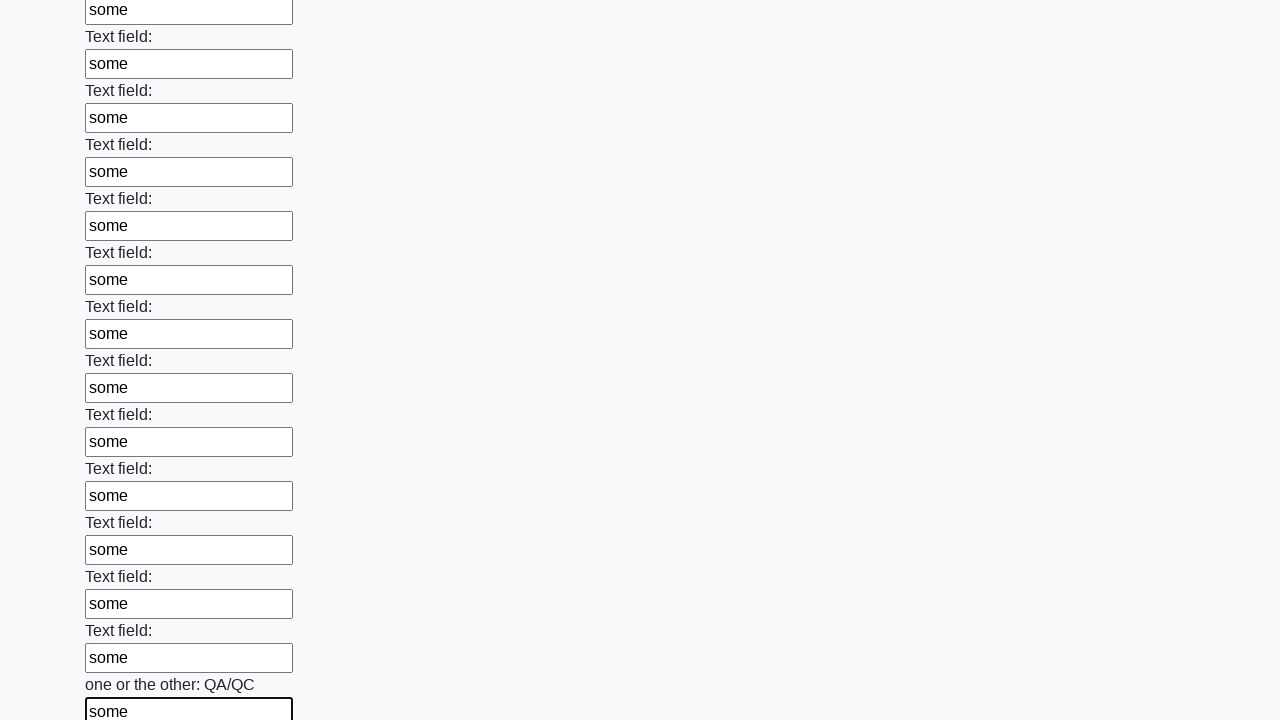

Filled a text input field with 'some' on input[type='text'] >> nth=88
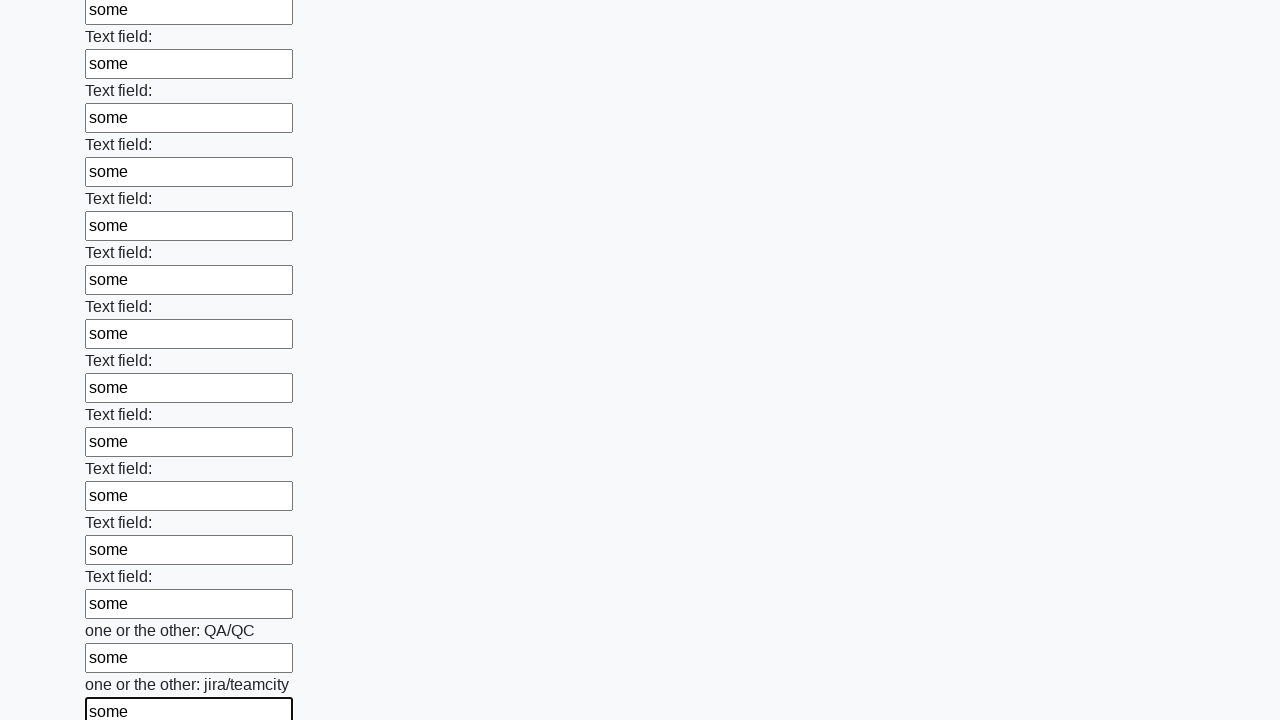

Filled a text input field with 'some' on input[type='text'] >> nth=89
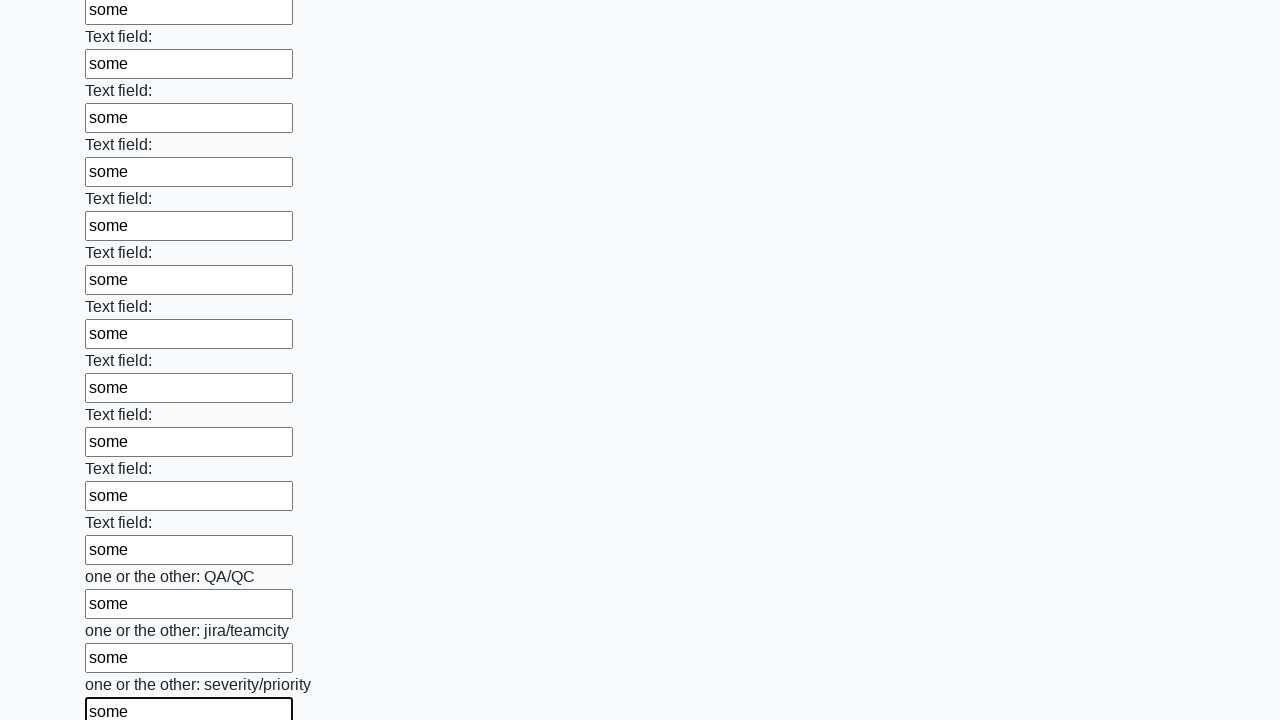

Filled a text input field with 'some' on input[type='text'] >> nth=90
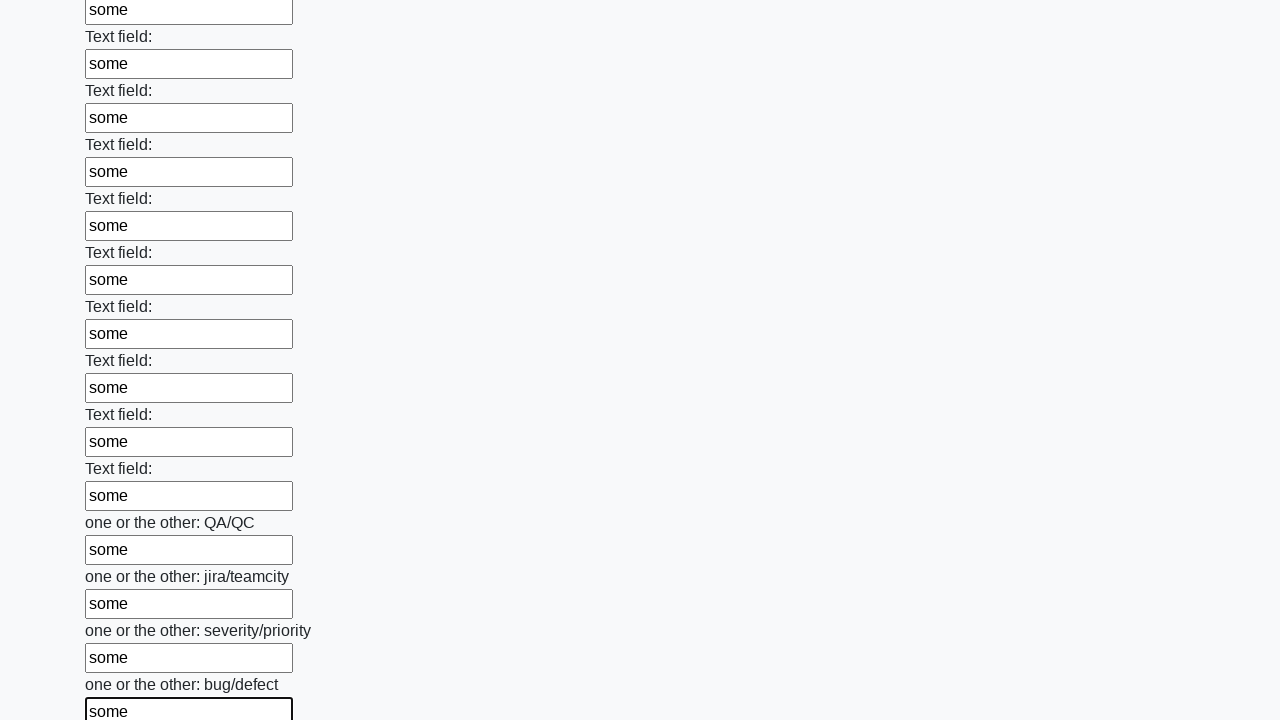

Filled a text input field with 'some' on input[type='text'] >> nth=91
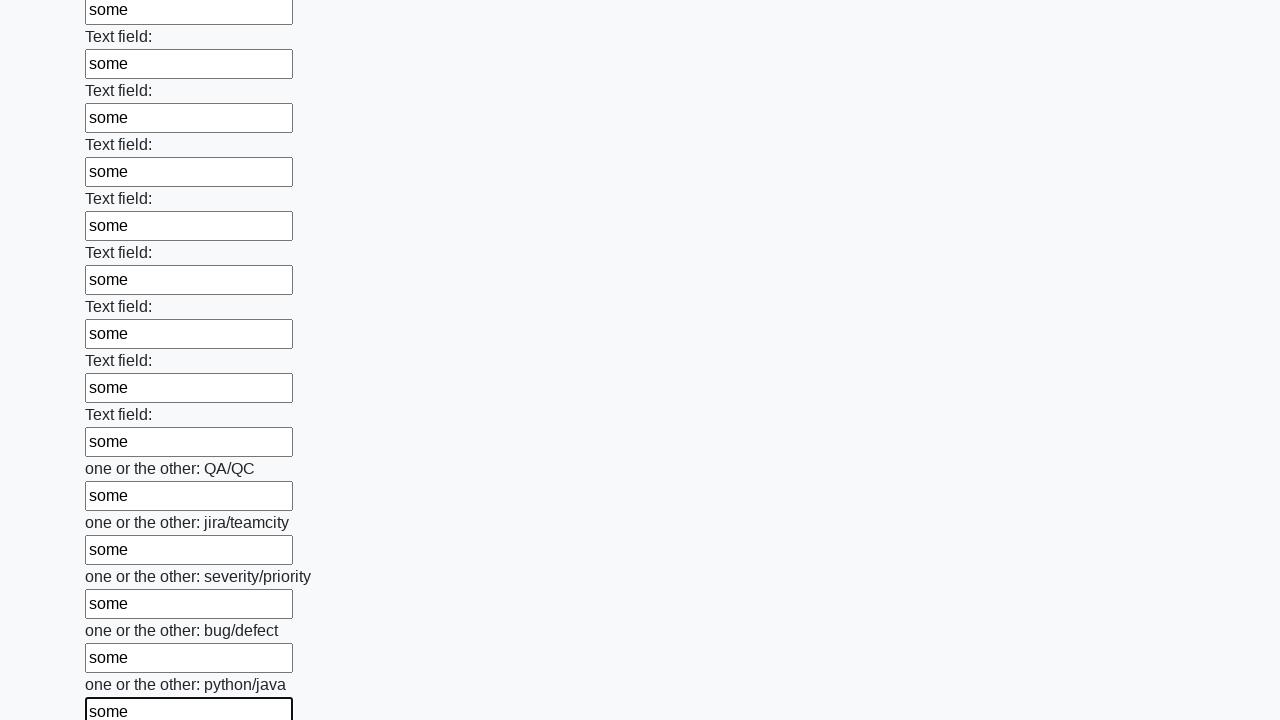

Filled a text input field with 'some' on input[type='text'] >> nth=92
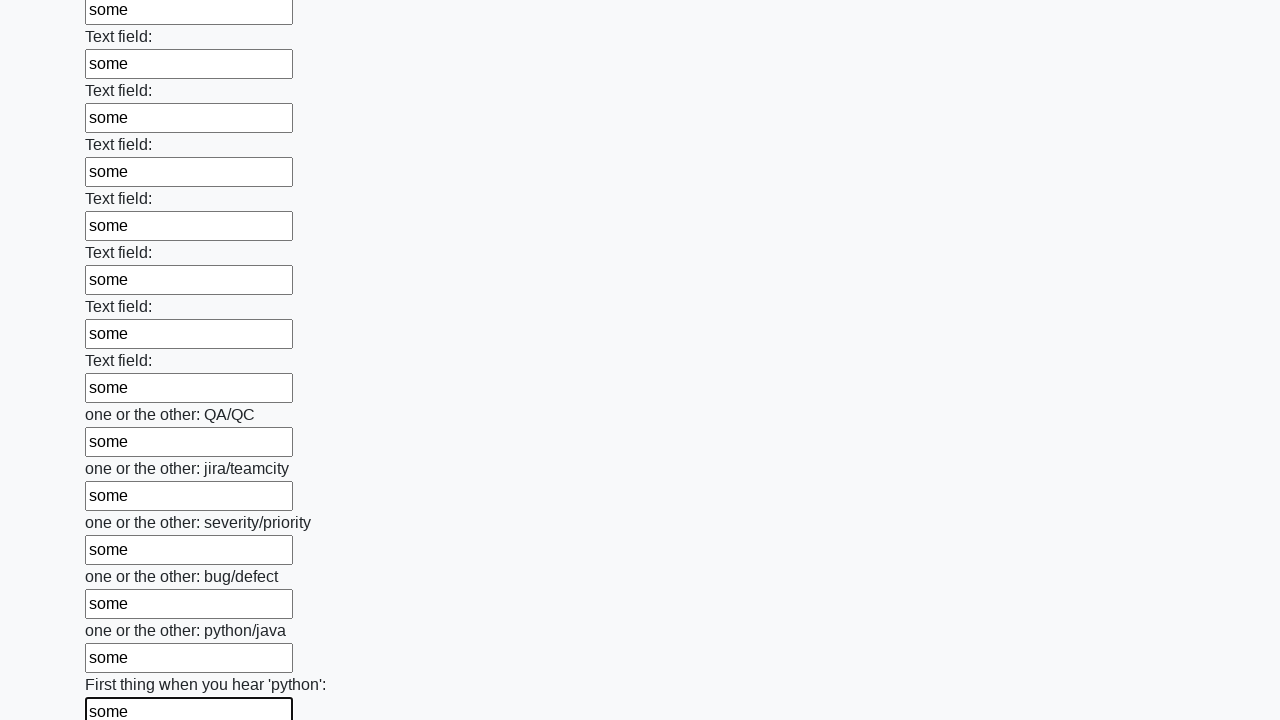

Filled a text input field with 'some' on input[type='text'] >> nth=93
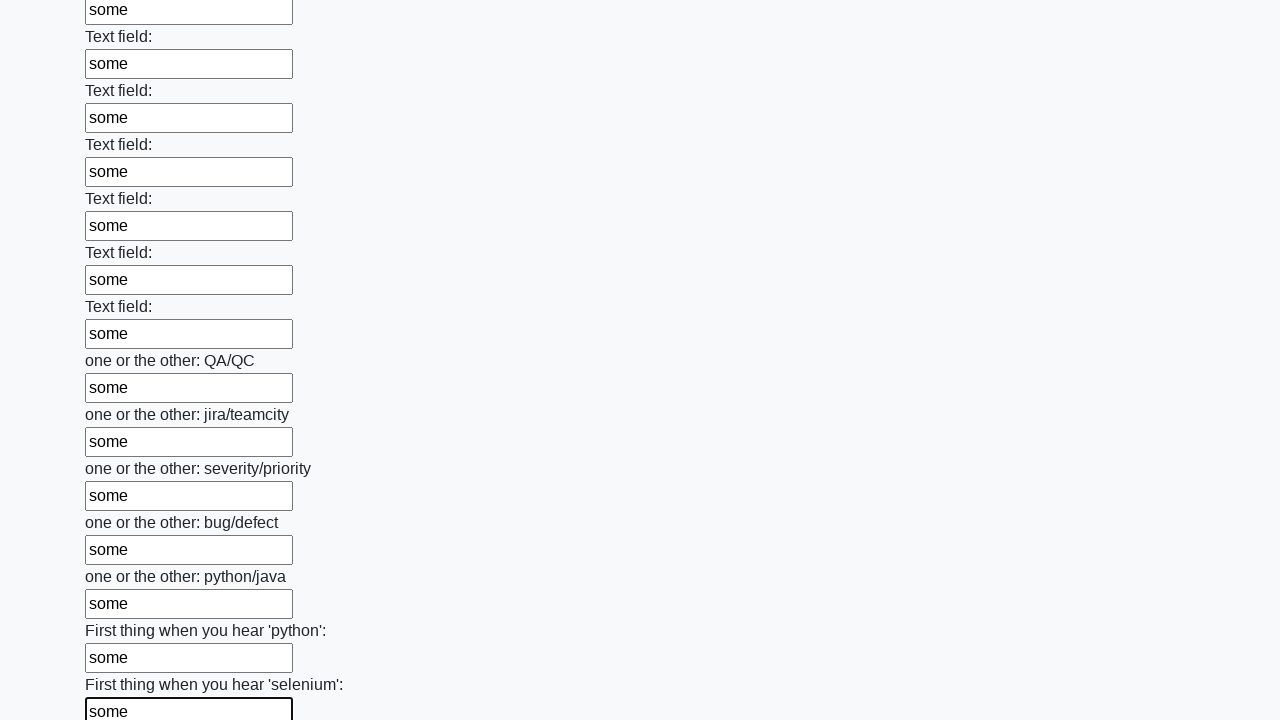

Filled a text input field with 'some' on input[type='text'] >> nth=94
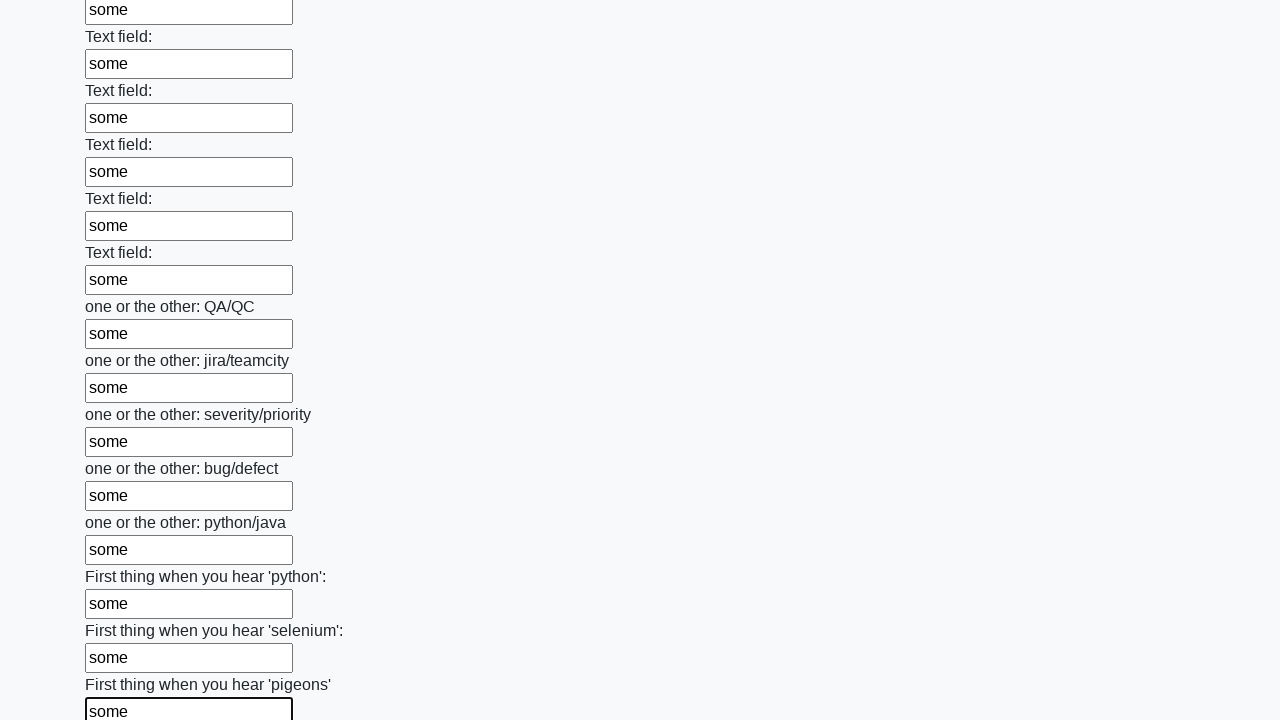

Filled a text input field with 'some' on input[type='text'] >> nth=95
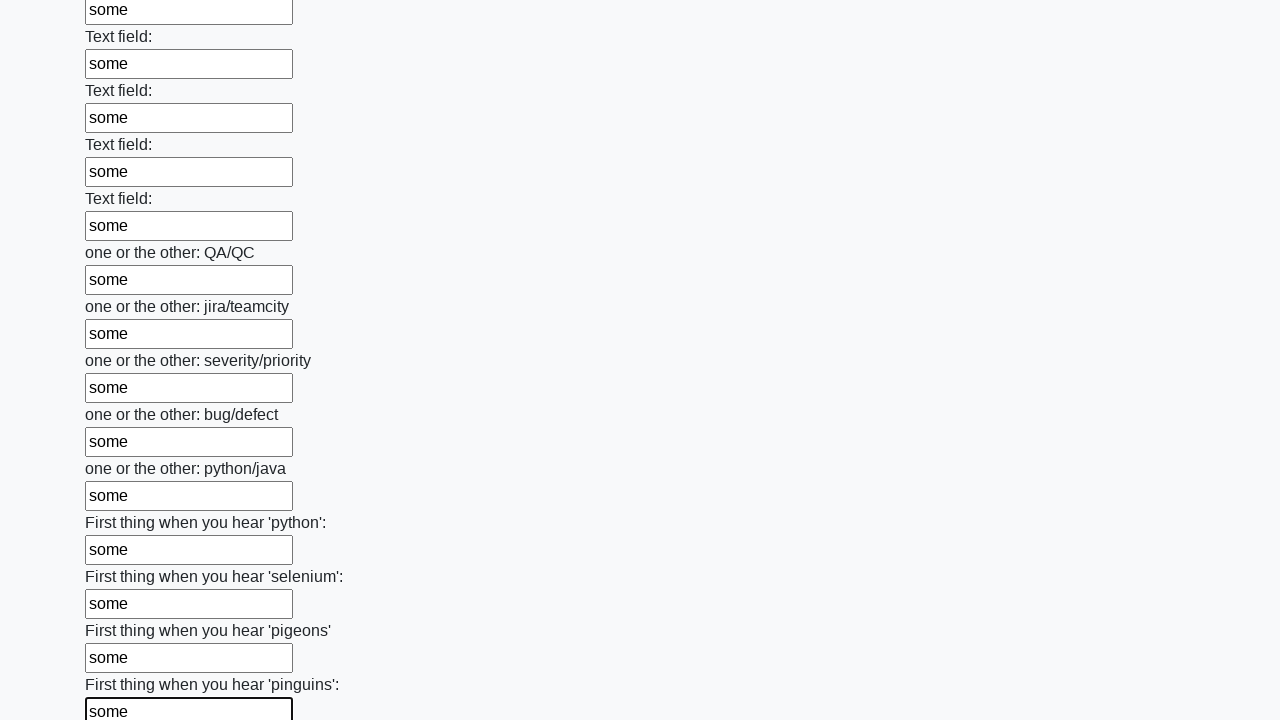

Filled a text input field with 'some' on input[type='text'] >> nth=96
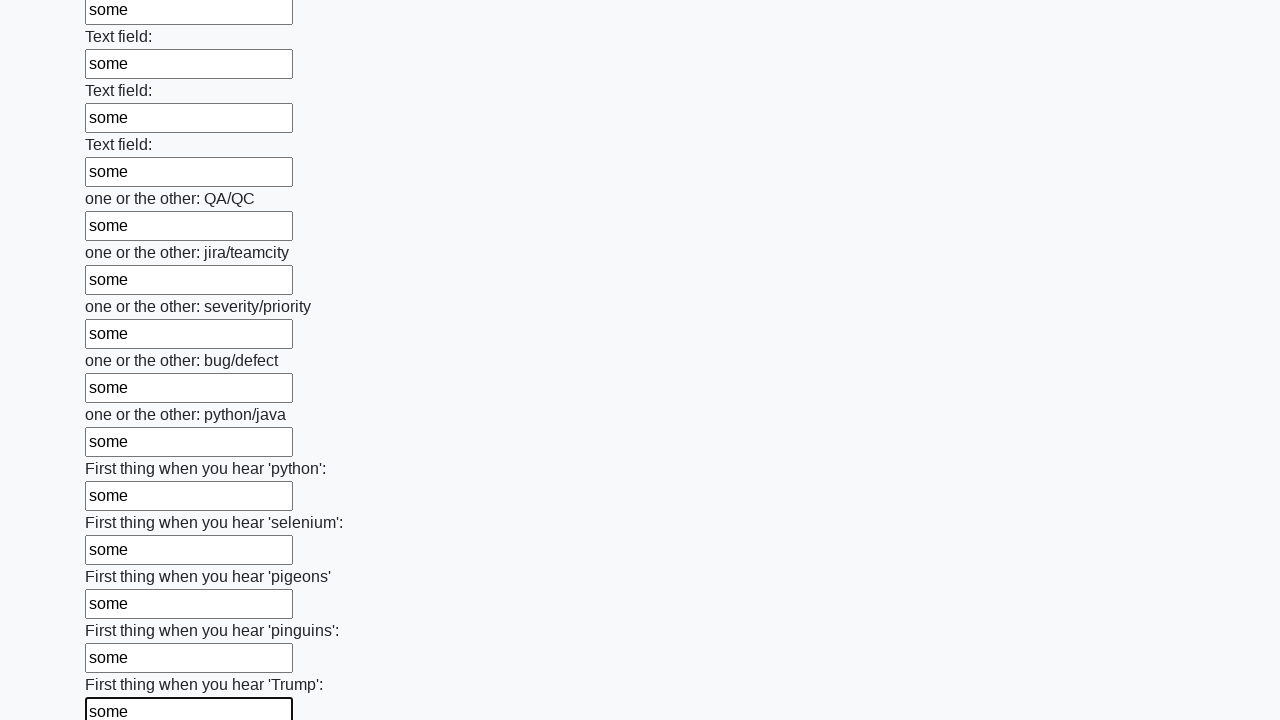

Filled a text input field with 'some' on input[type='text'] >> nth=97
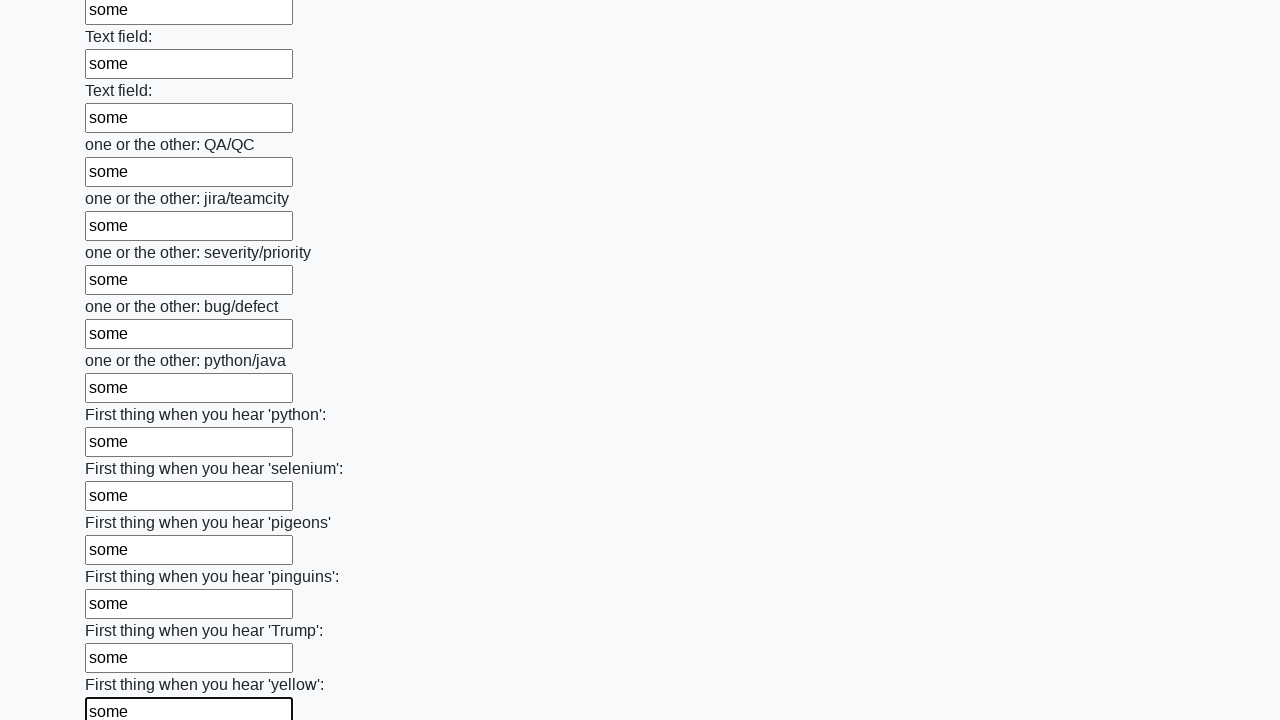

Filled a text input field with 'some' on input[type='text'] >> nth=98
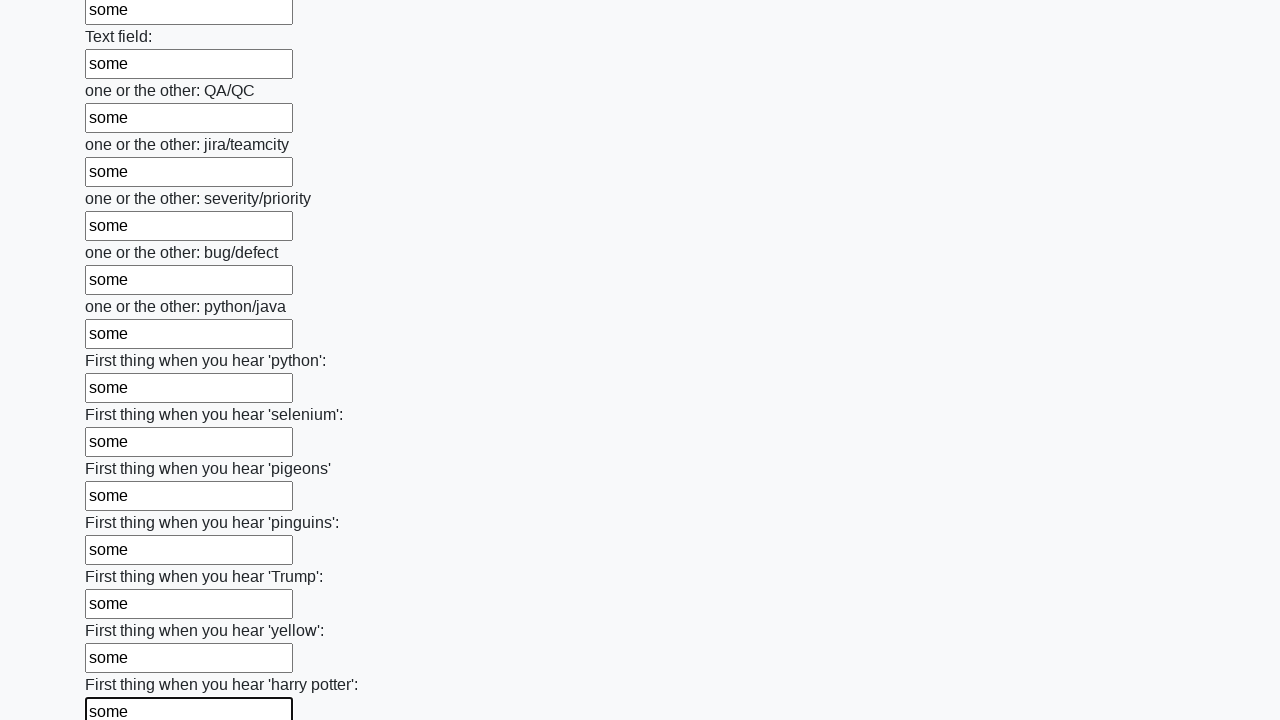

Filled a text input field with 'some' on input[type='text'] >> nth=99
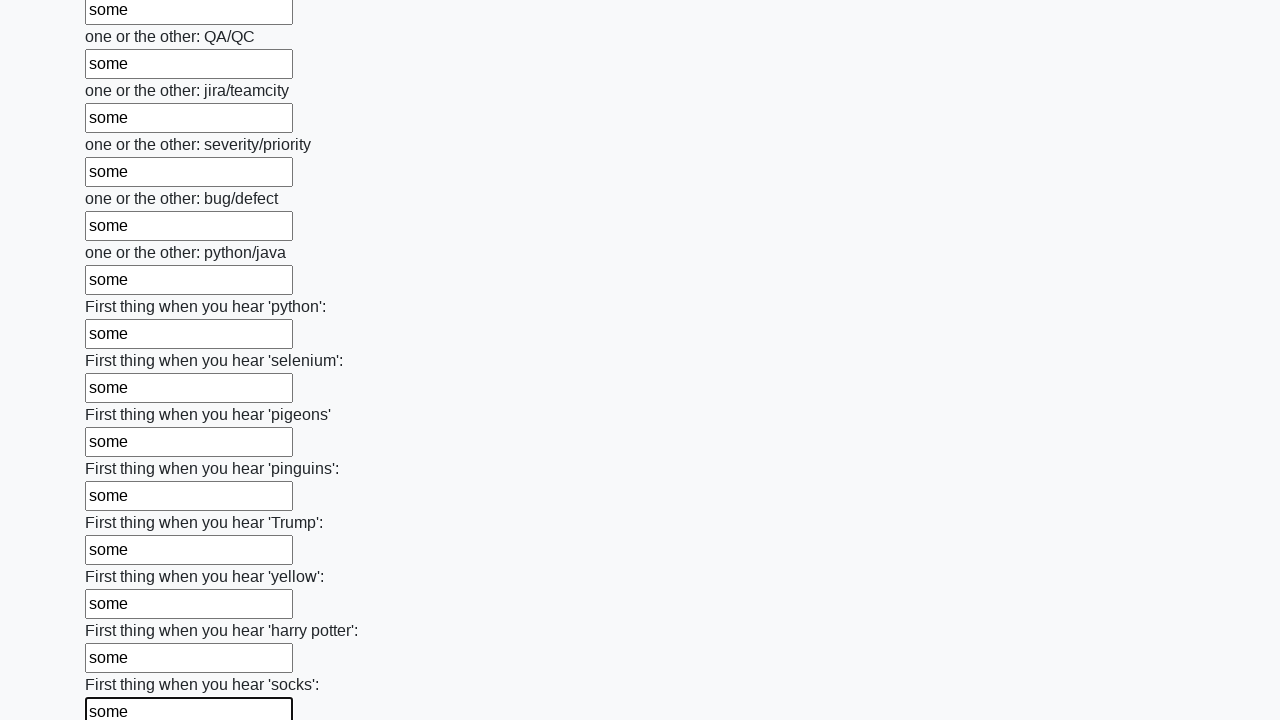

Clicked the submit button at (123, 611) on button.btn
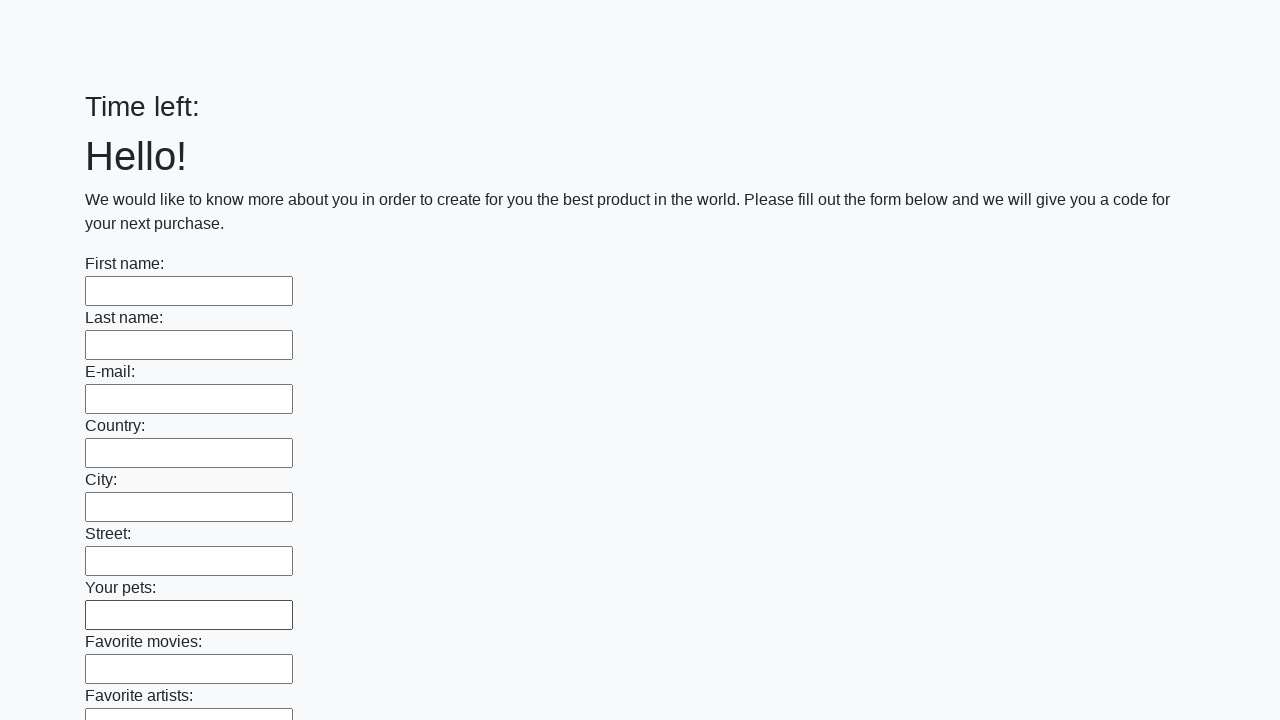

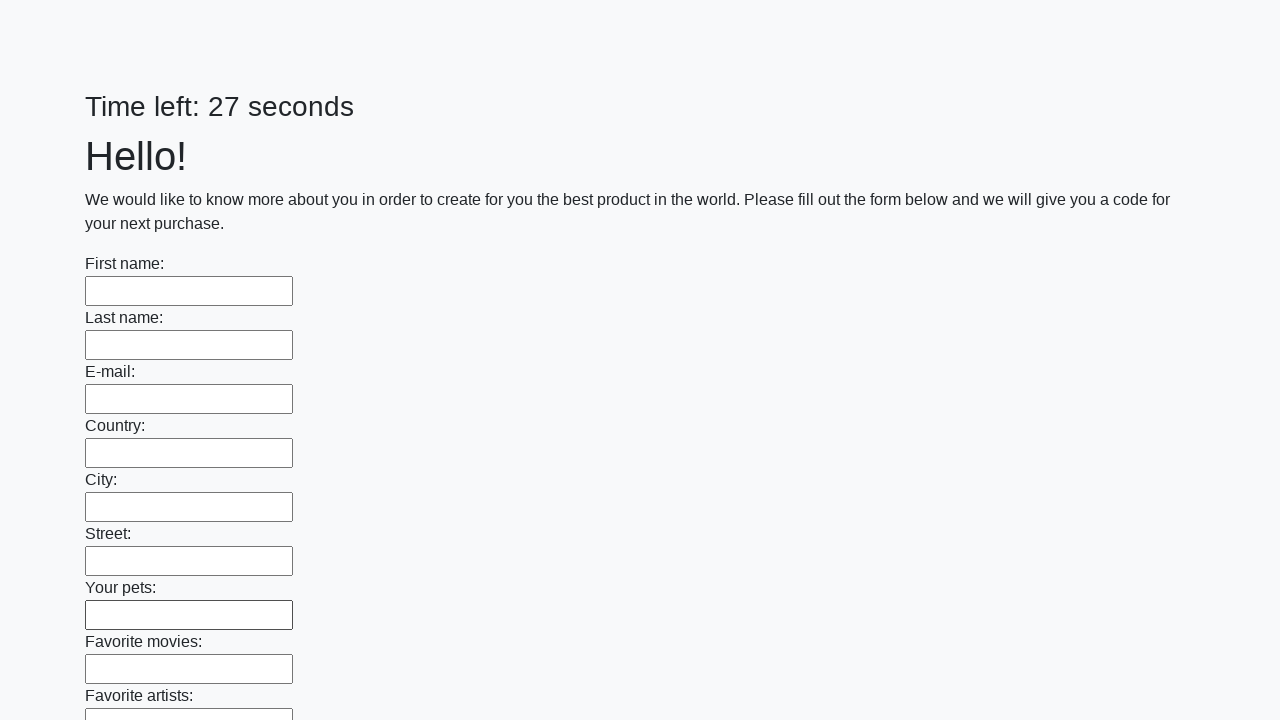